Tests checkbox and radio button functionality by selecting, verifying selection states, and deselecting multiple checkboxes and radio buttons

Starting URL: https://automationfc.github.io/multiple-fields/

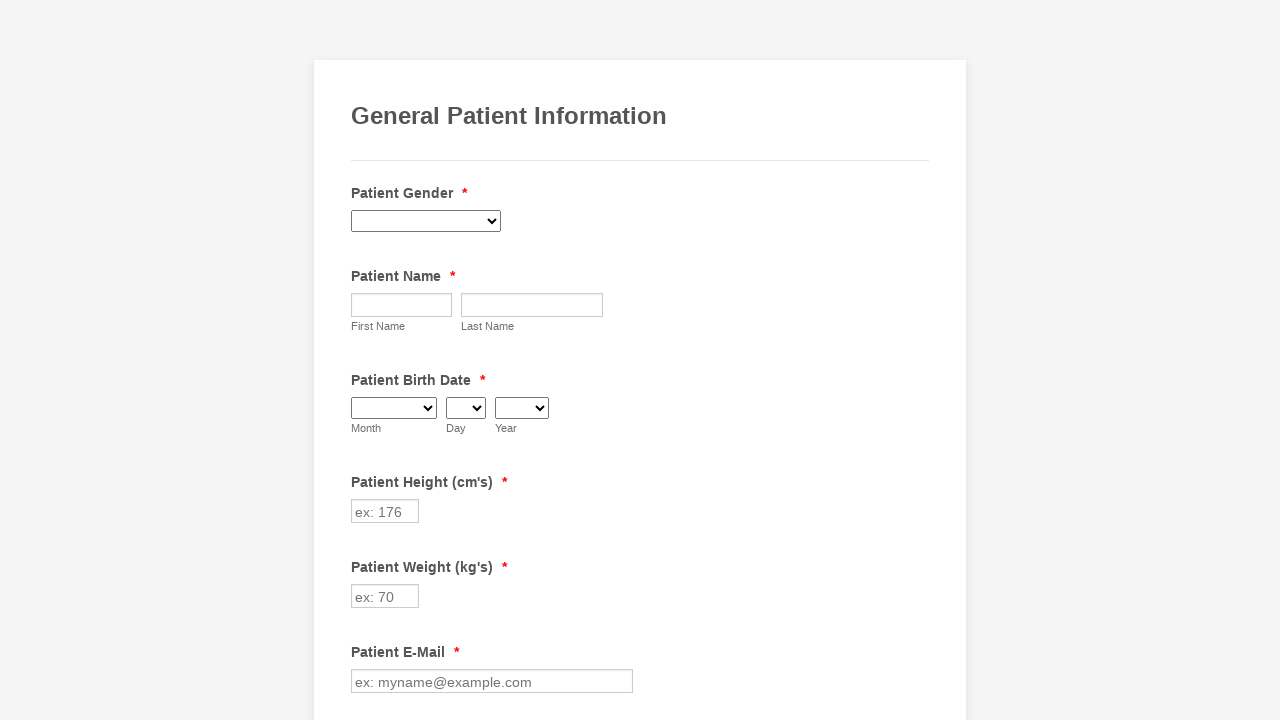

Clicked 'Anemia' checkbox at (362, 360) on xpath=//input[@value='Anemia']
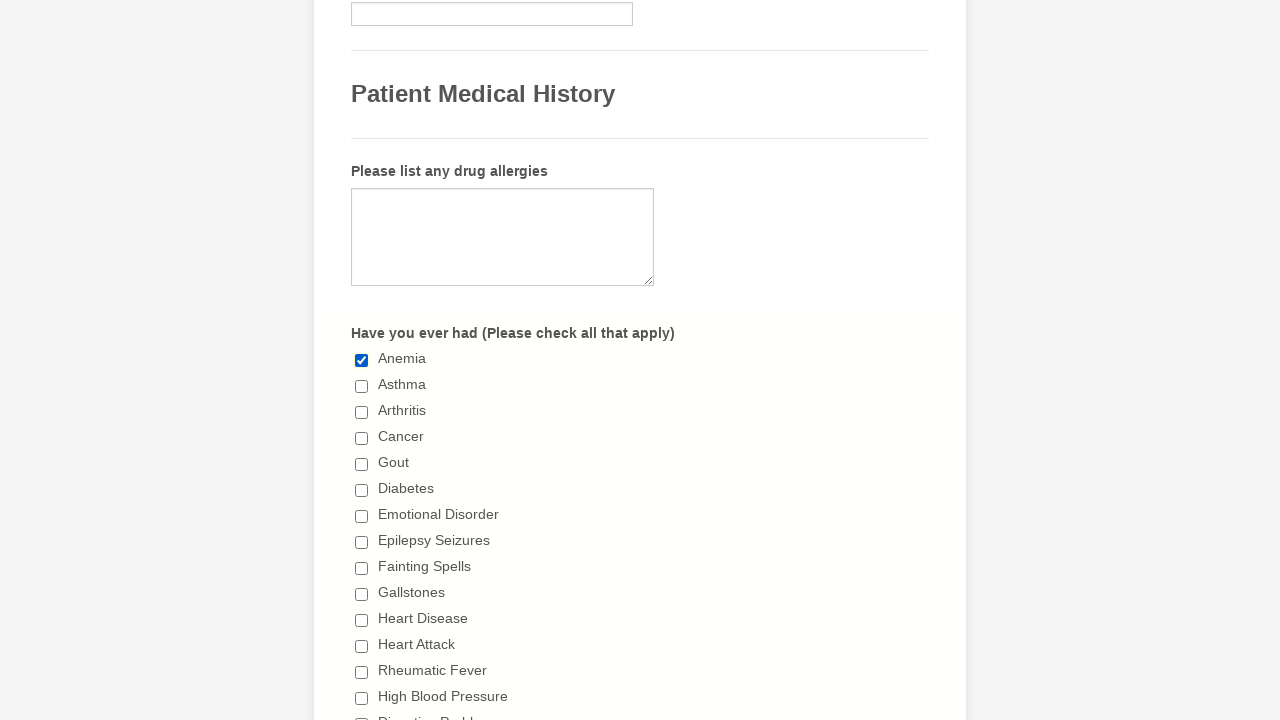

Clicked 'Asthma' checkbox at (362, 386) on xpath=//input[@value='Asthma']
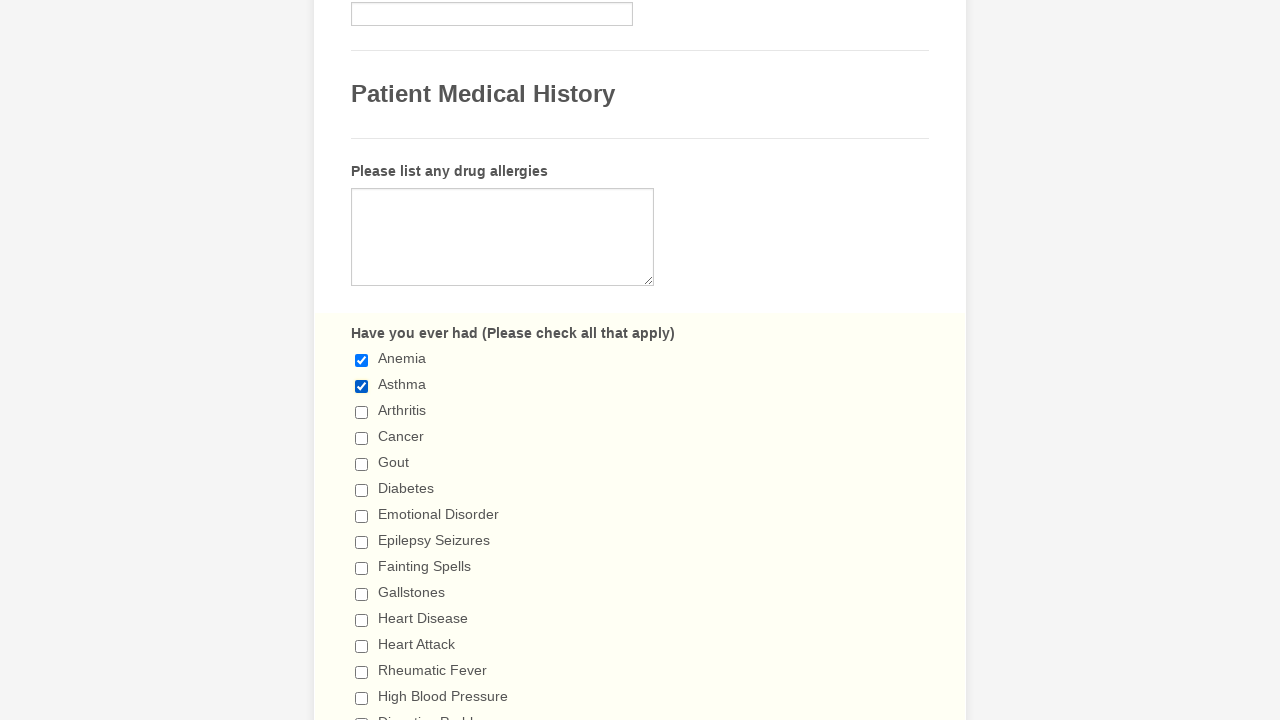

Clicked 'Arthritis' checkbox at (362, 412) on xpath=//input[@value='Arthritis']
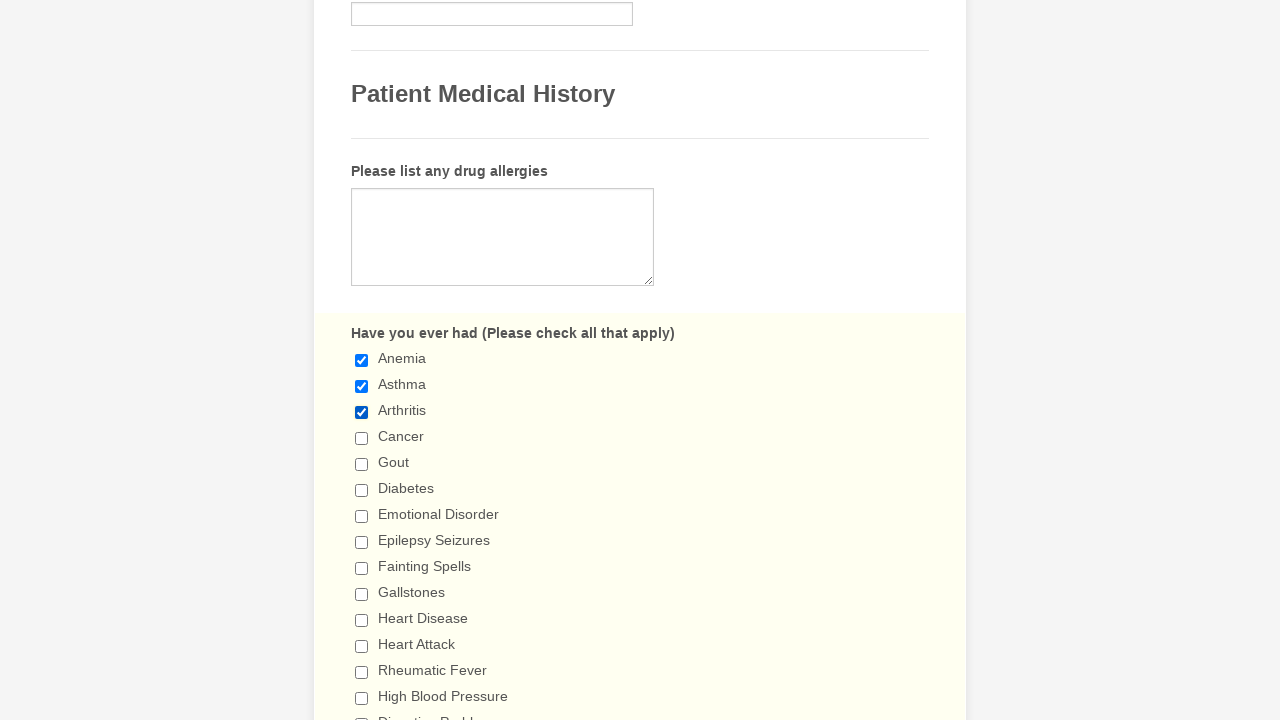

Clicked '3-4 days' radio button at (362, 361) on xpath=//input[@value='3-4 days']
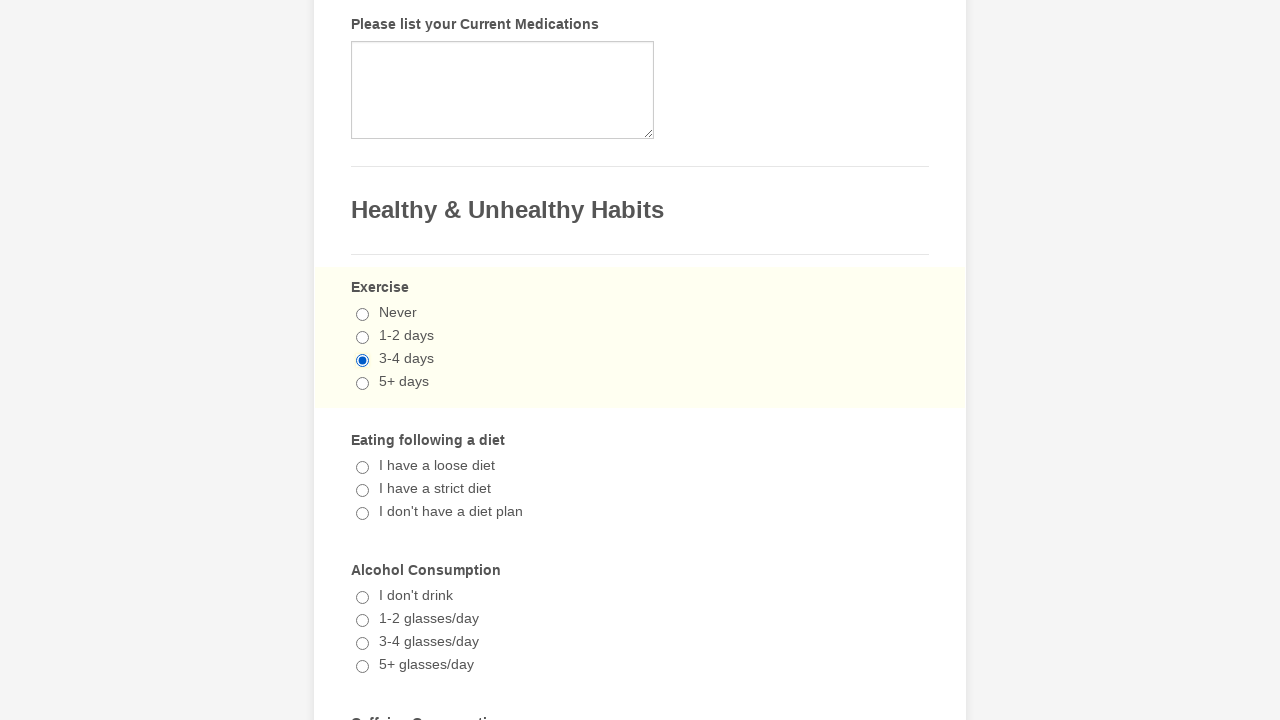

Clicked 'I have a strict diet' radio button at (362, 491) on xpath=//input[@value='I have a strict diet']
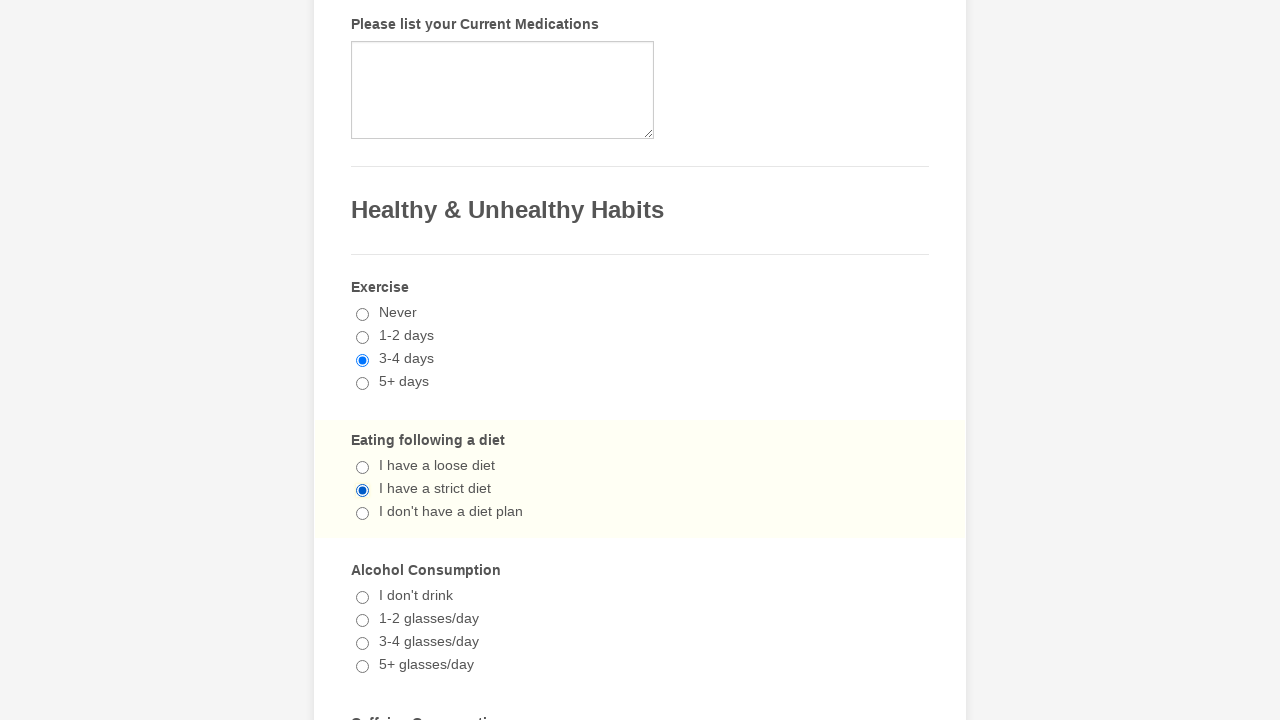

Reloaded page to reset form
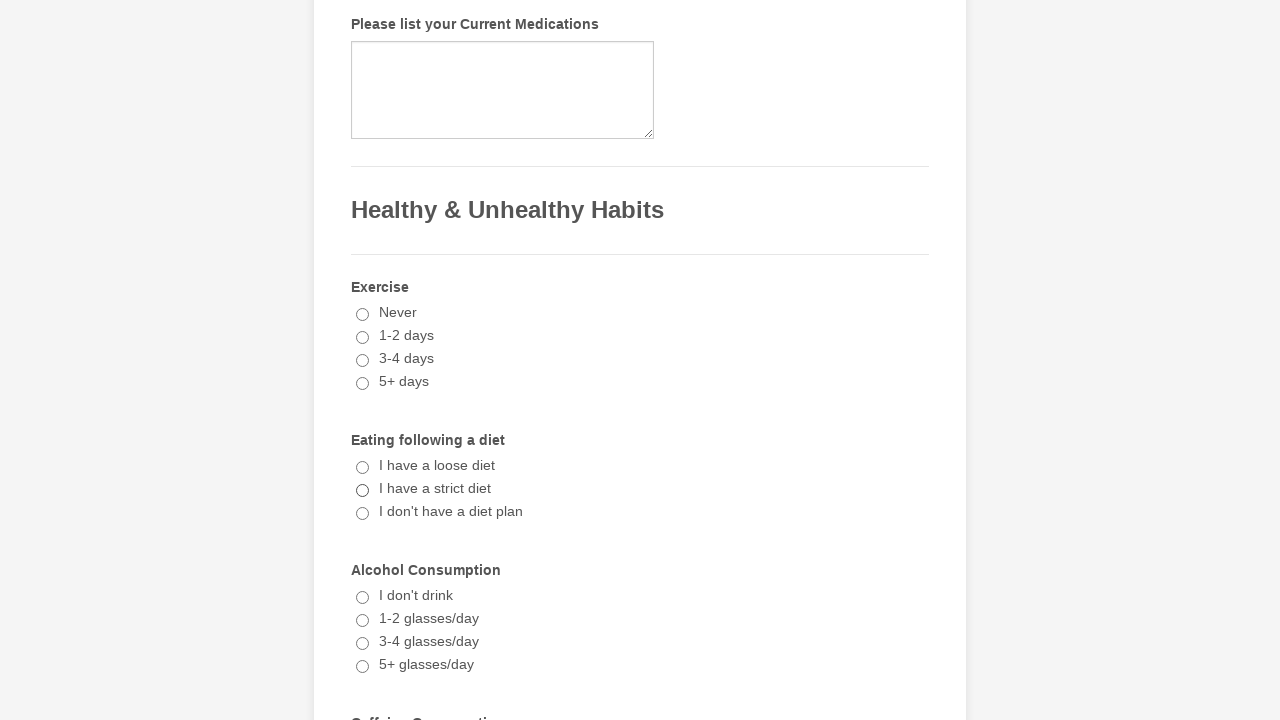

Clicked a checkbox to select it at (362, 360) on xpath=//input[@type='checkbox'] >> nth=0
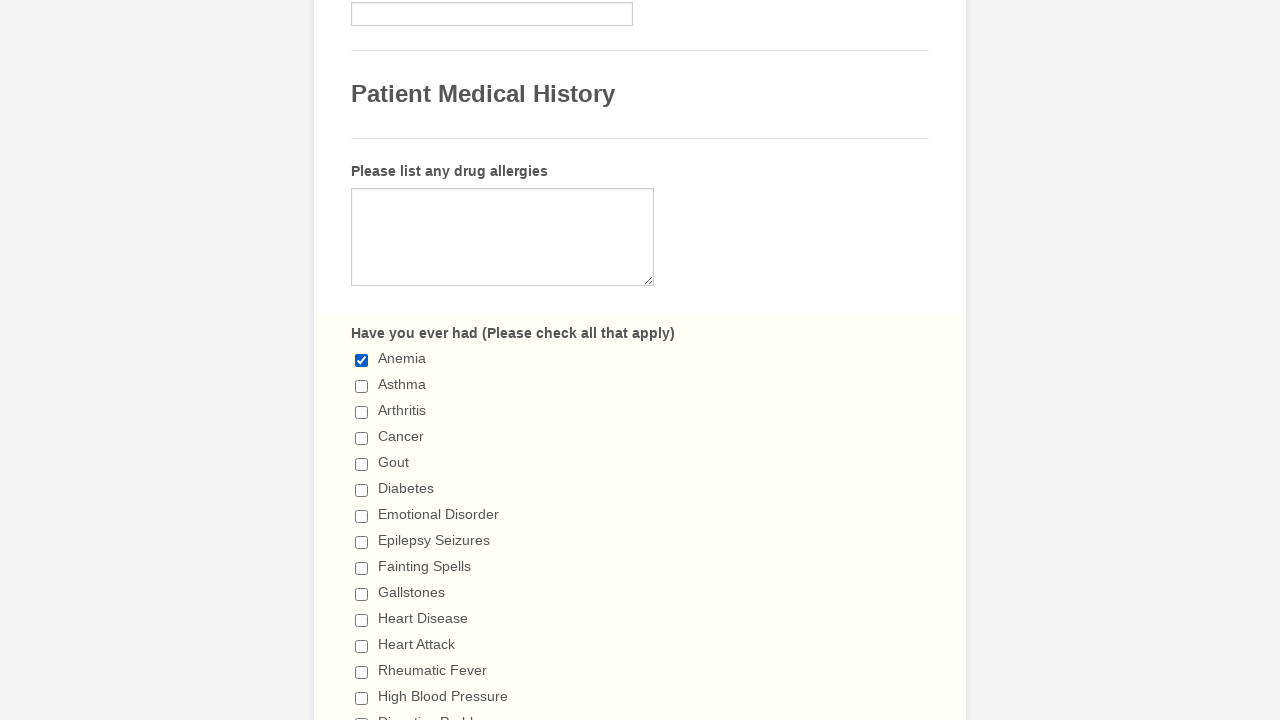

Waited 500ms after checkbox selection
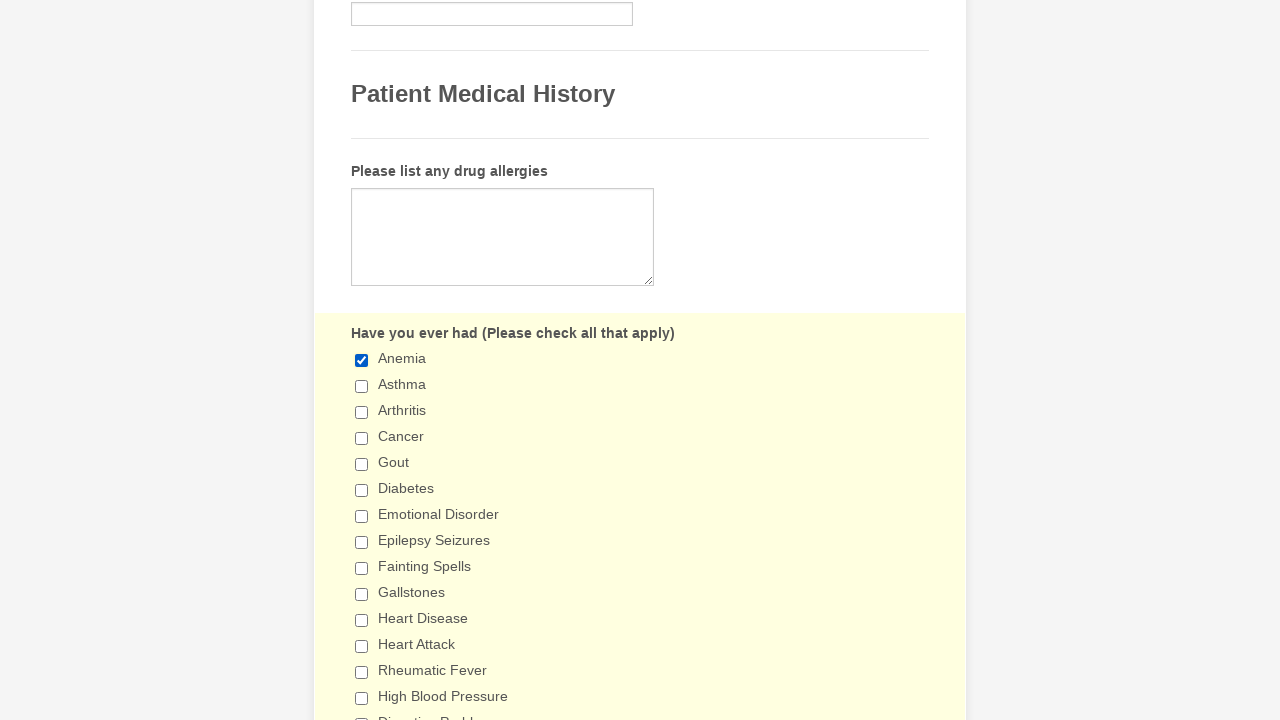

Clicked a checkbox to select it at (362, 386) on xpath=//input[@type='checkbox'] >> nth=1
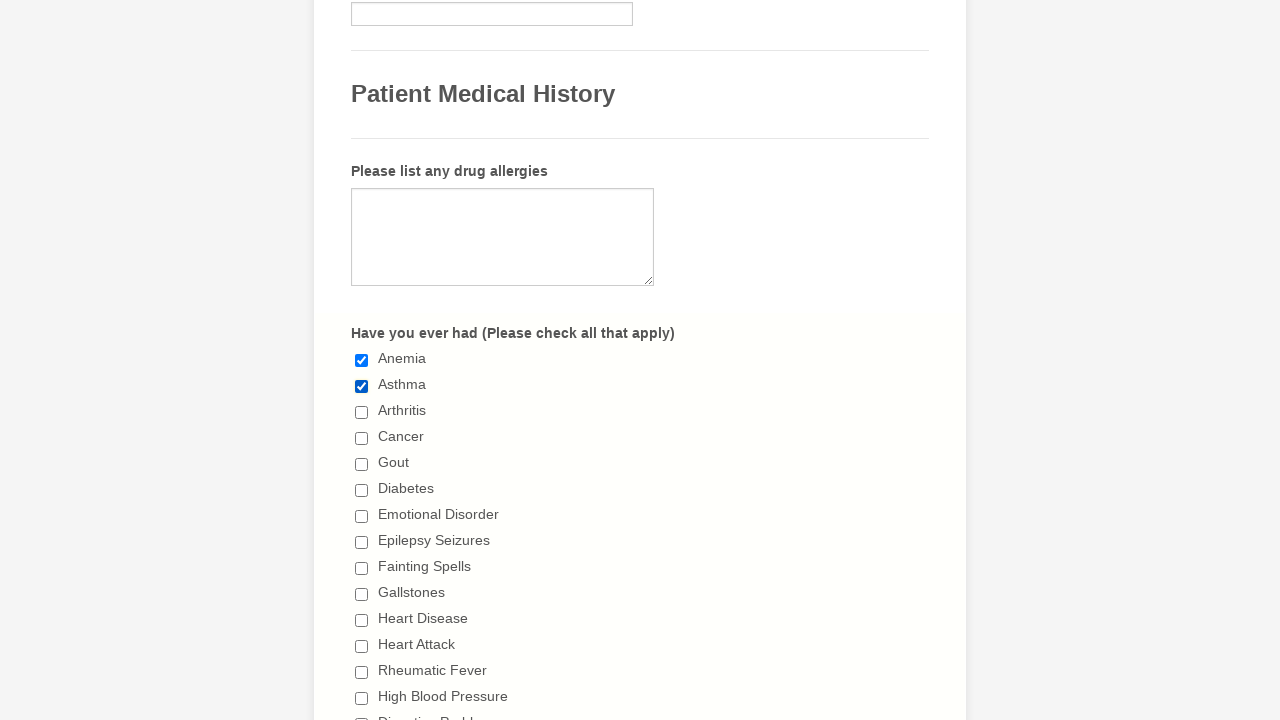

Waited 500ms after checkbox selection
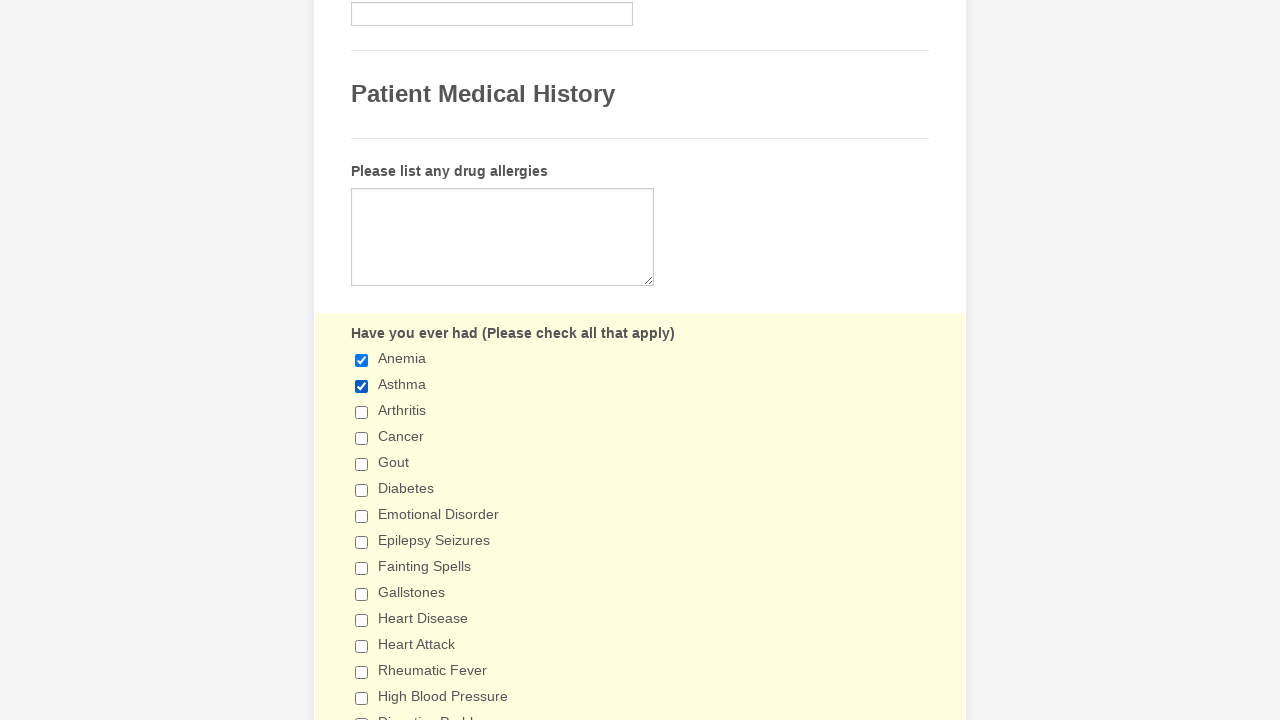

Clicked a checkbox to select it at (362, 412) on xpath=//input[@type='checkbox'] >> nth=2
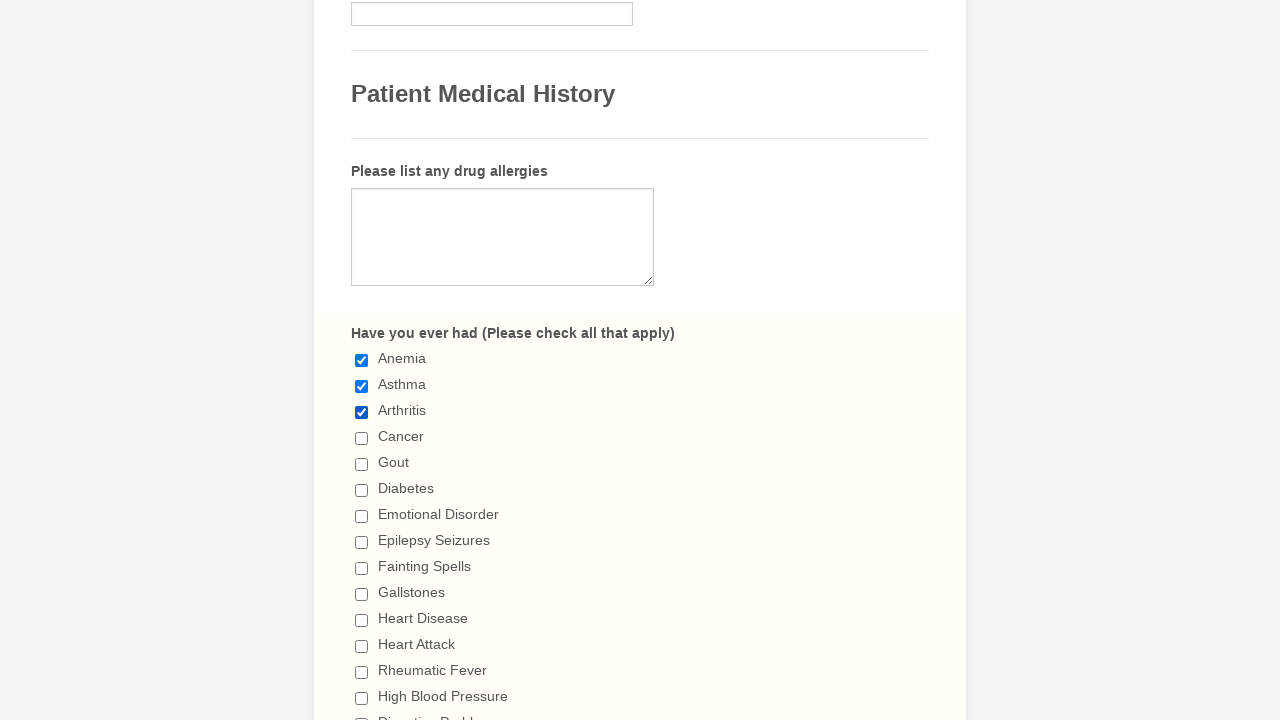

Waited 500ms after checkbox selection
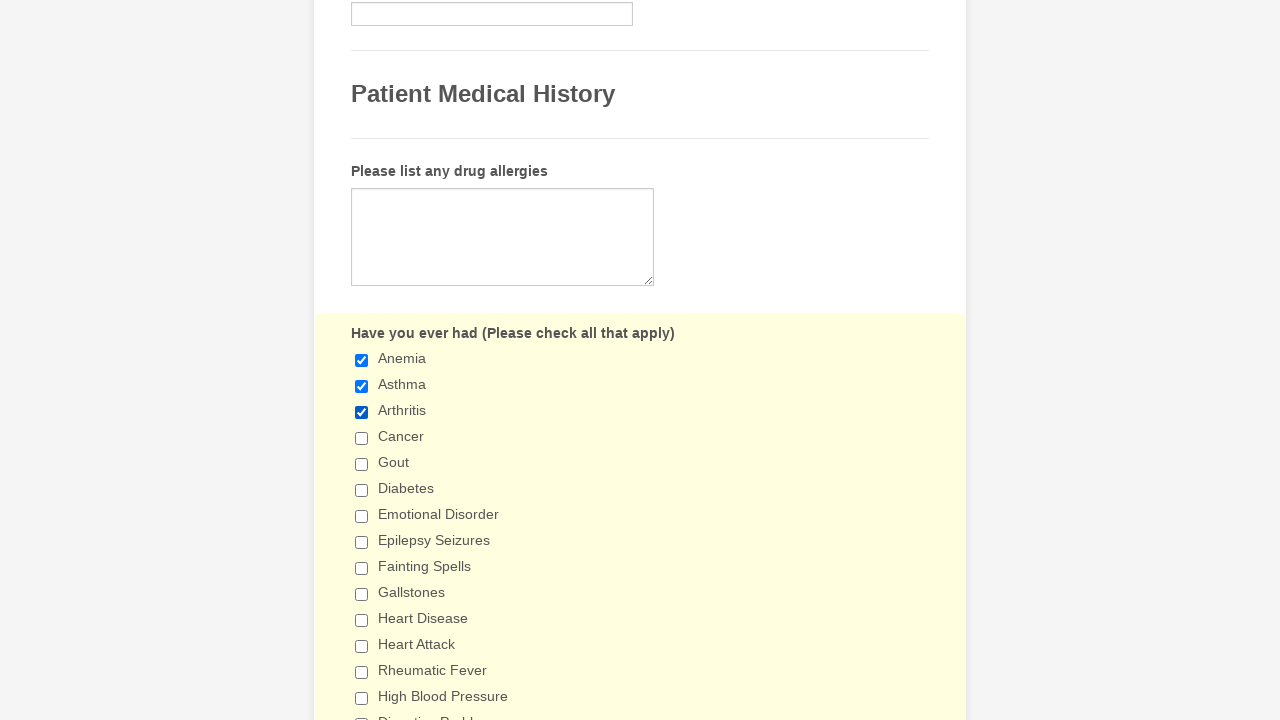

Clicked a checkbox to select it at (362, 438) on xpath=//input[@type='checkbox'] >> nth=3
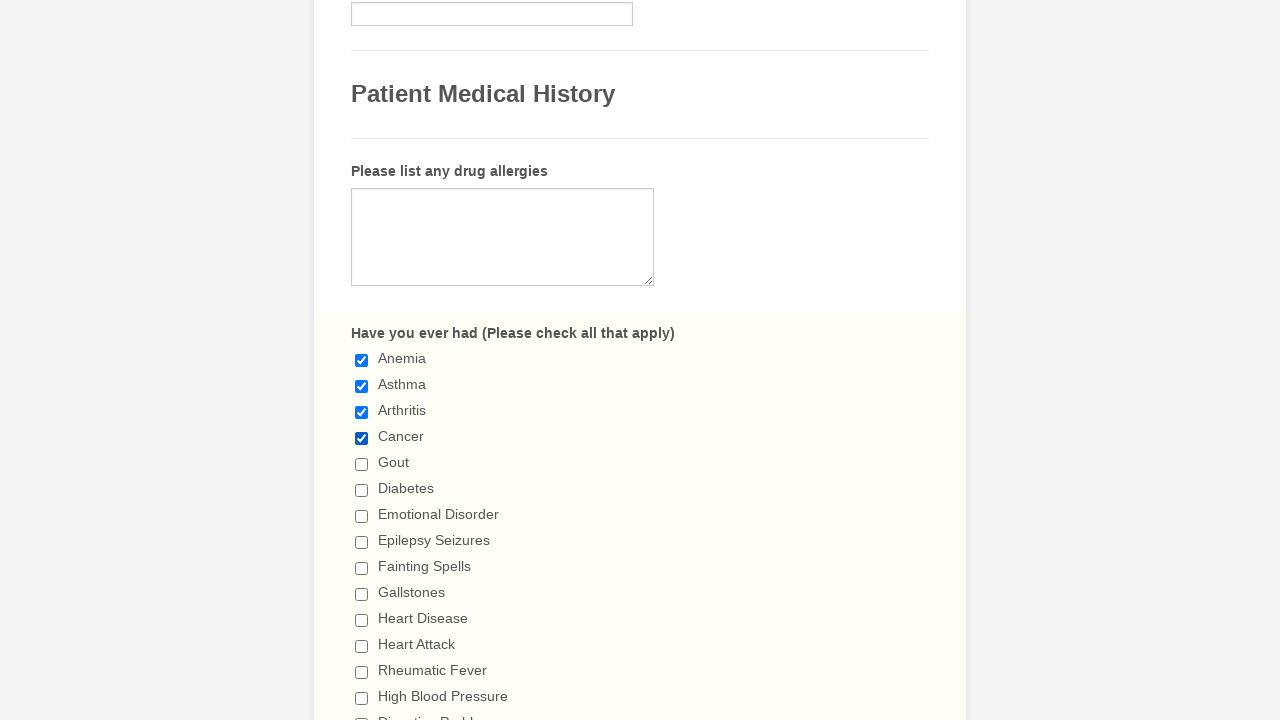

Waited 500ms after checkbox selection
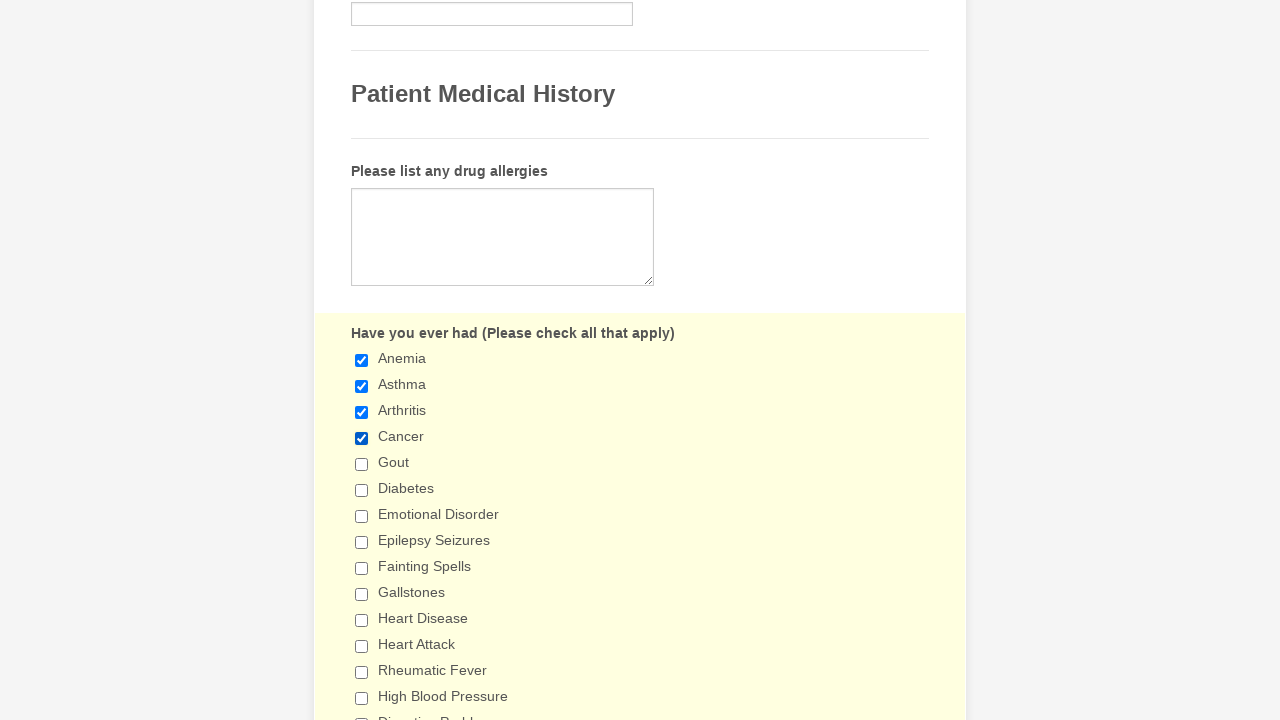

Clicked a checkbox to select it at (362, 464) on xpath=//input[@type='checkbox'] >> nth=4
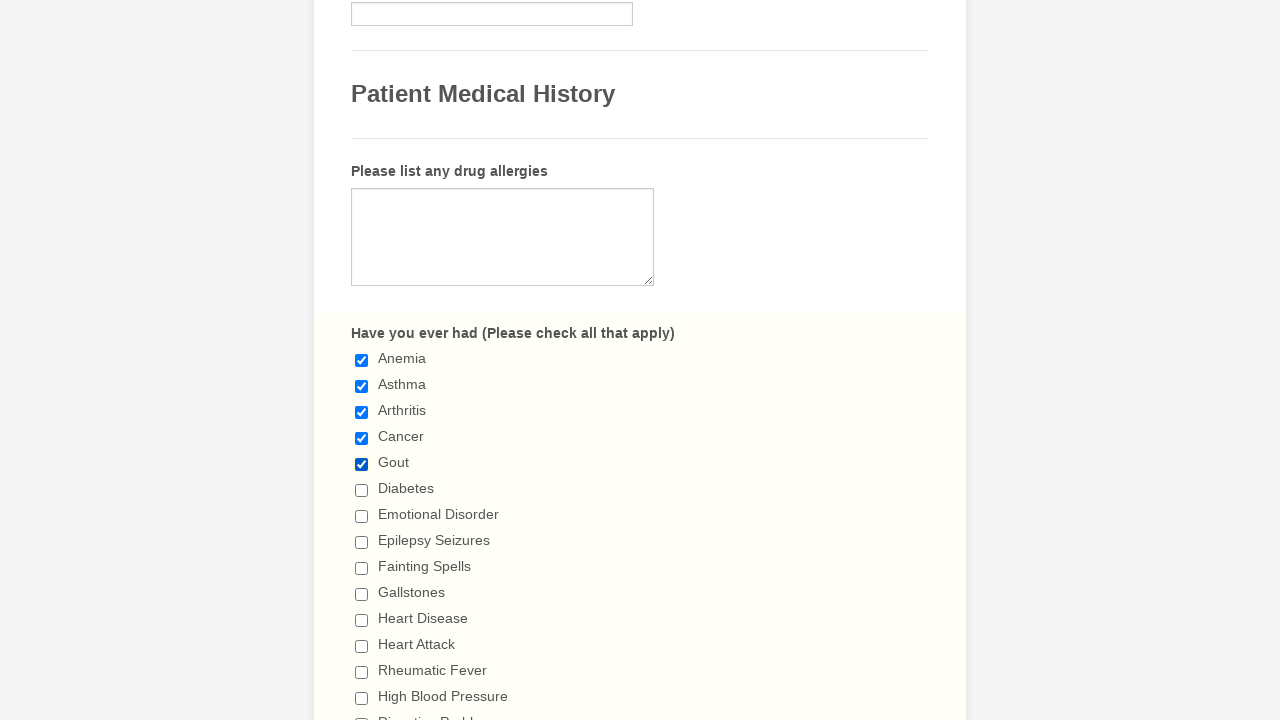

Waited 500ms after checkbox selection
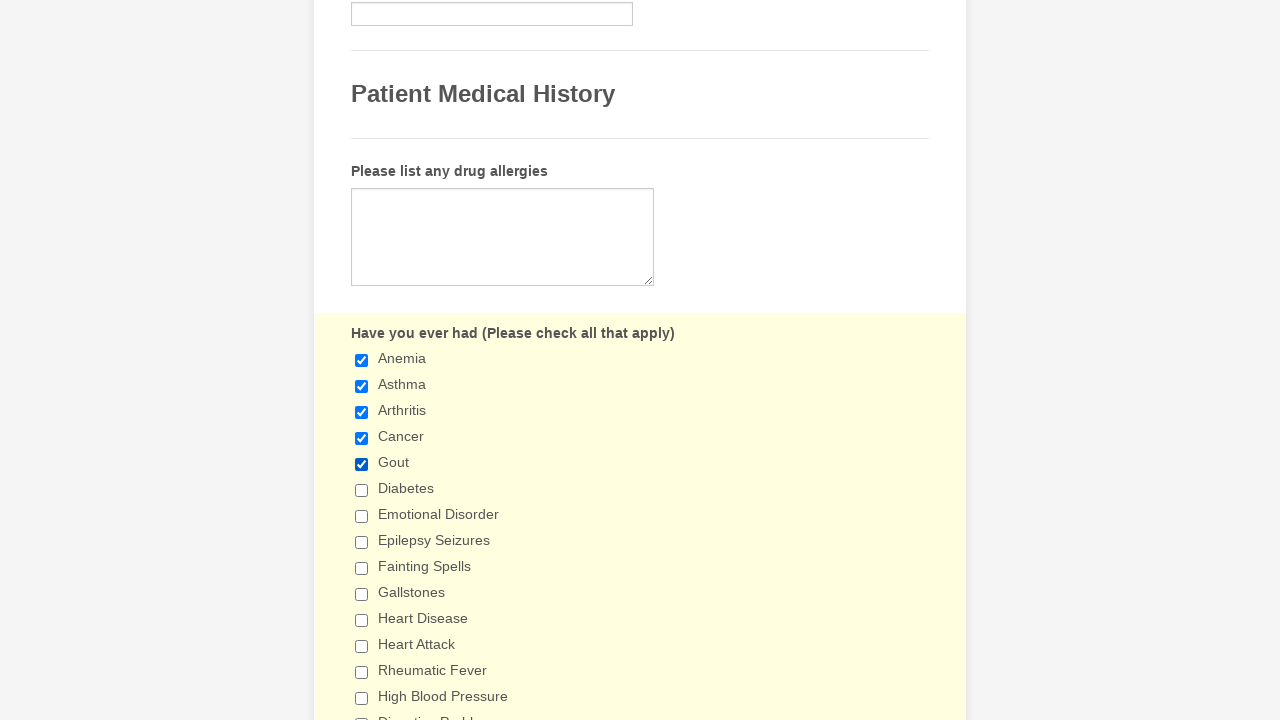

Clicked a checkbox to select it at (362, 490) on xpath=//input[@type='checkbox'] >> nth=5
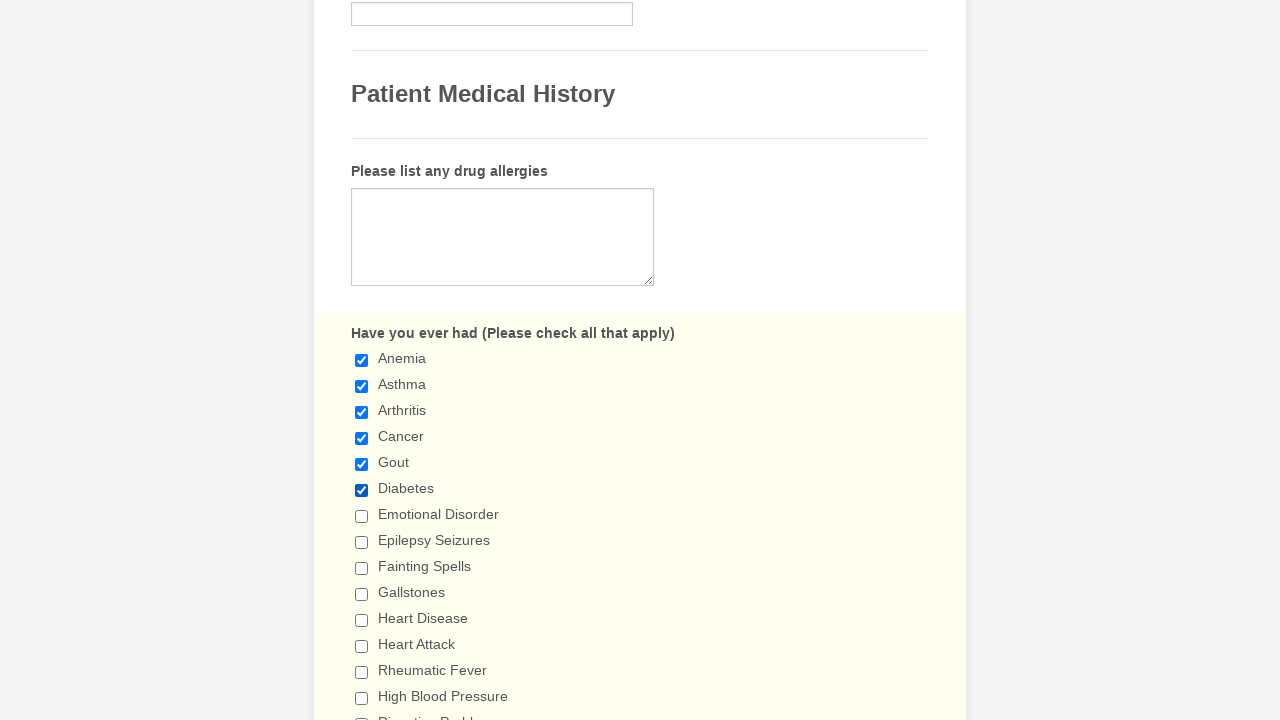

Waited 500ms after checkbox selection
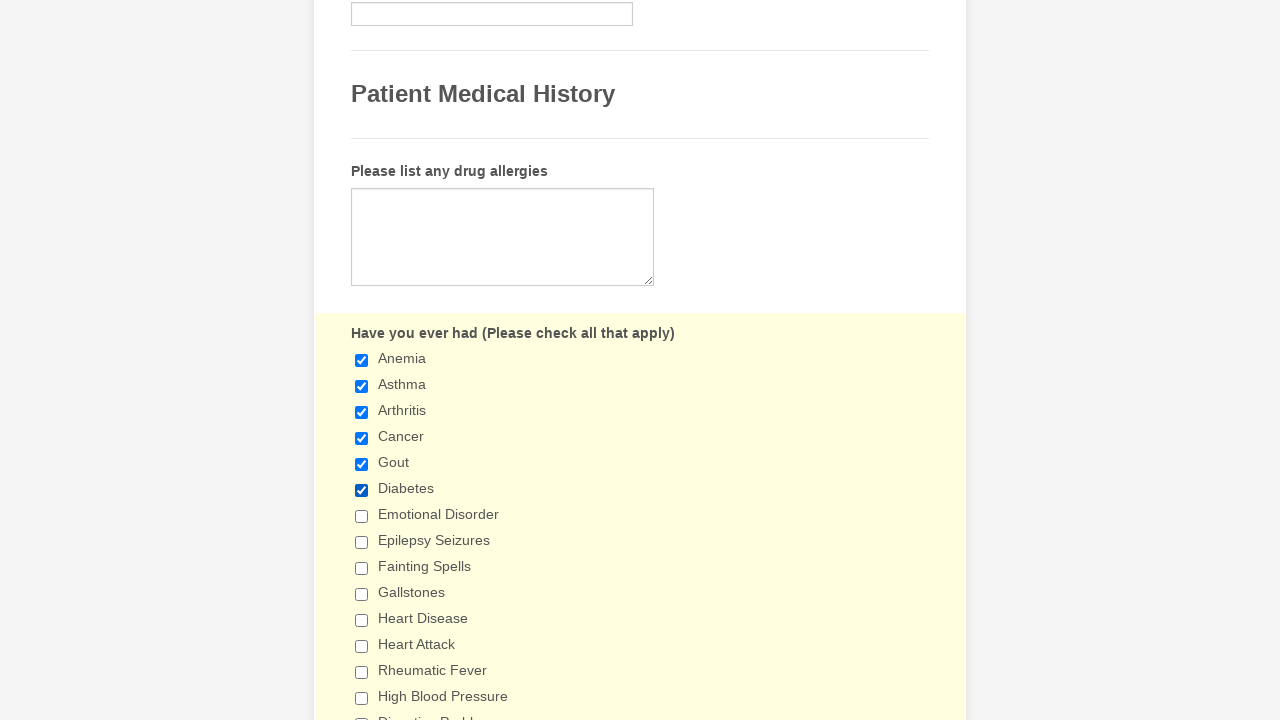

Clicked a checkbox to select it at (362, 516) on xpath=//input[@type='checkbox'] >> nth=6
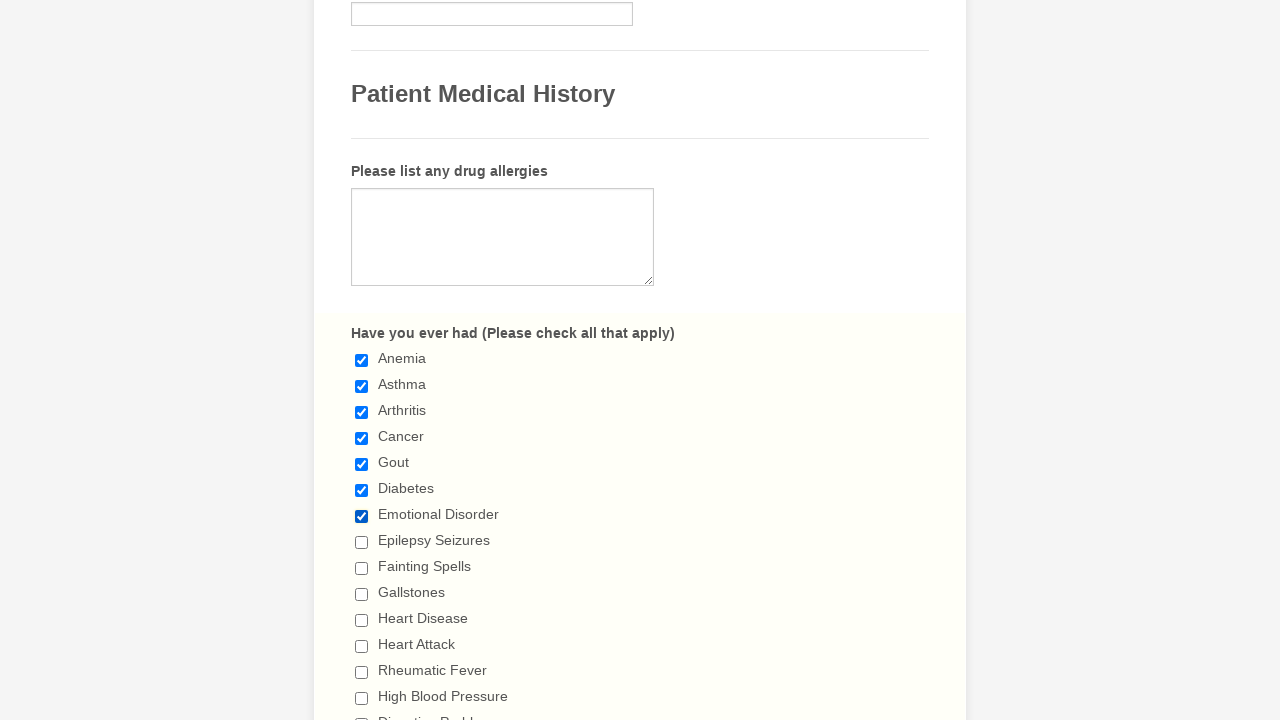

Waited 500ms after checkbox selection
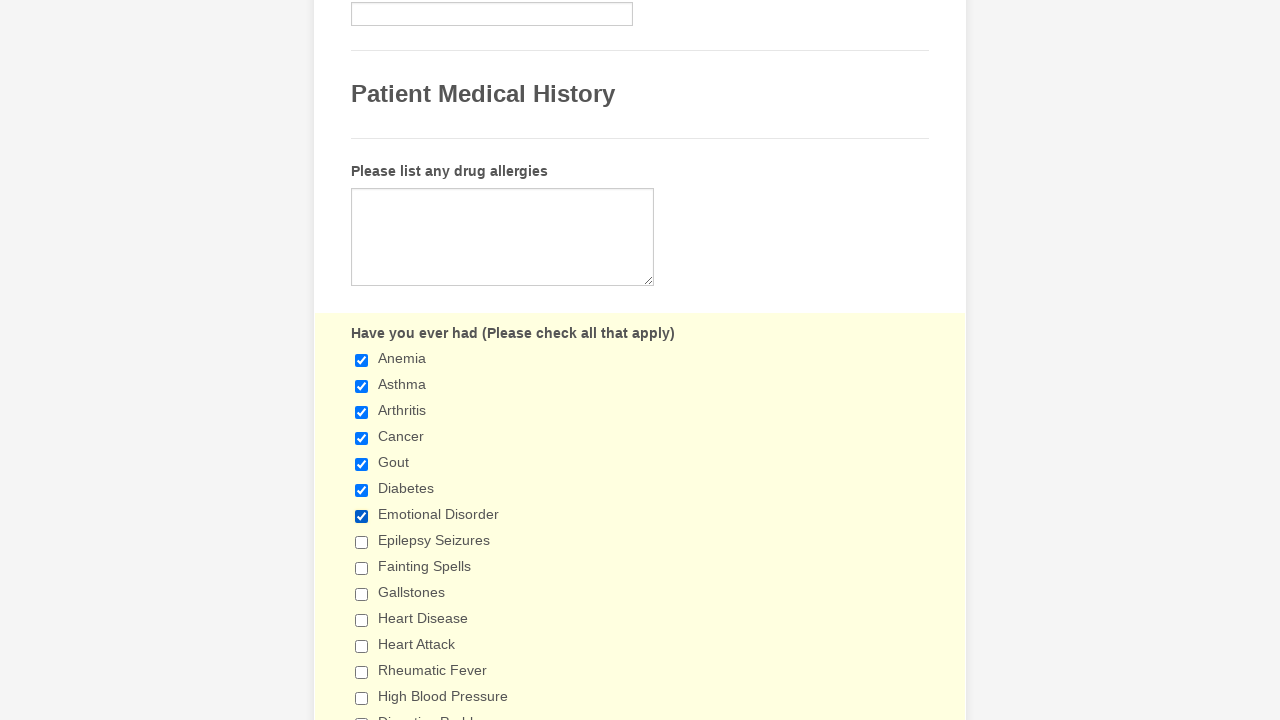

Clicked a checkbox to select it at (362, 542) on xpath=//input[@type='checkbox'] >> nth=7
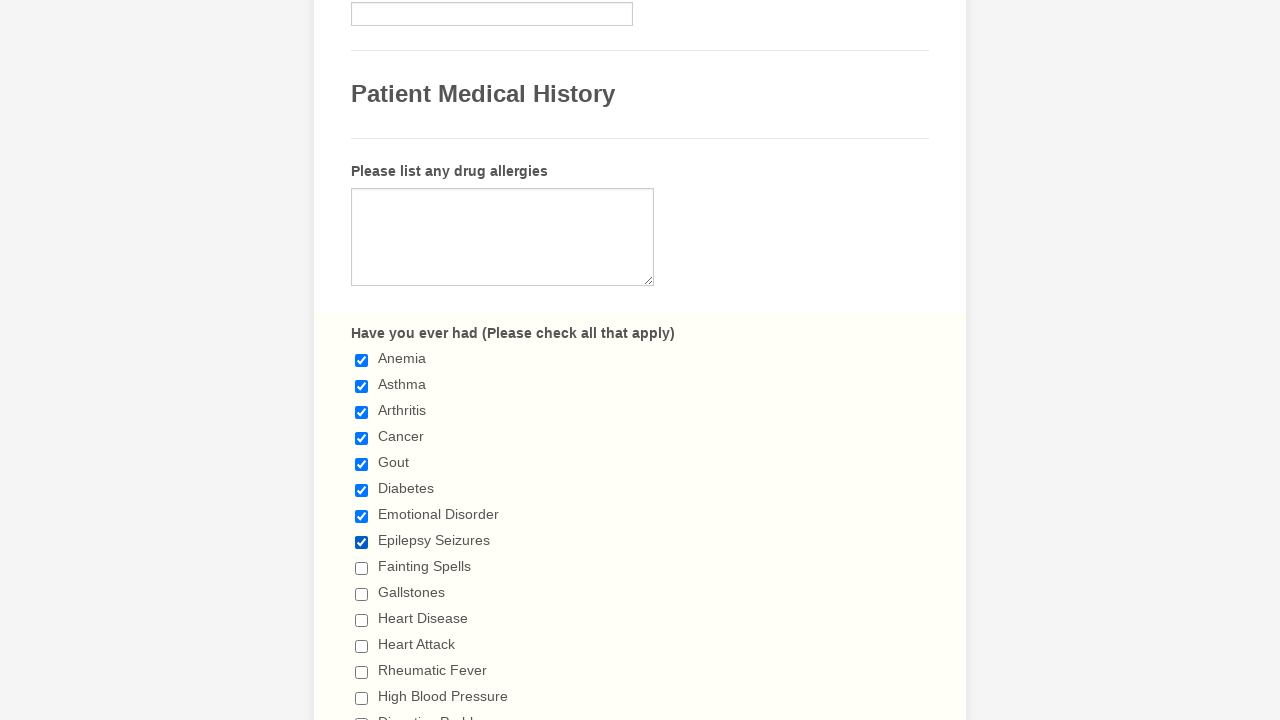

Waited 500ms after checkbox selection
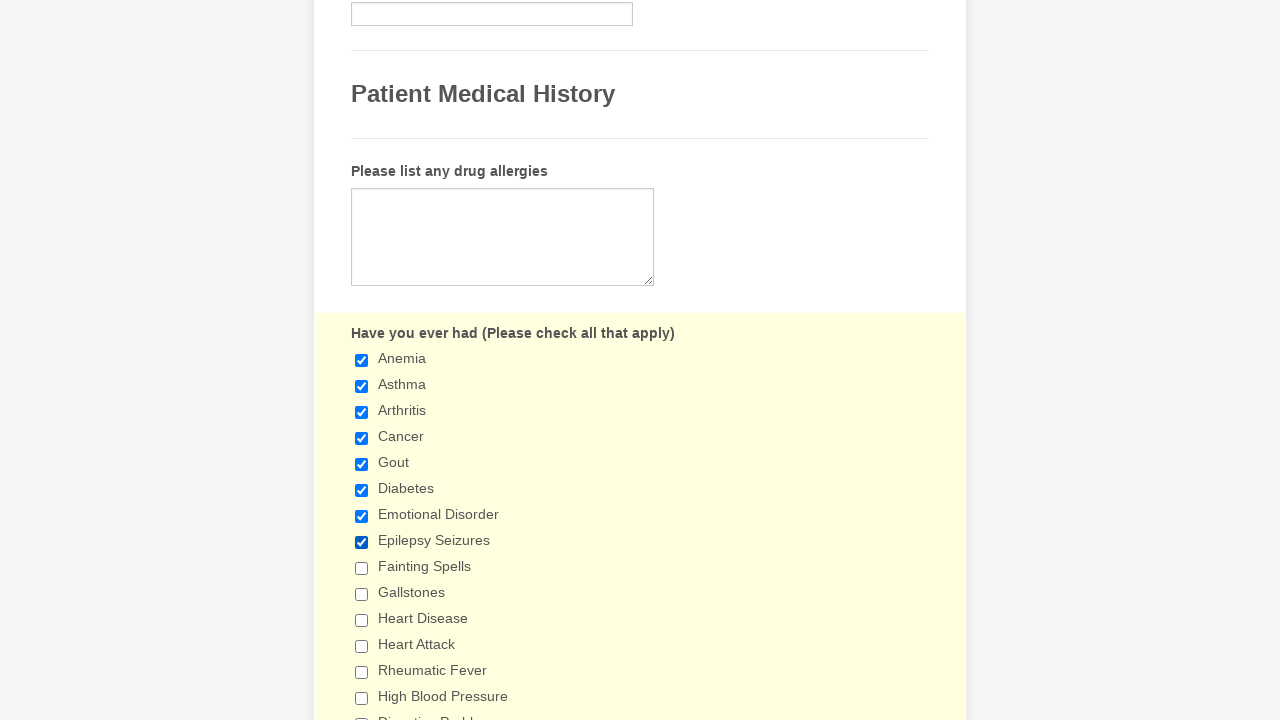

Clicked a checkbox to select it at (362, 568) on xpath=//input[@type='checkbox'] >> nth=8
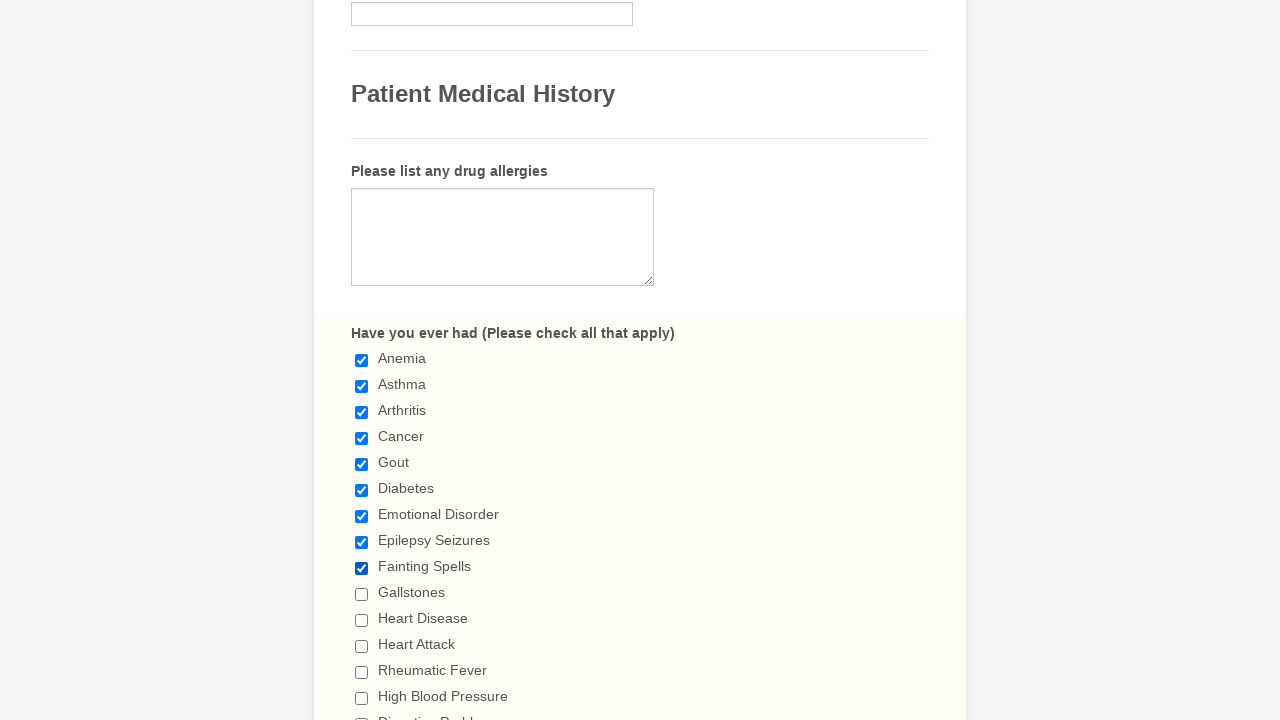

Waited 500ms after checkbox selection
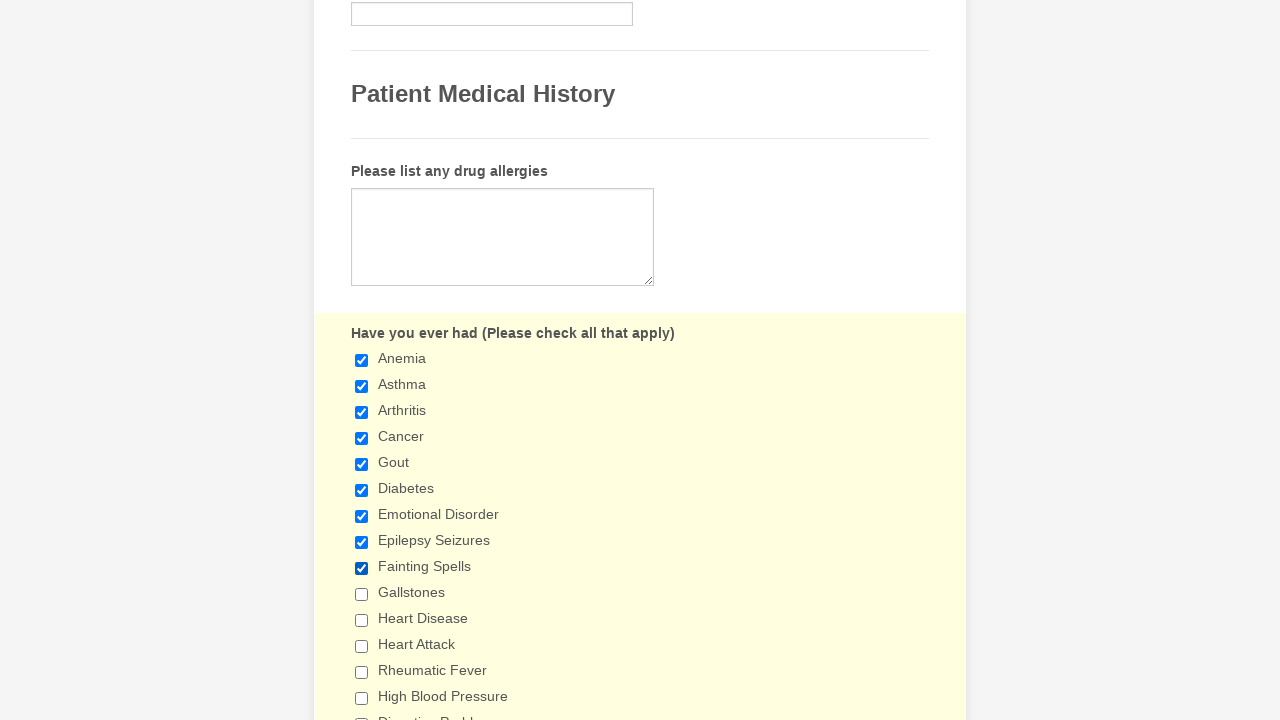

Clicked a checkbox to select it at (362, 594) on xpath=//input[@type='checkbox'] >> nth=9
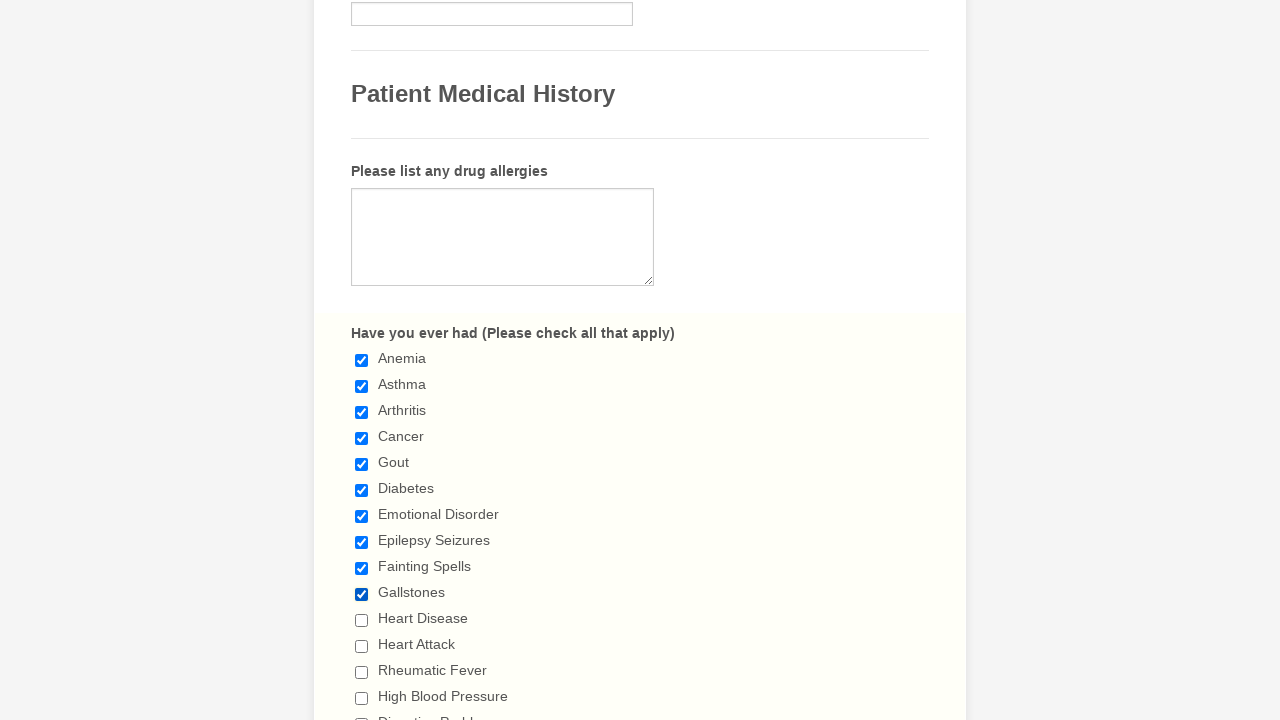

Waited 500ms after checkbox selection
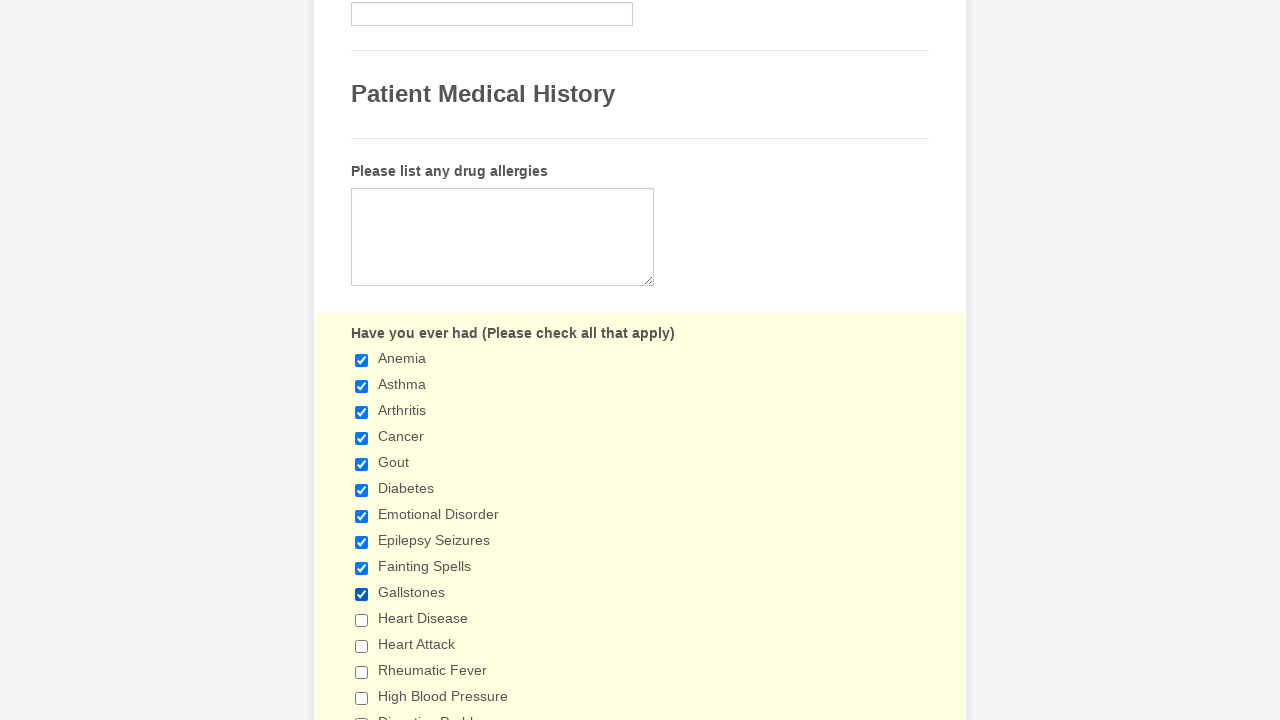

Clicked a checkbox to select it at (362, 620) on xpath=//input[@type='checkbox'] >> nth=10
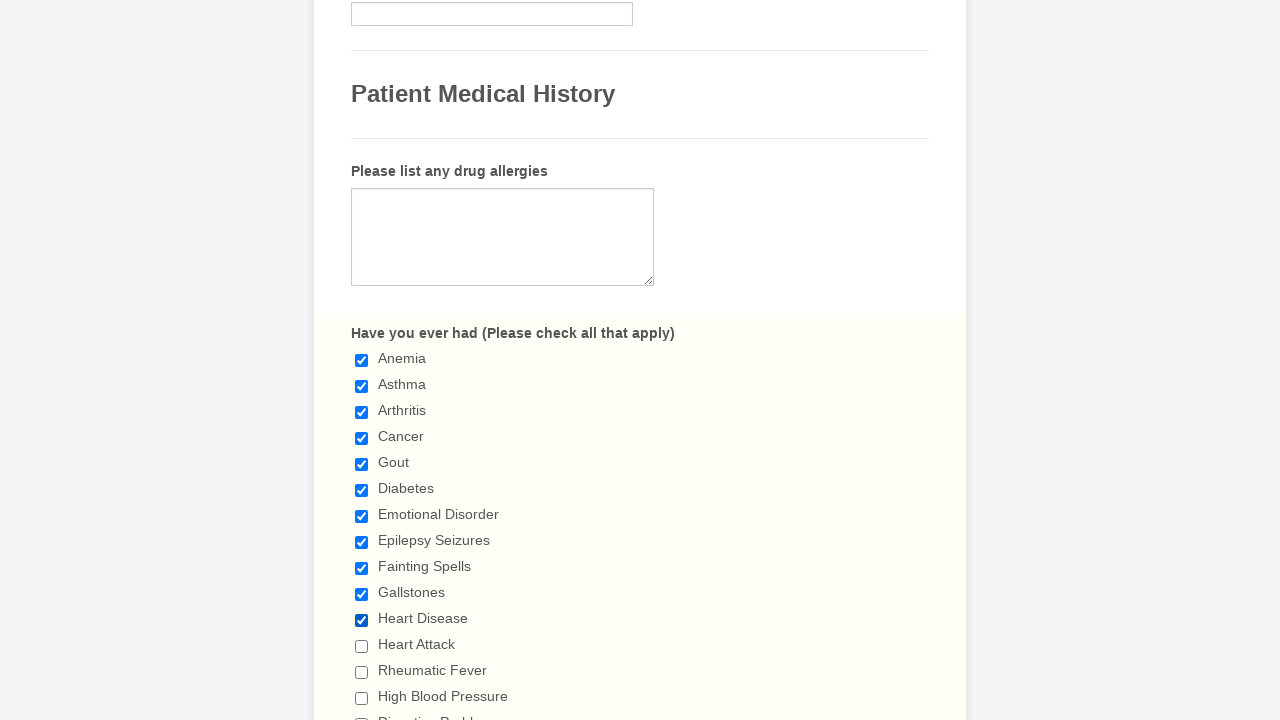

Waited 500ms after checkbox selection
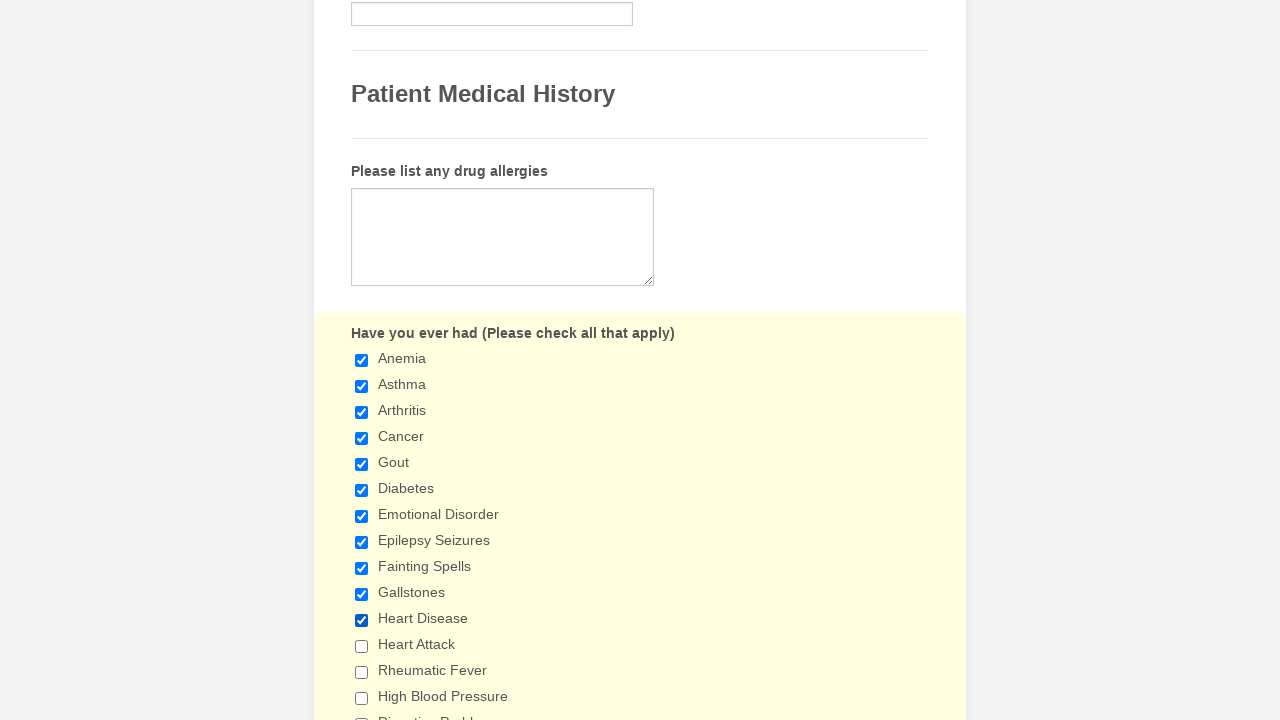

Clicked a checkbox to select it at (362, 646) on xpath=//input[@type='checkbox'] >> nth=11
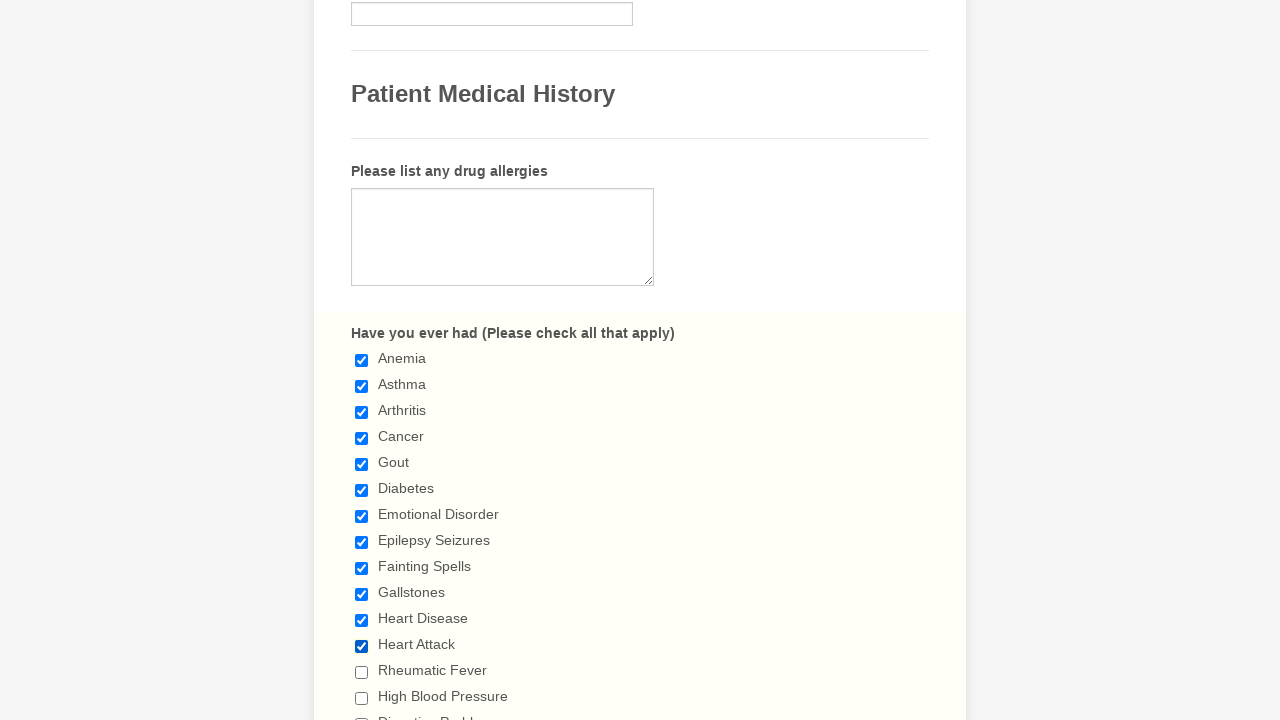

Waited 500ms after checkbox selection
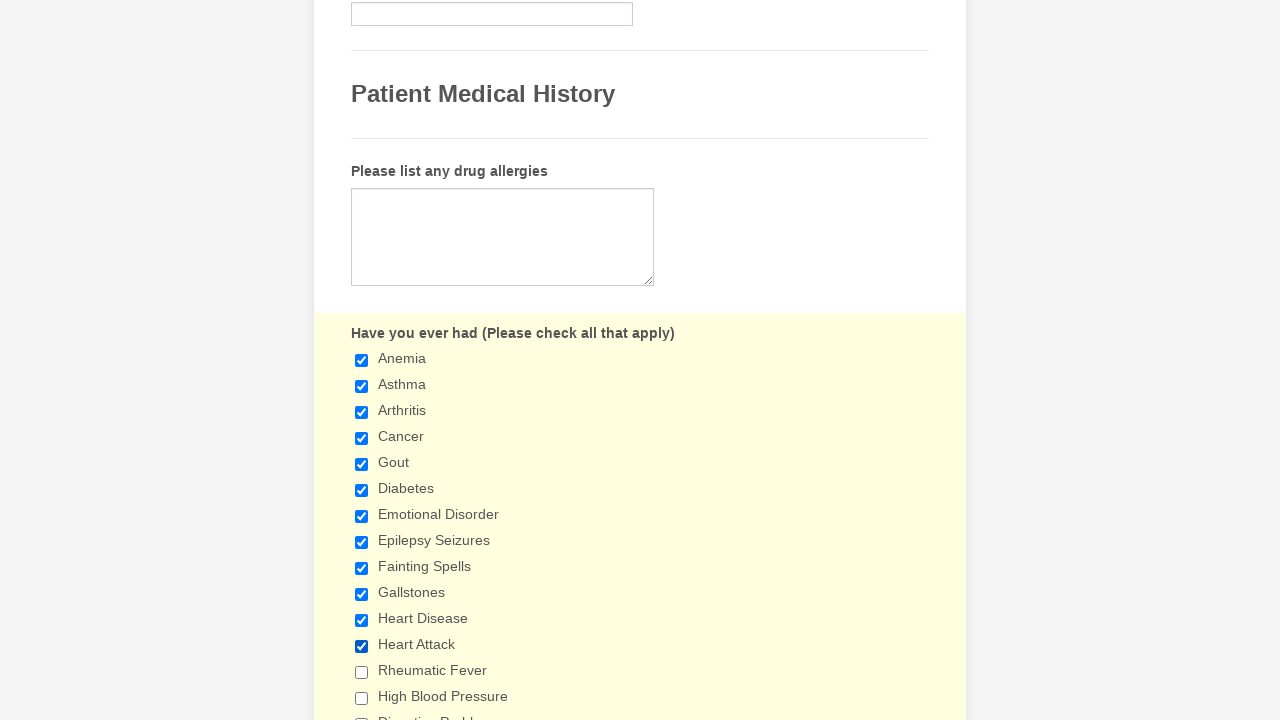

Clicked a checkbox to select it at (362, 672) on xpath=//input[@type='checkbox'] >> nth=12
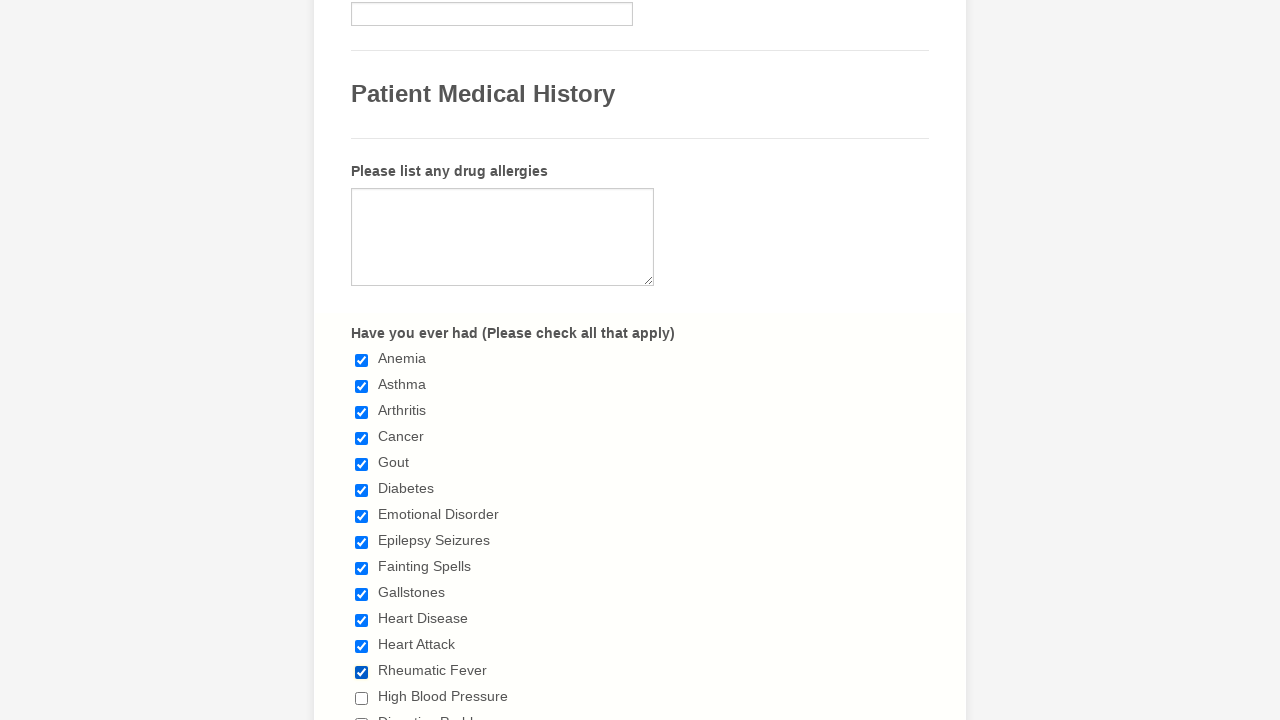

Waited 500ms after checkbox selection
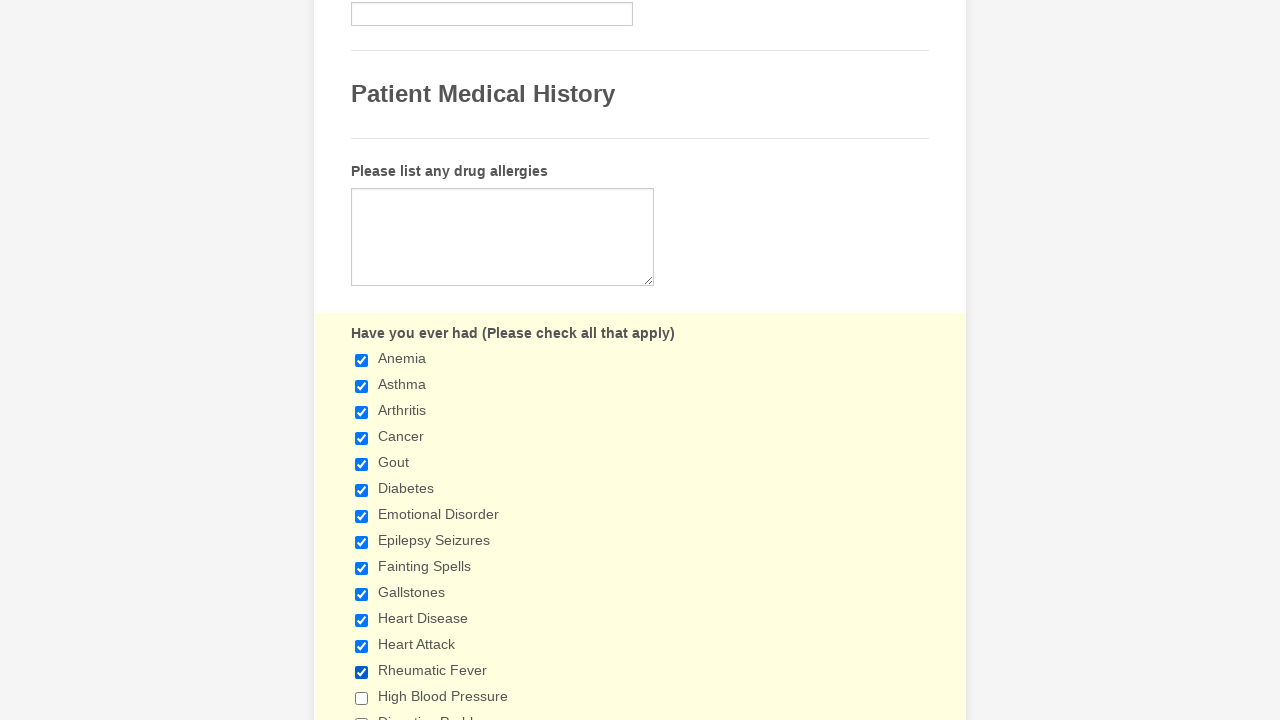

Clicked a checkbox to select it at (362, 698) on xpath=//input[@type='checkbox'] >> nth=13
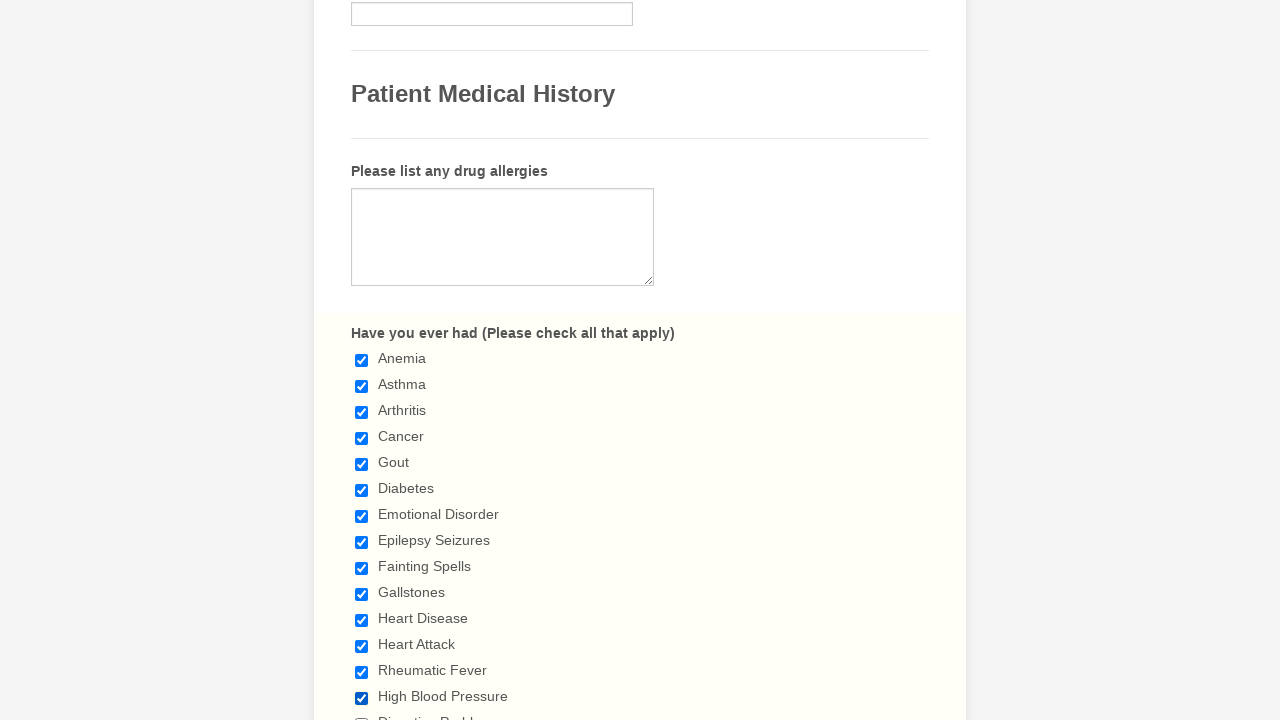

Waited 500ms after checkbox selection
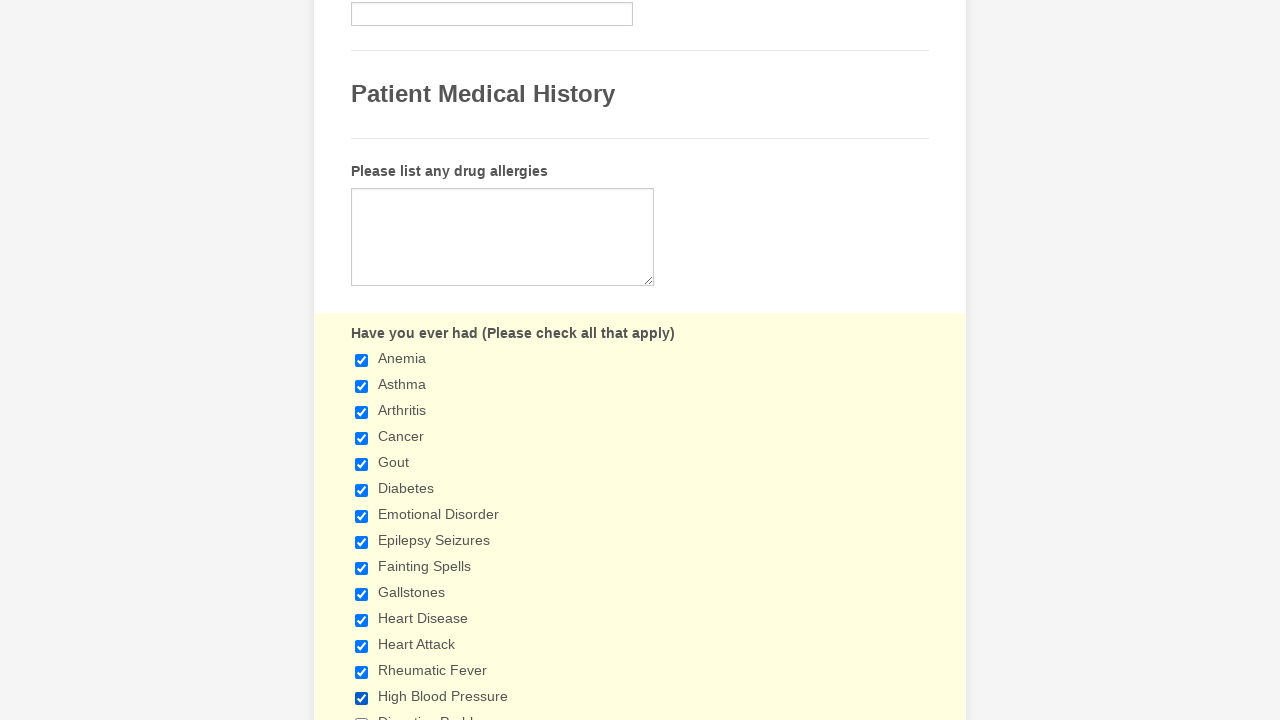

Clicked a checkbox to select it at (362, 714) on xpath=//input[@type='checkbox'] >> nth=14
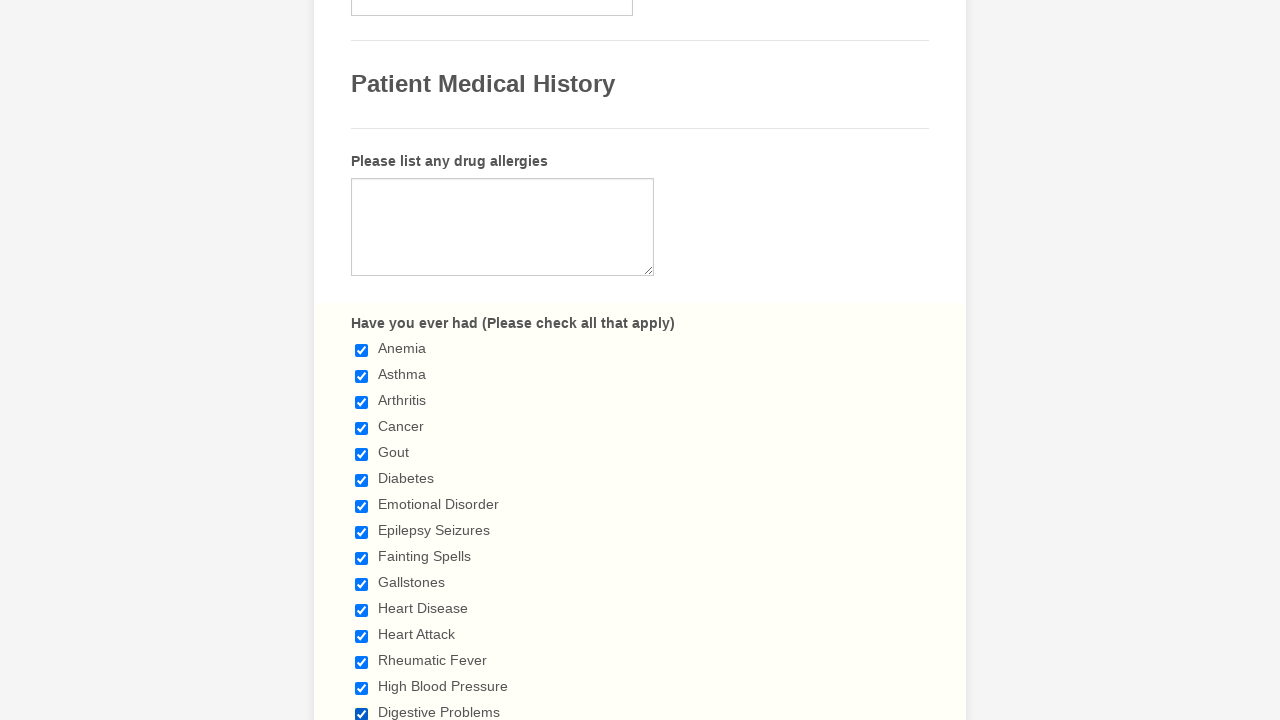

Waited 500ms after checkbox selection
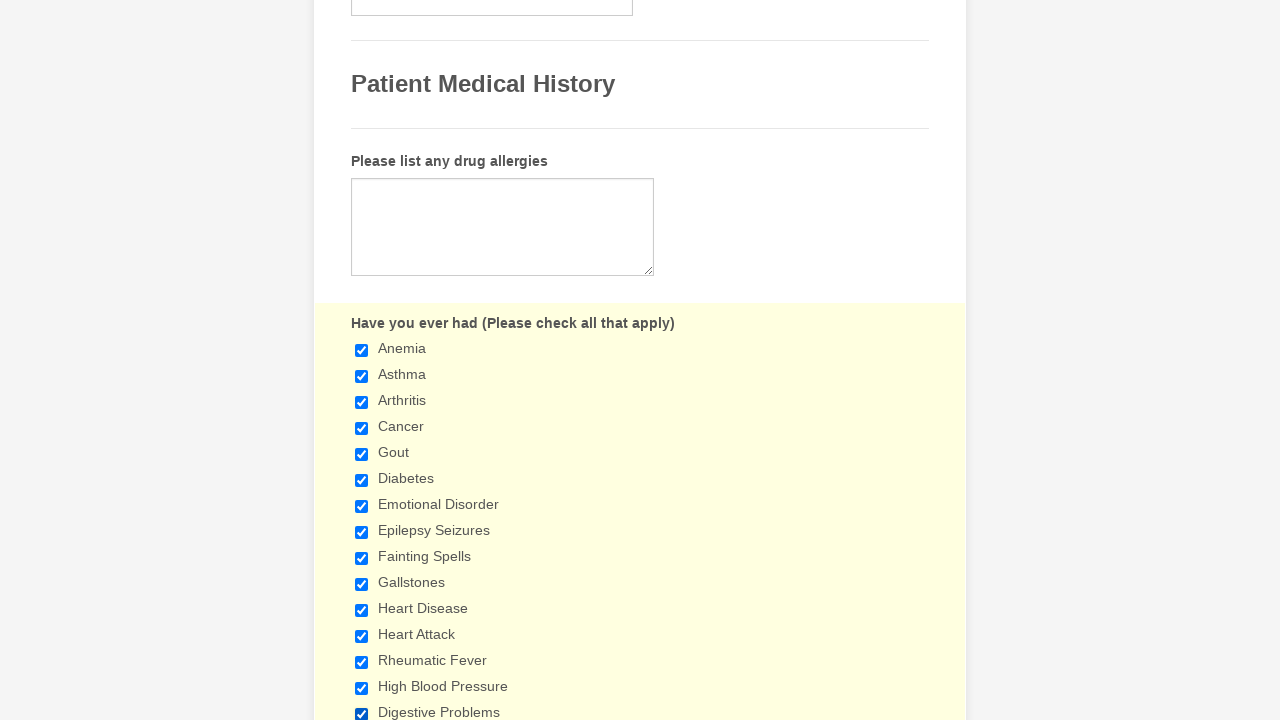

Clicked a checkbox to select it at (362, 360) on xpath=//input[@type='checkbox'] >> nth=15
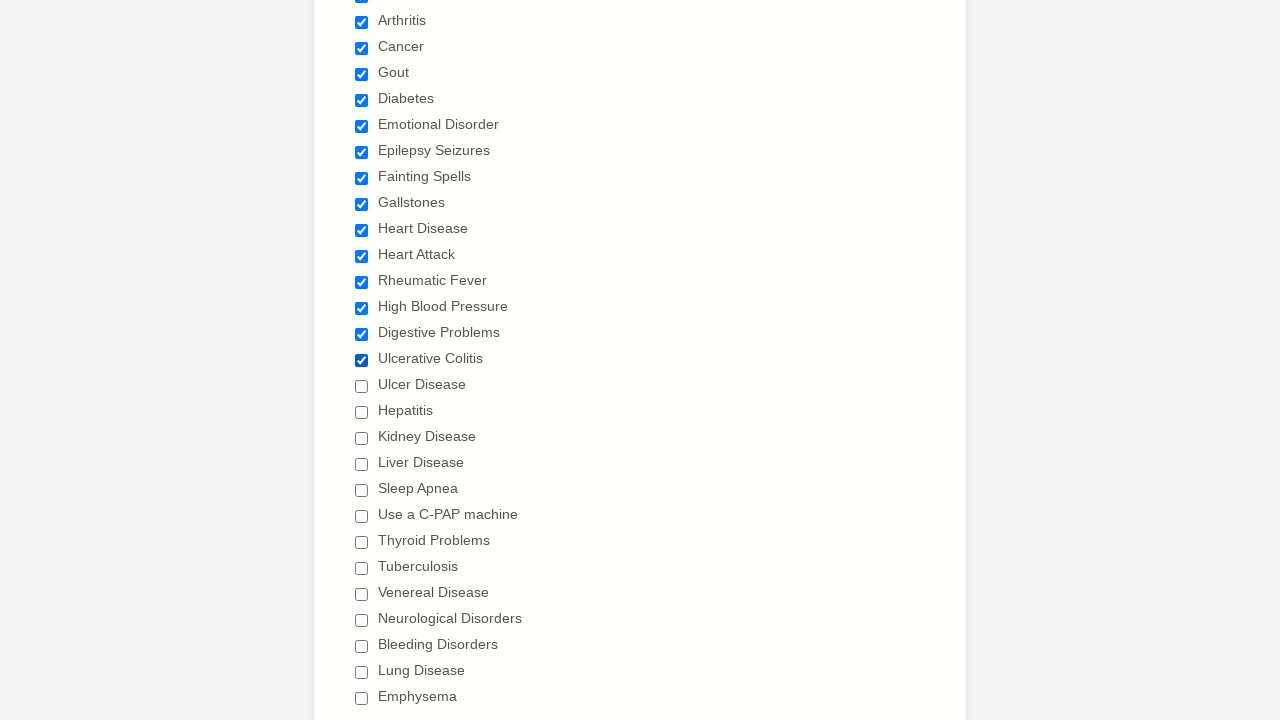

Waited 500ms after checkbox selection
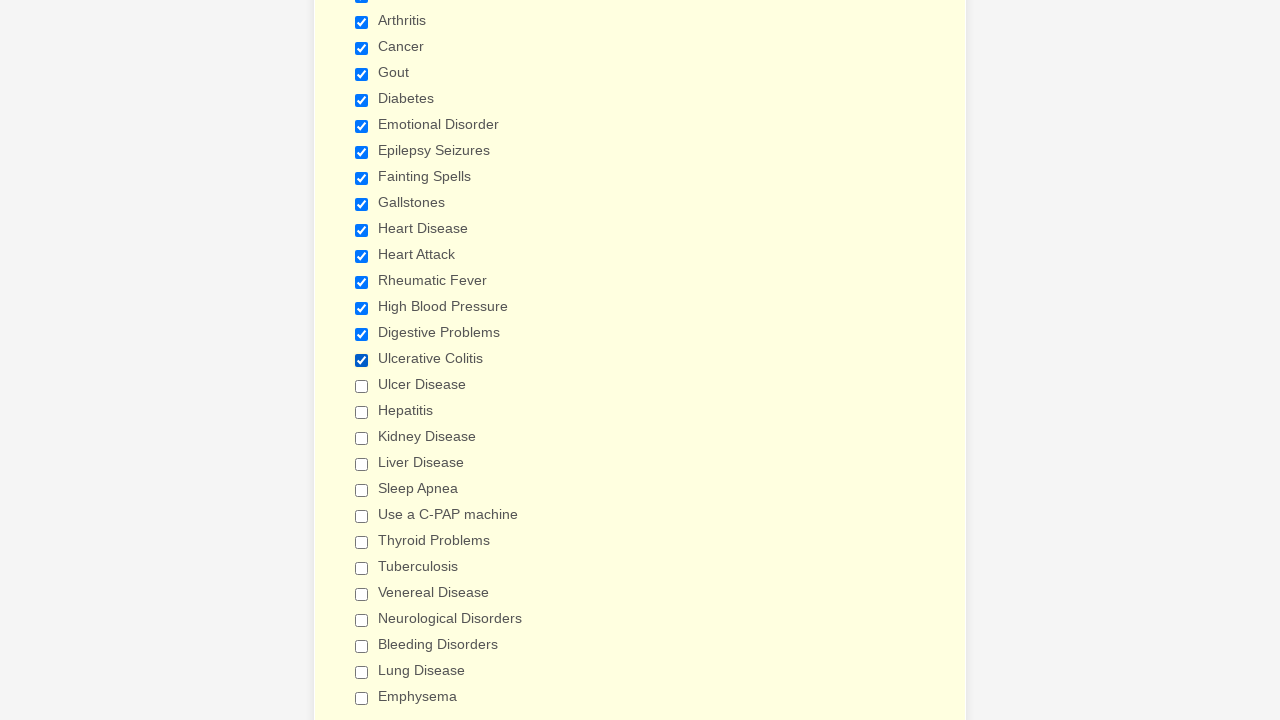

Clicked a checkbox to select it at (362, 386) on xpath=//input[@type='checkbox'] >> nth=16
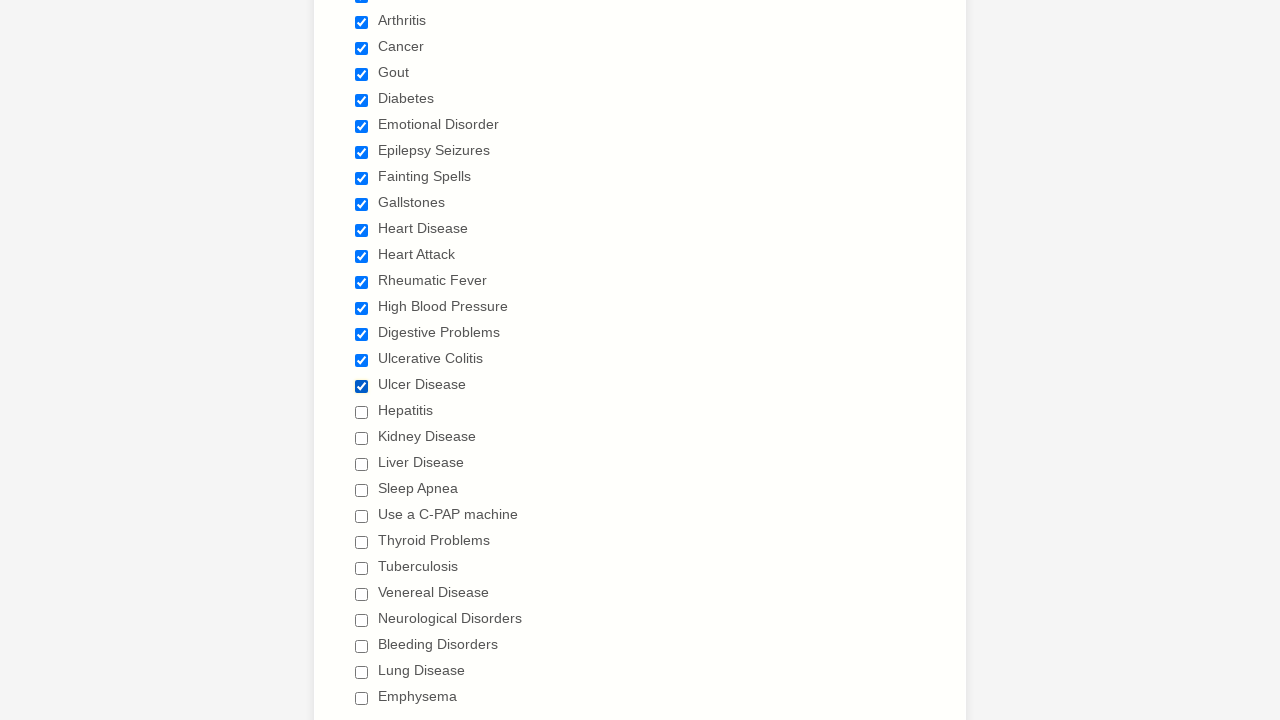

Waited 500ms after checkbox selection
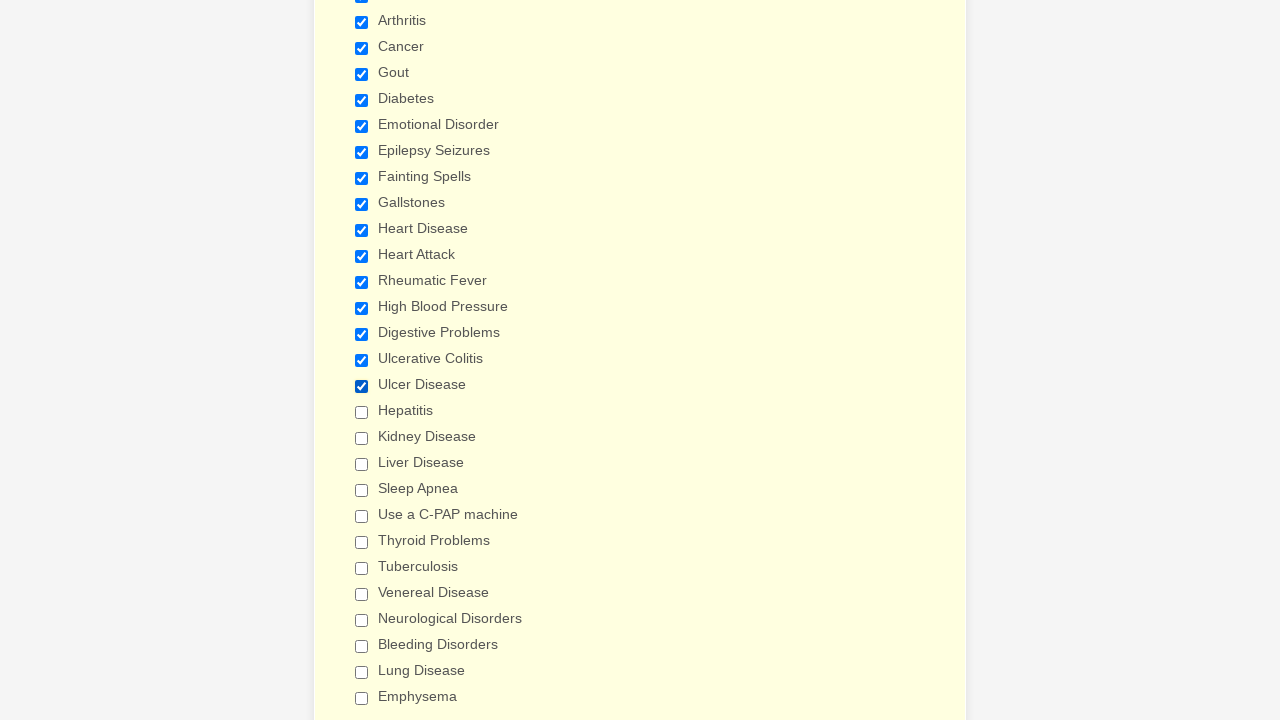

Clicked a checkbox to select it at (362, 412) on xpath=//input[@type='checkbox'] >> nth=17
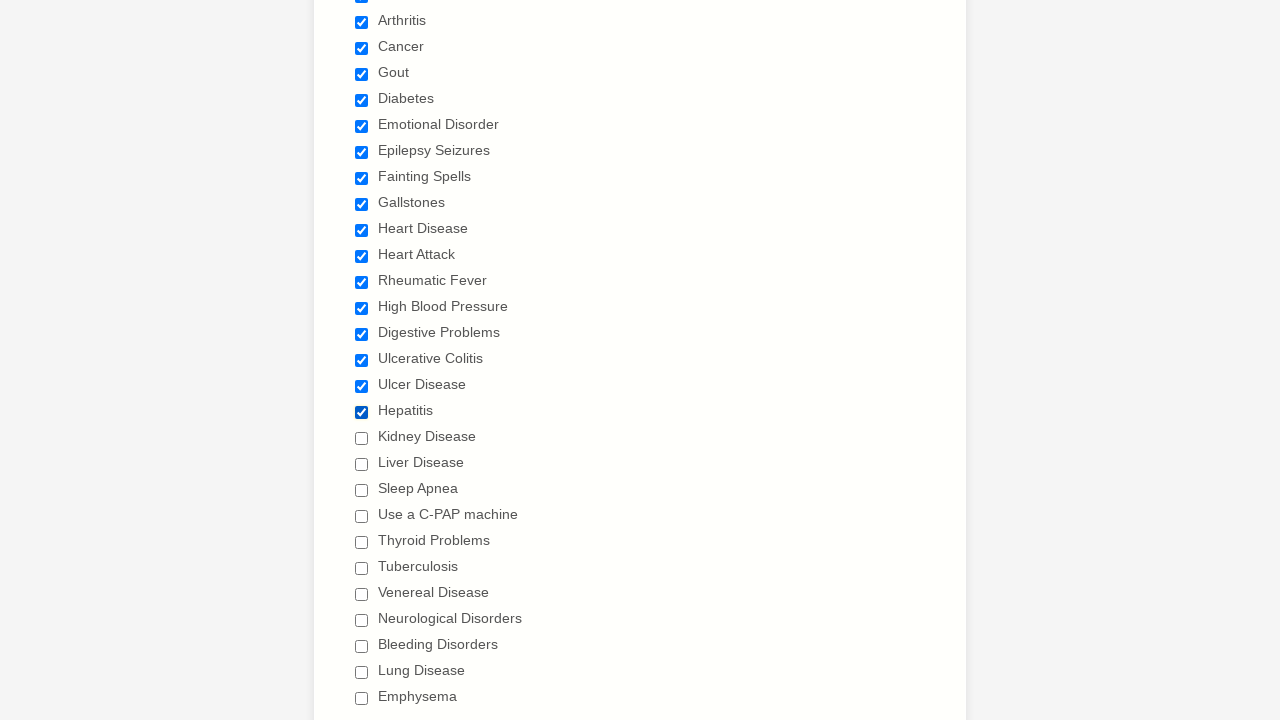

Waited 500ms after checkbox selection
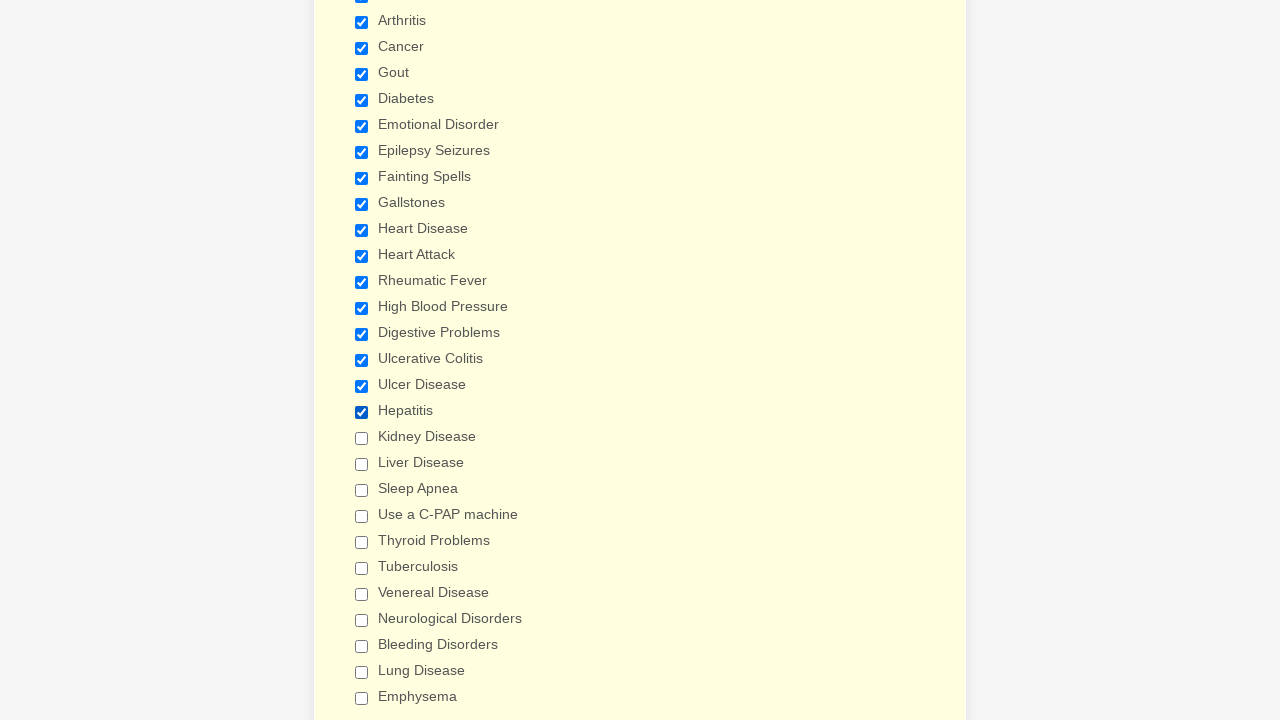

Clicked a checkbox to select it at (362, 438) on xpath=//input[@type='checkbox'] >> nth=18
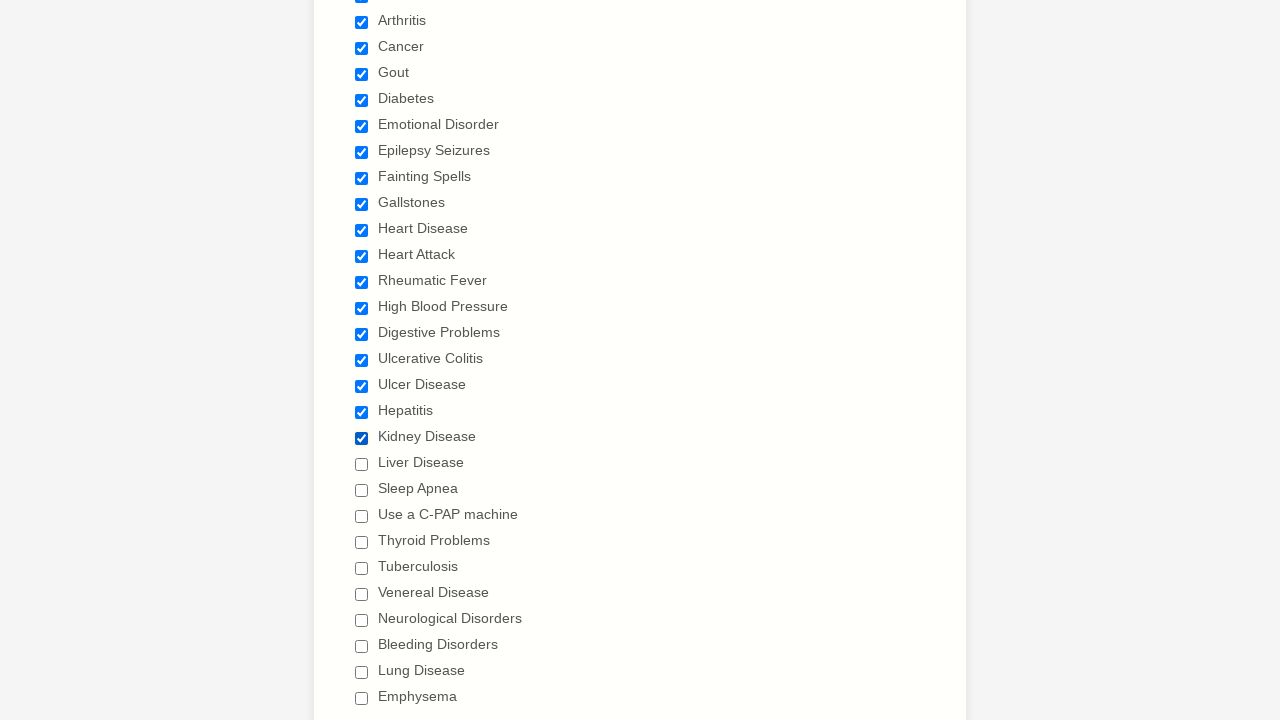

Waited 500ms after checkbox selection
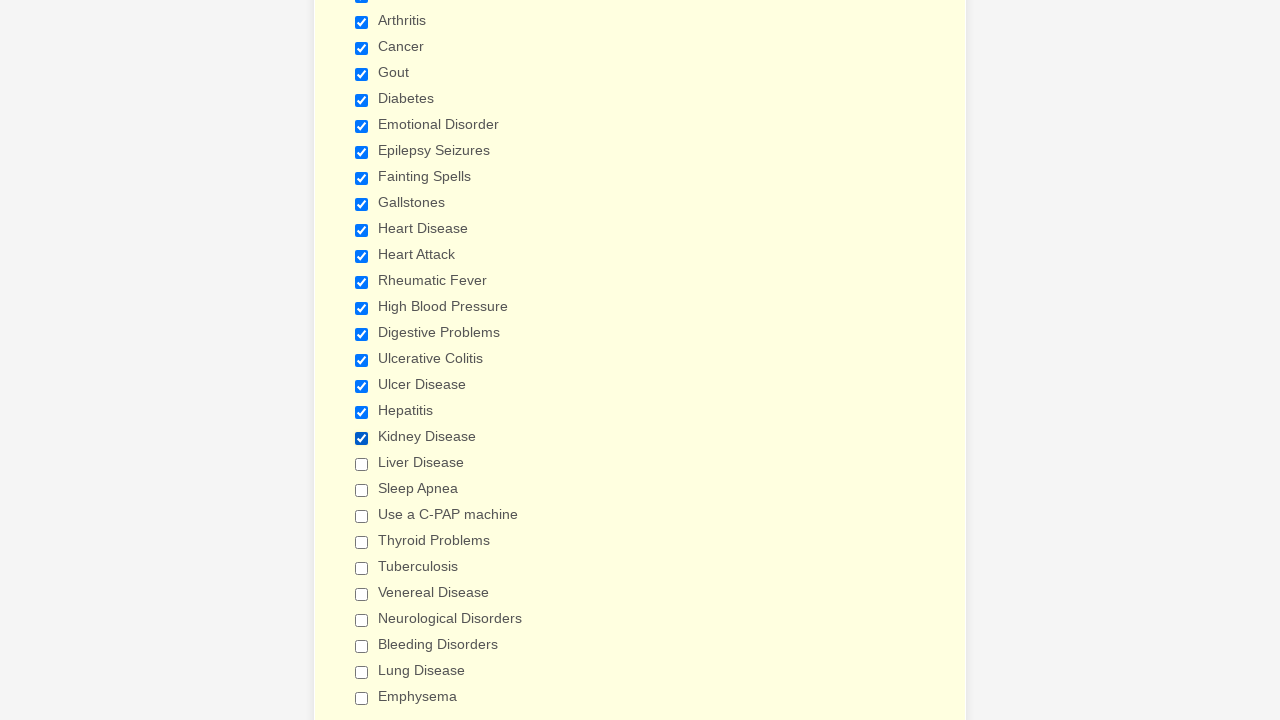

Clicked a checkbox to select it at (362, 464) on xpath=//input[@type='checkbox'] >> nth=19
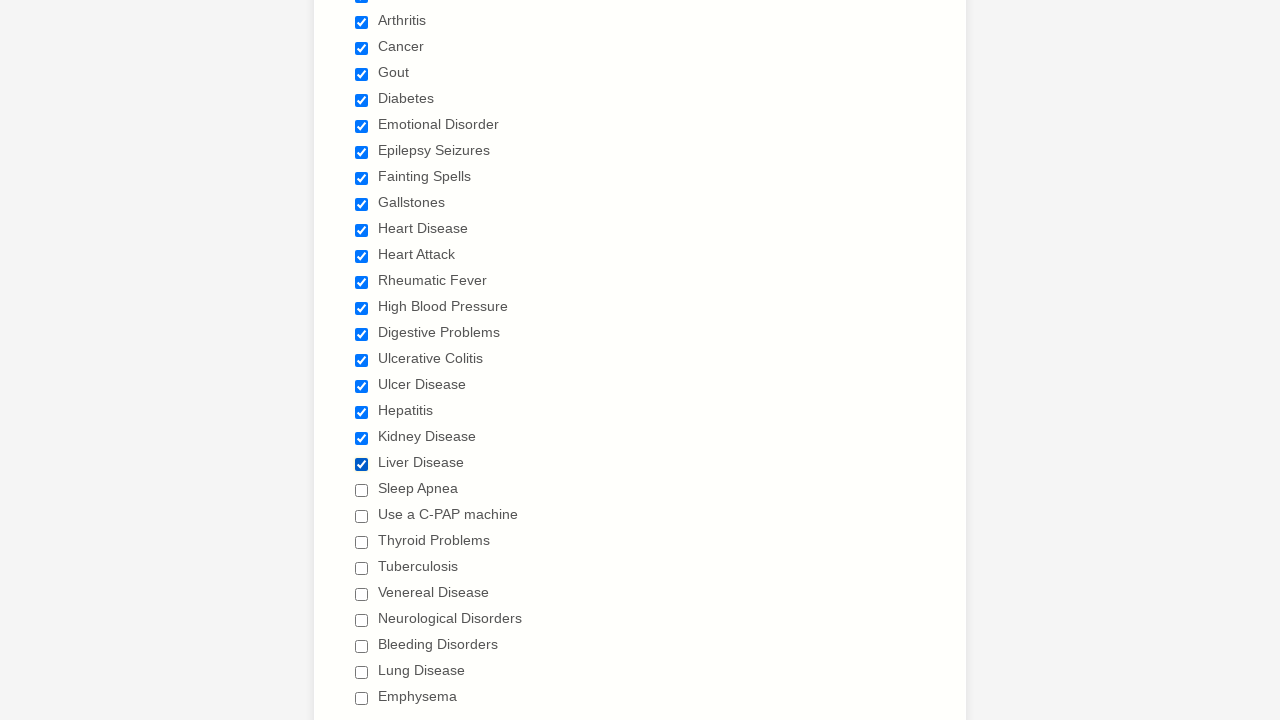

Waited 500ms after checkbox selection
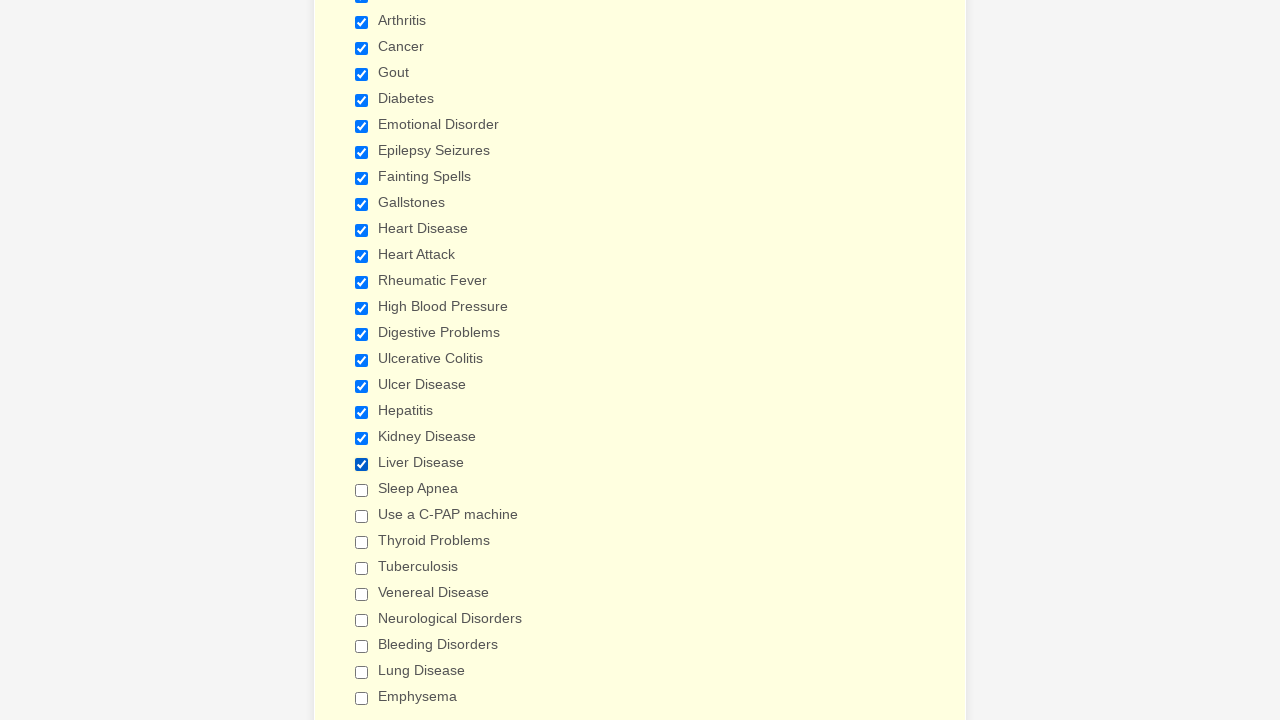

Clicked a checkbox to select it at (362, 490) on xpath=//input[@type='checkbox'] >> nth=20
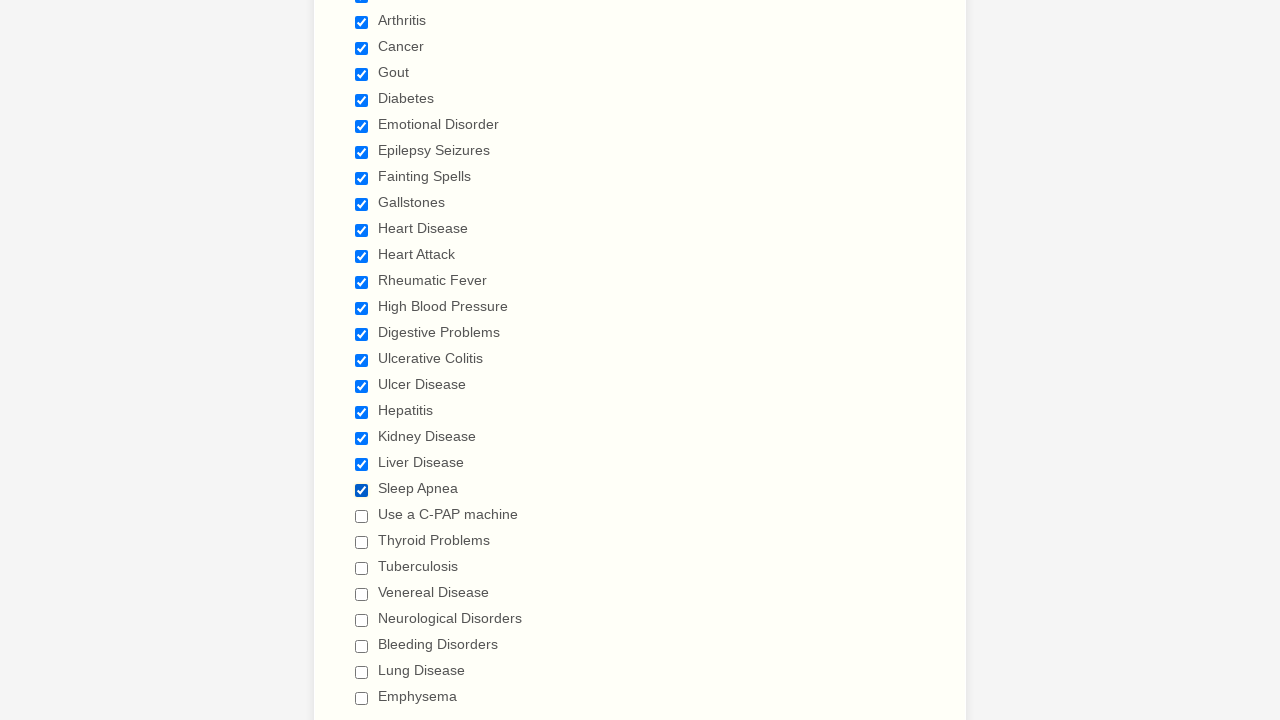

Waited 500ms after checkbox selection
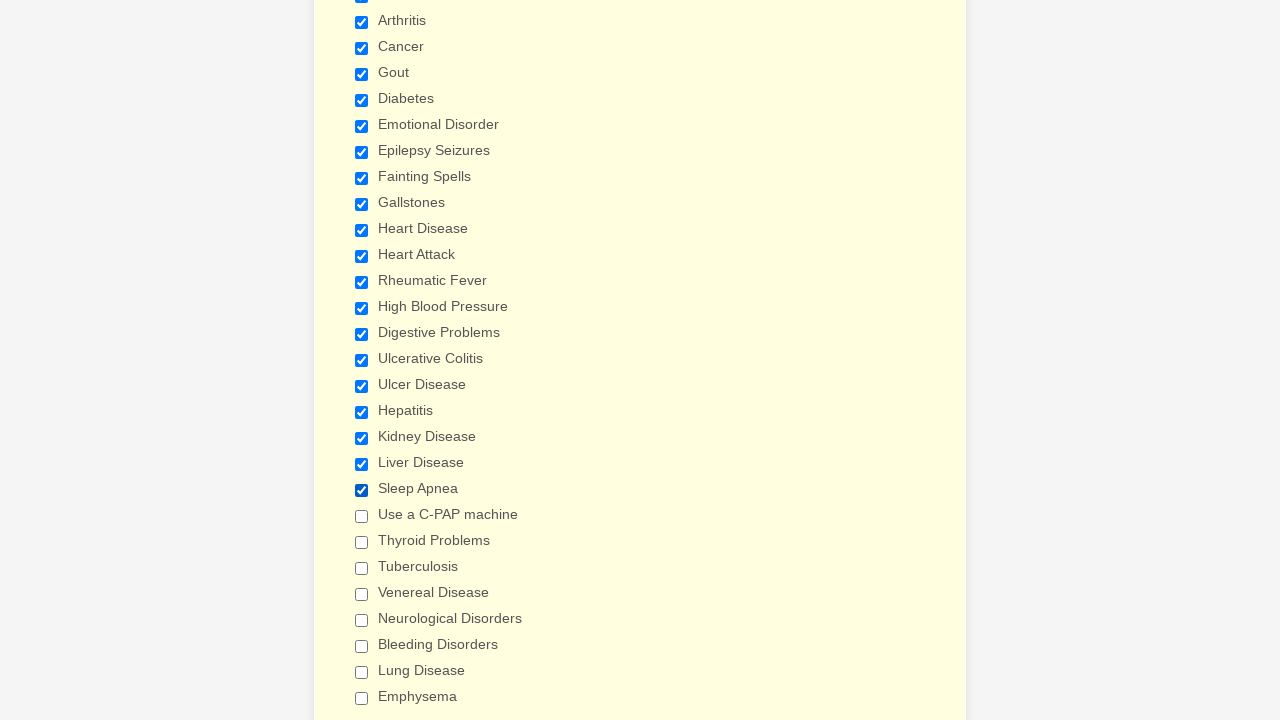

Clicked a checkbox to select it at (362, 516) on xpath=//input[@type='checkbox'] >> nth=21
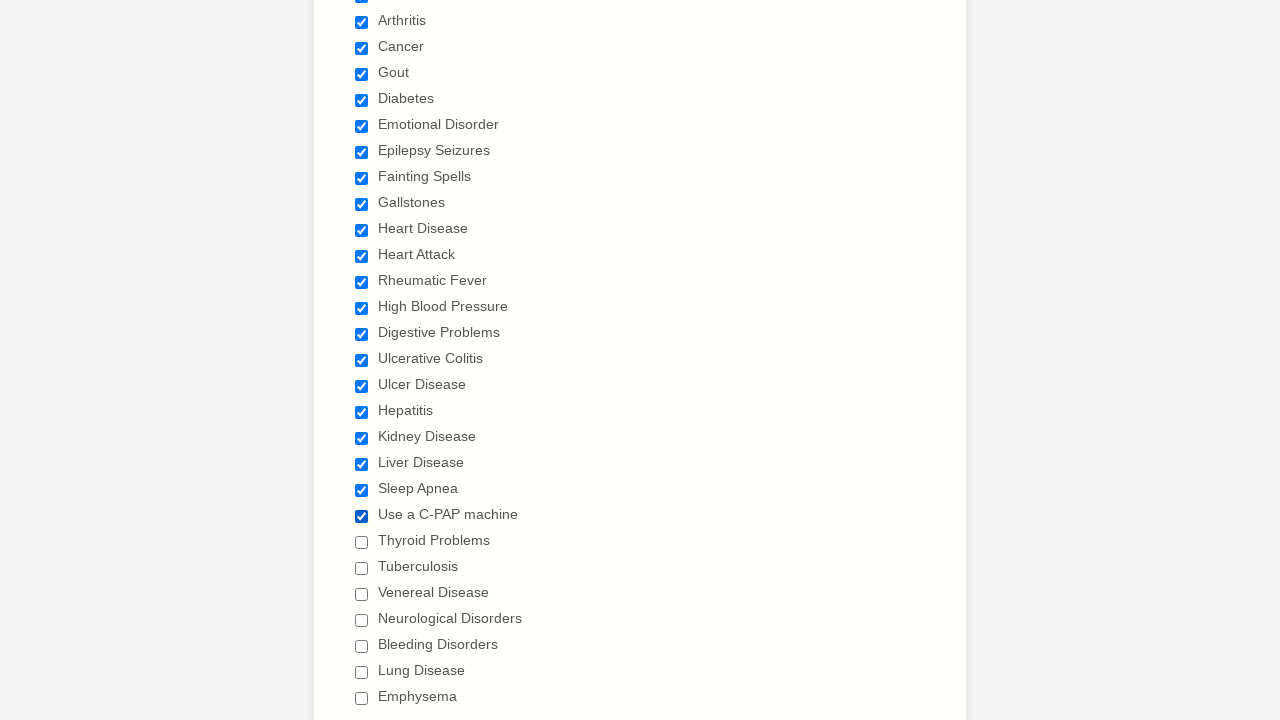

Waited 500ms after checkbox selection
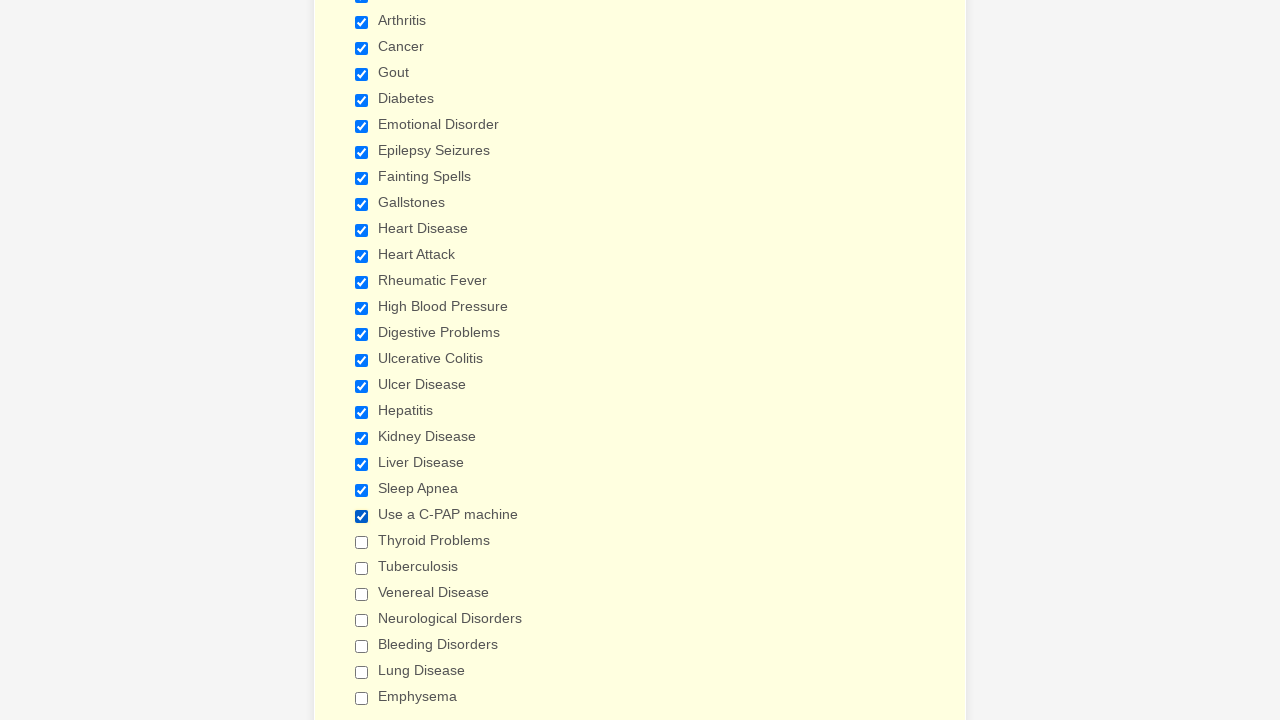

Clicked a checkbox to select it at (362, 542) on xpath=//input[@type='checkbox'] >> nth=22
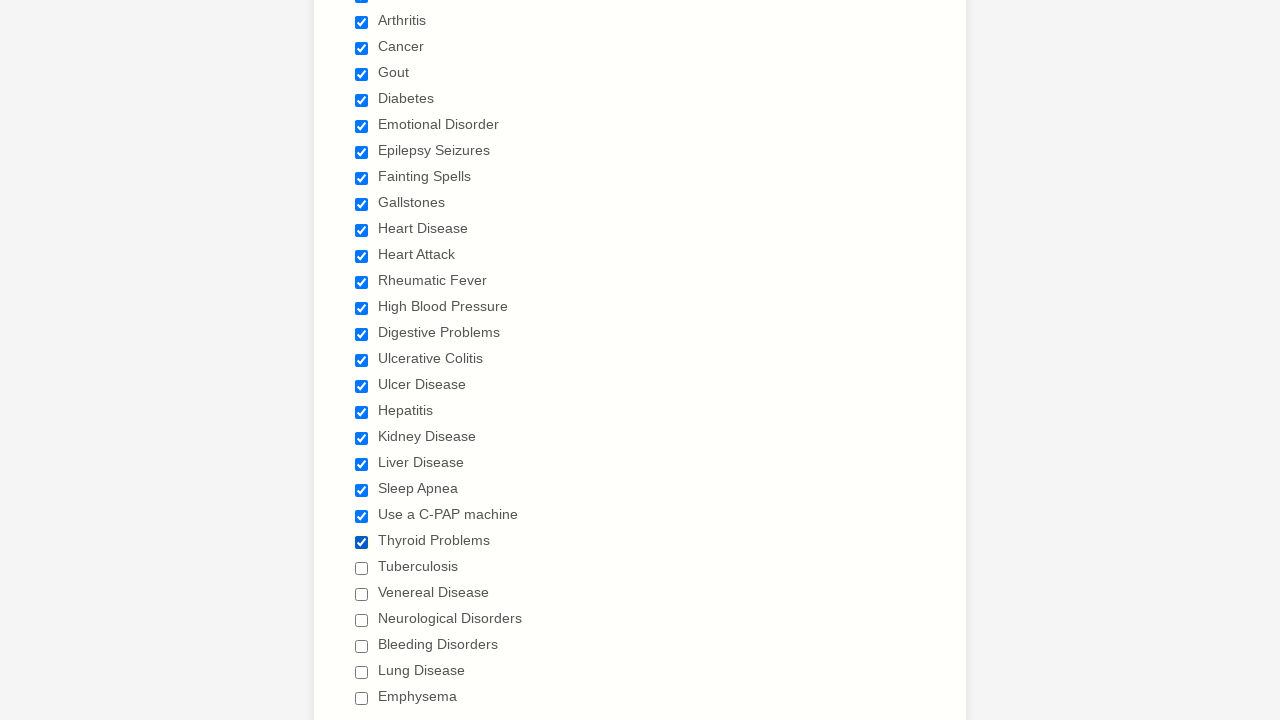

Waited 500ms after checkbox selection
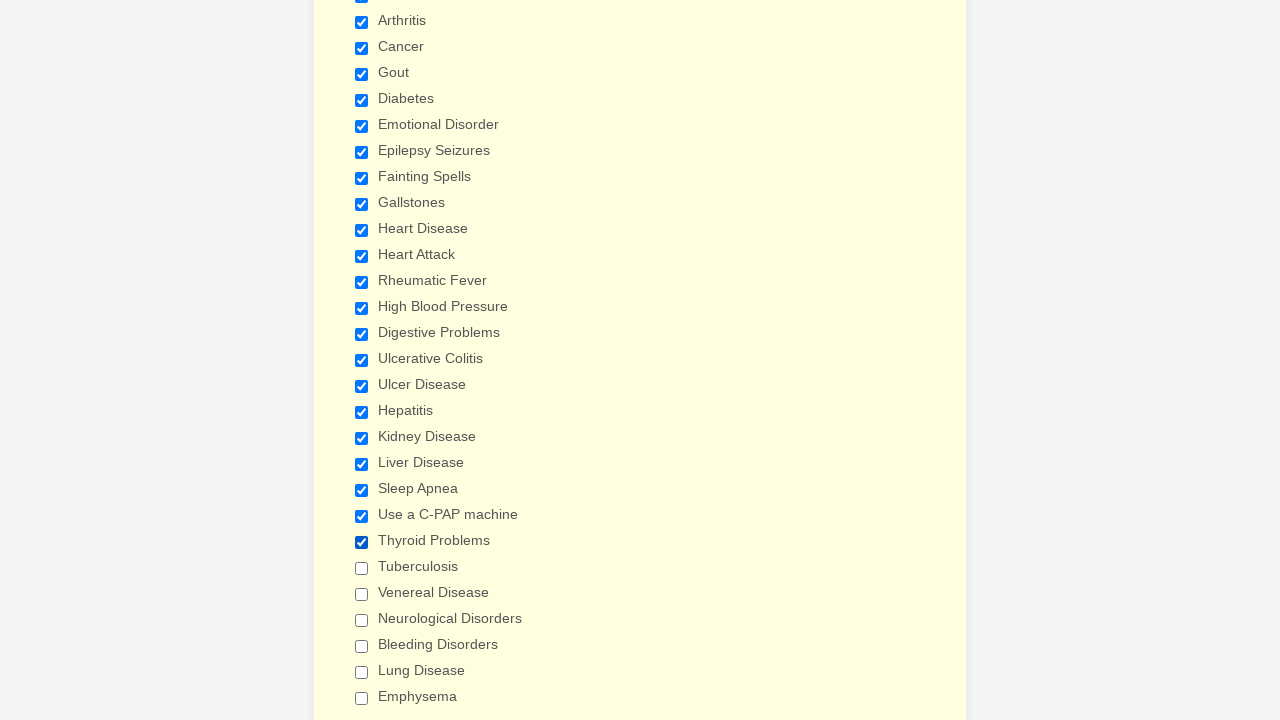

Clicked a checkbox to select it at (362, 568) on xpath=//input[@type='checkbox'] >> nth=23
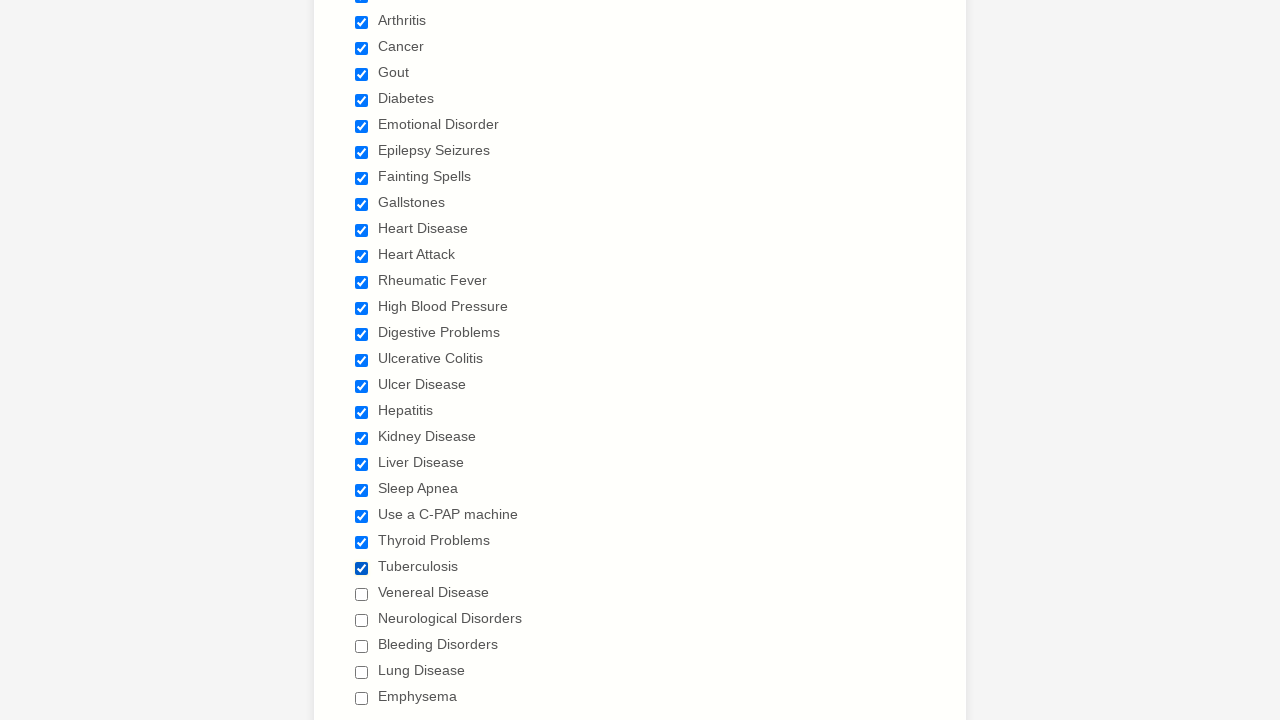

Waited 500ms after checkbox selection
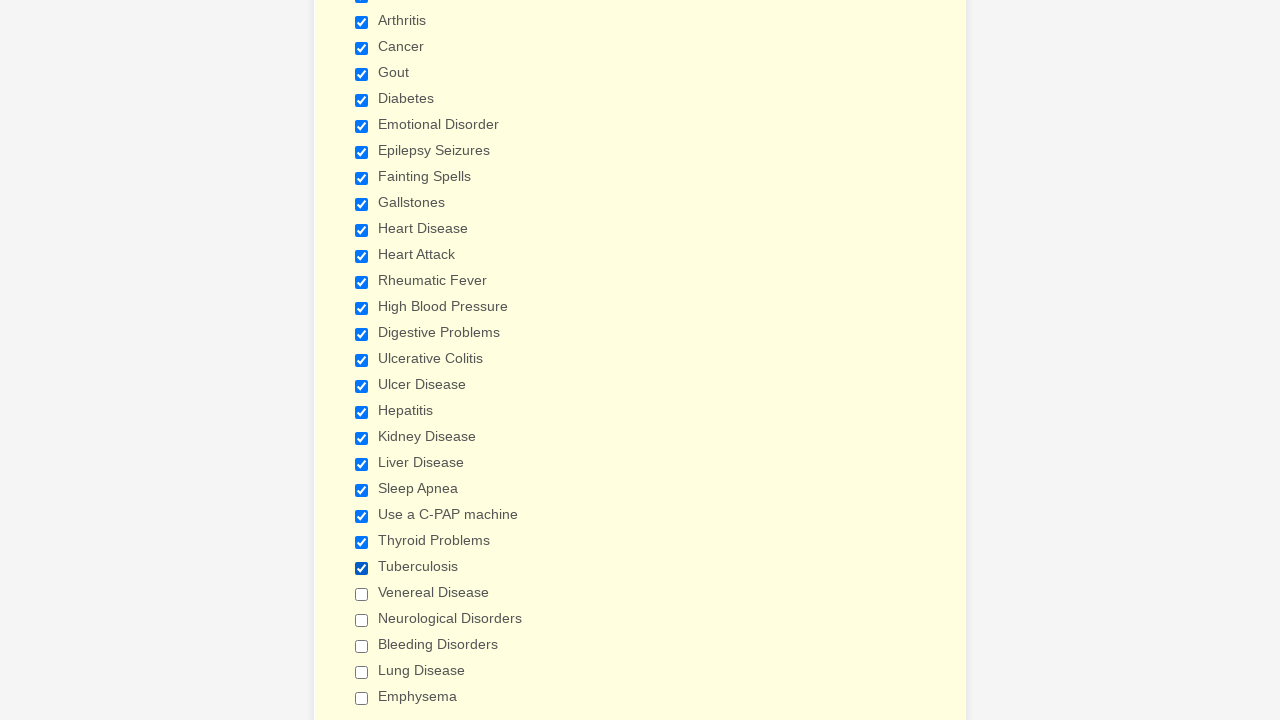

Clicked a checkbox to select it at (362, 594) on xpath=//input[@type='checkbox'] >> nth=24
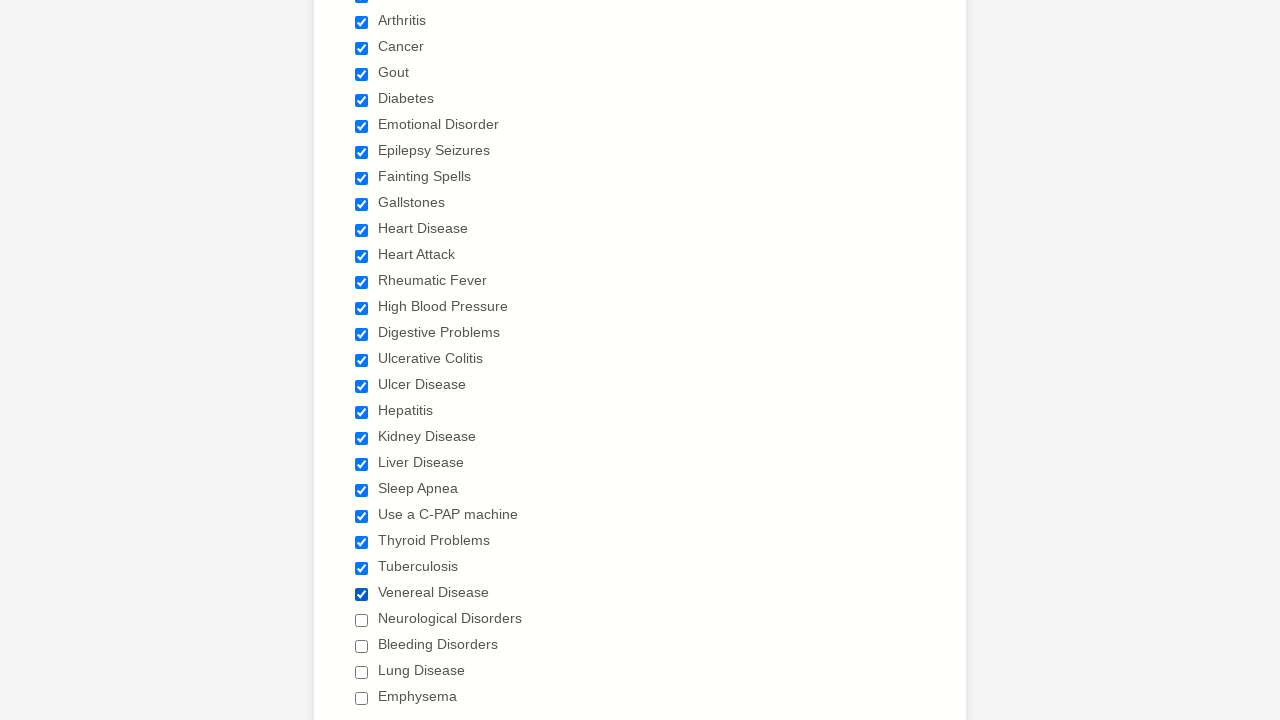

Waited 500ms after checkbox selection
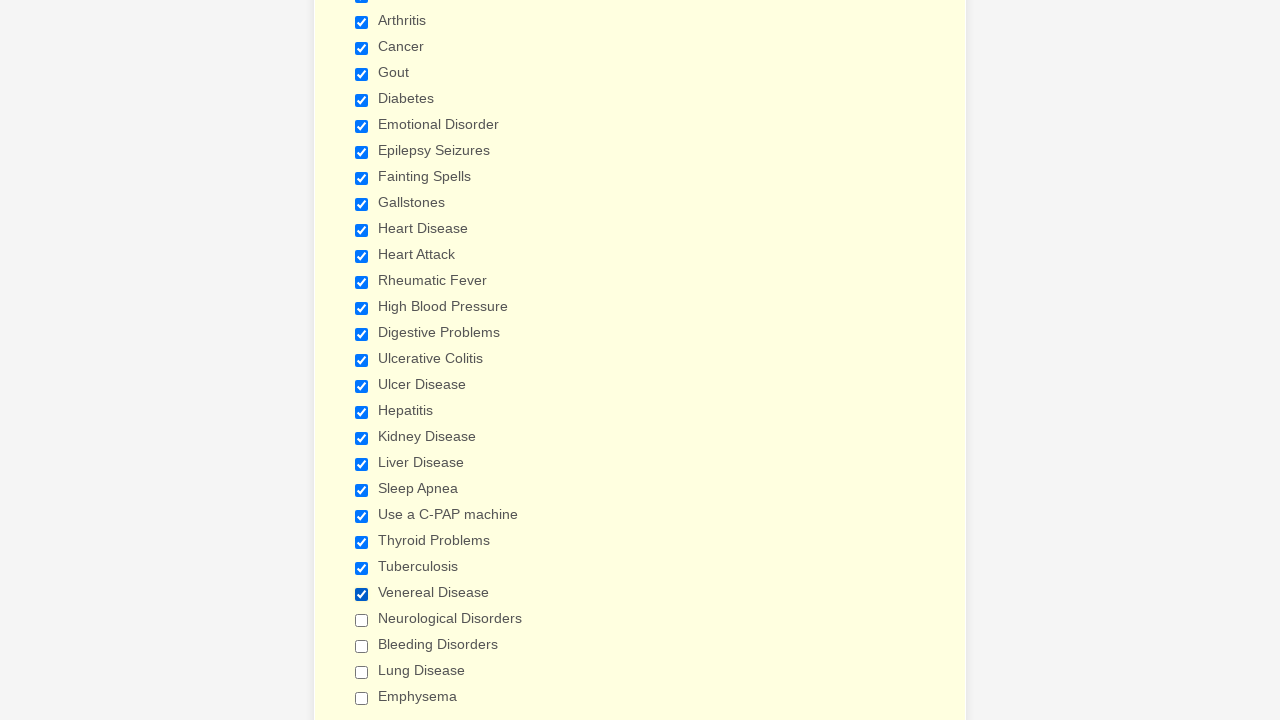

Clicked a checkbox to select it at (362, 620) on xpath=//input[@type='checkbox'] >> nth=25
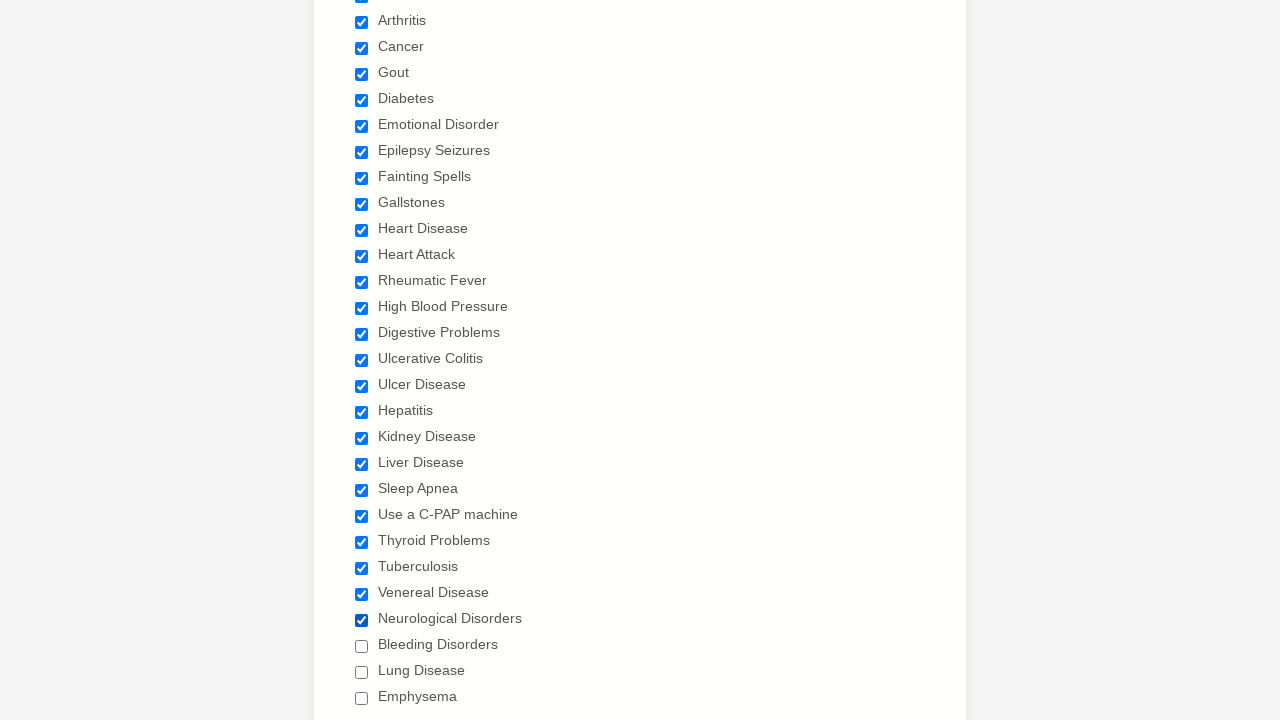

Waited 500ms after checkbox selection
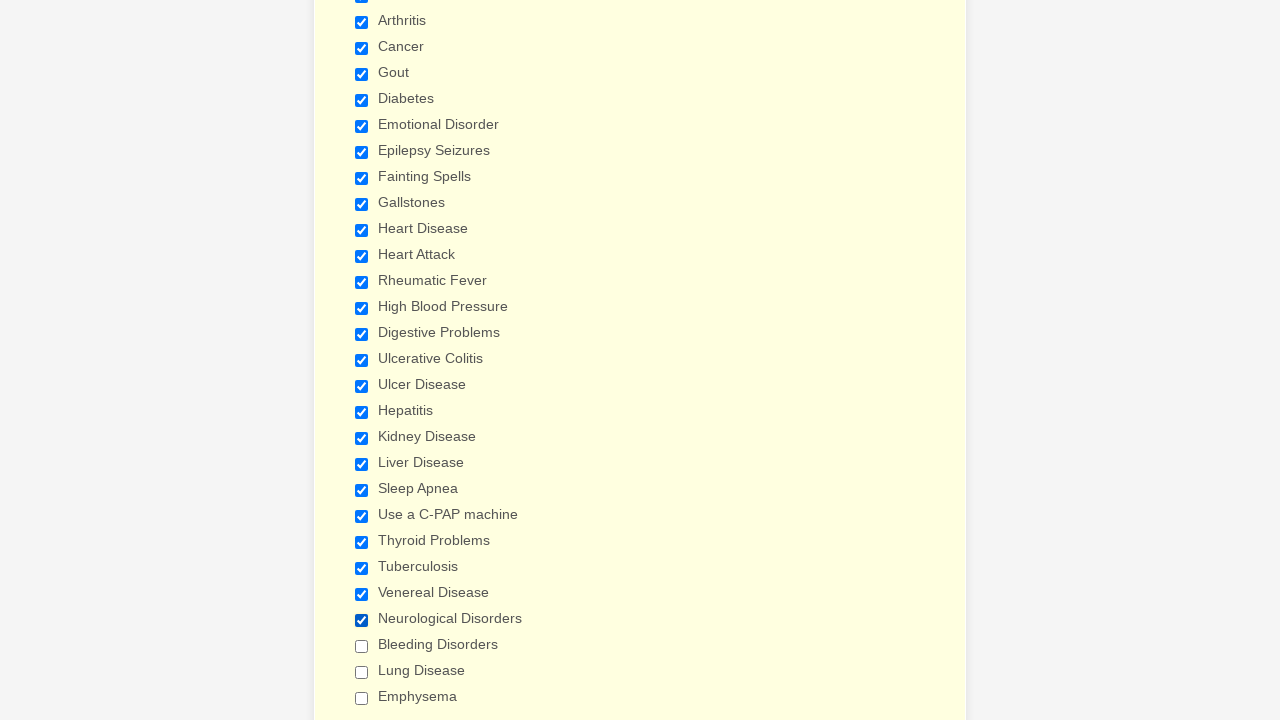

Clicked a checkbox to select it at (362, 646) on xpath=//input[@type='checkbox'] >> nth=26
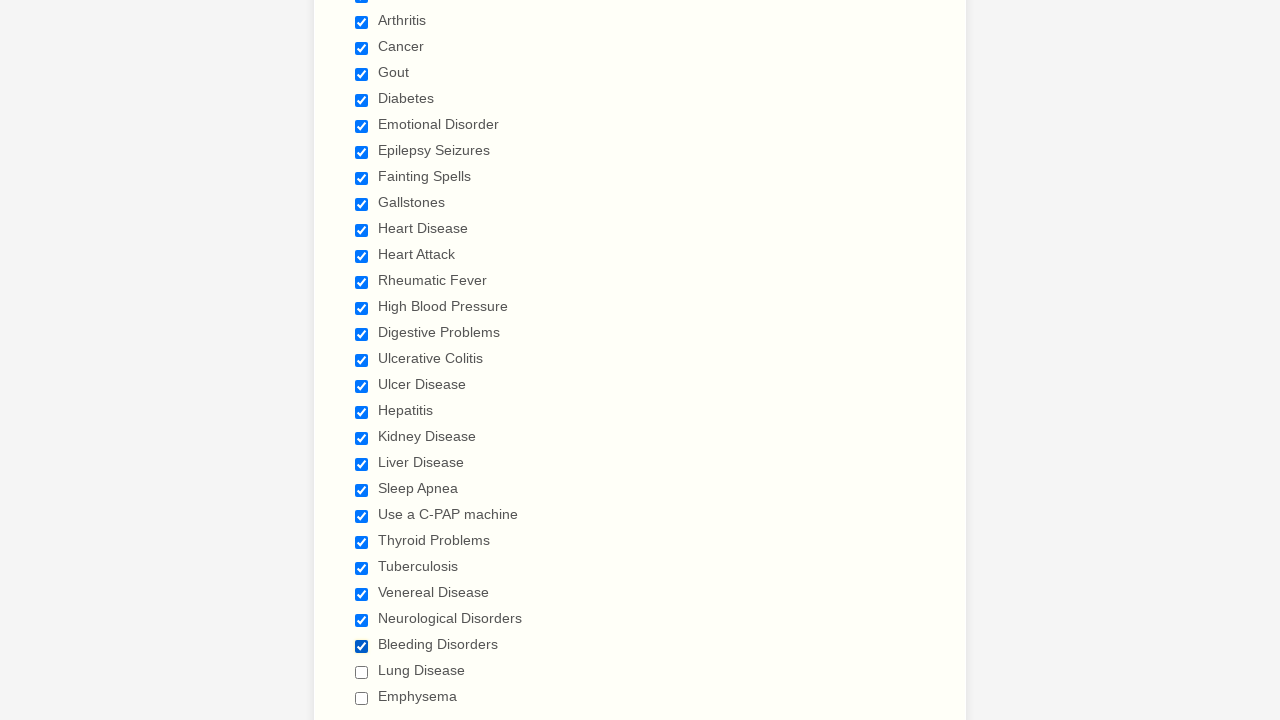

Waited 500ms after checkbox selection
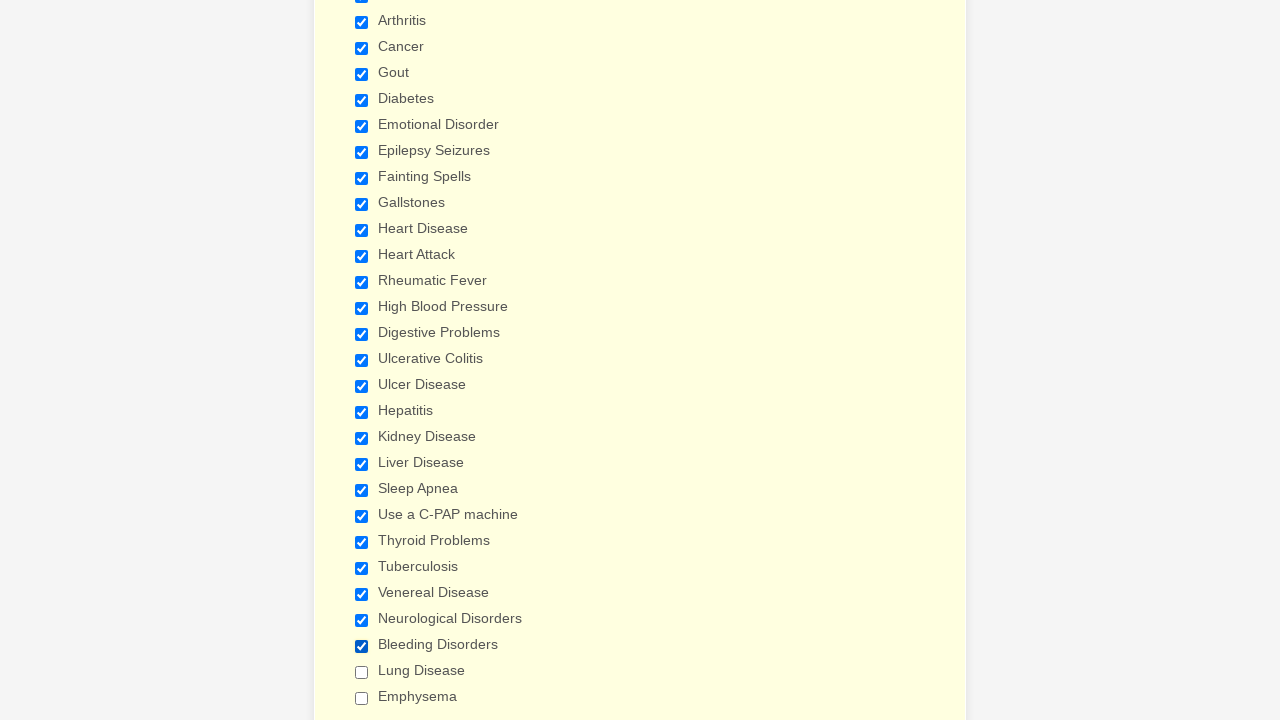

Clicked a checkbox to select it at (362, 672) on xpath=//input[@type='checkbox'] >> nth=27
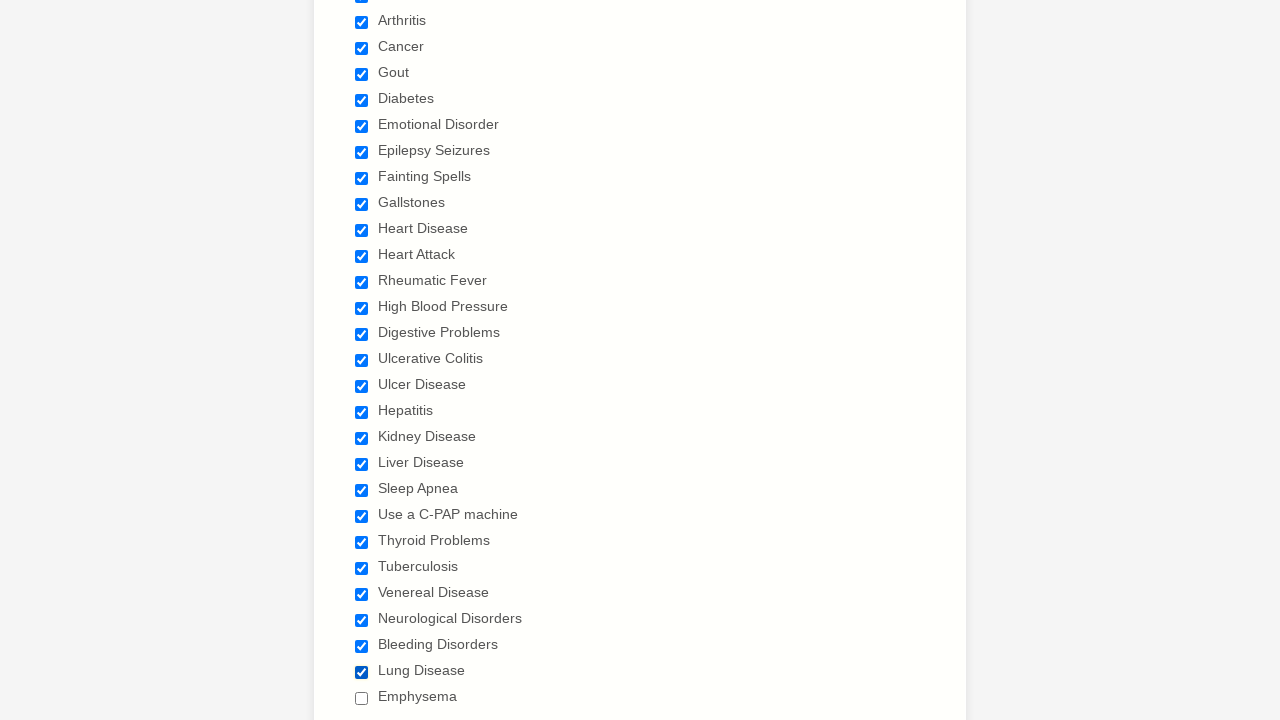

Waited 500ms after checkbox selection
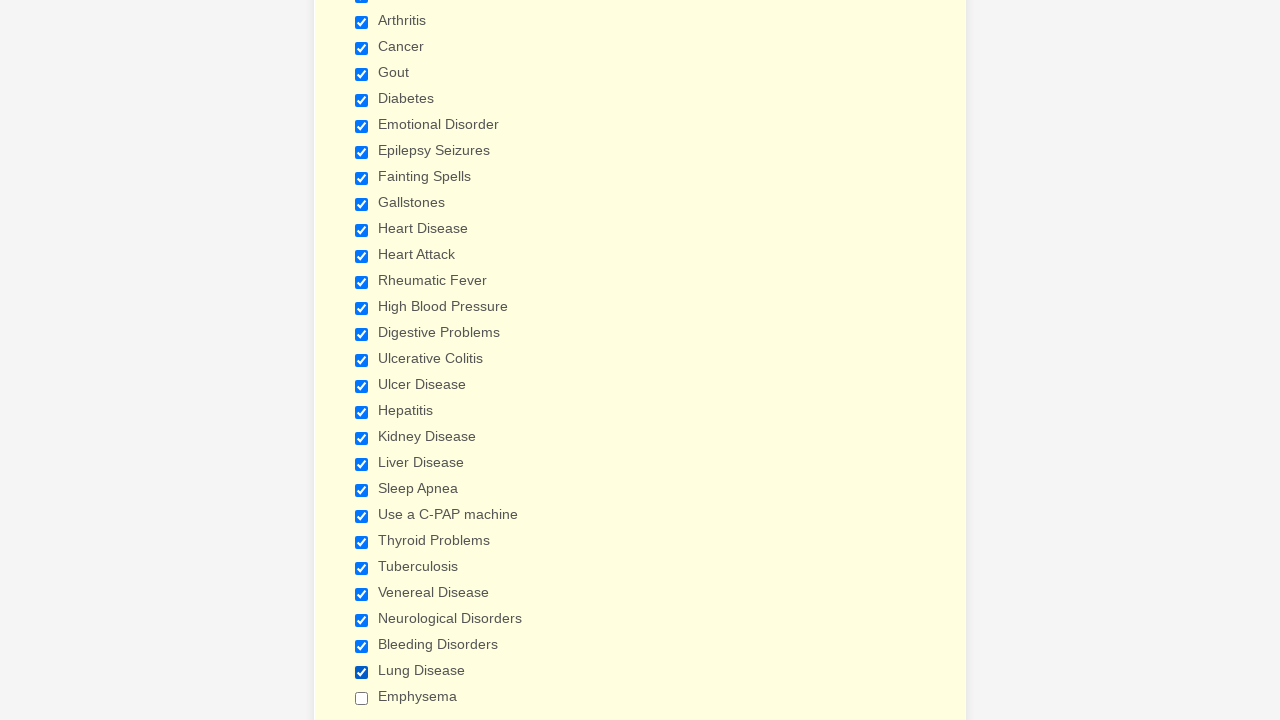

Clicked a checkbox to select it at (362, 698) on xpath=//input[@type='checkbox'] >> nth=28
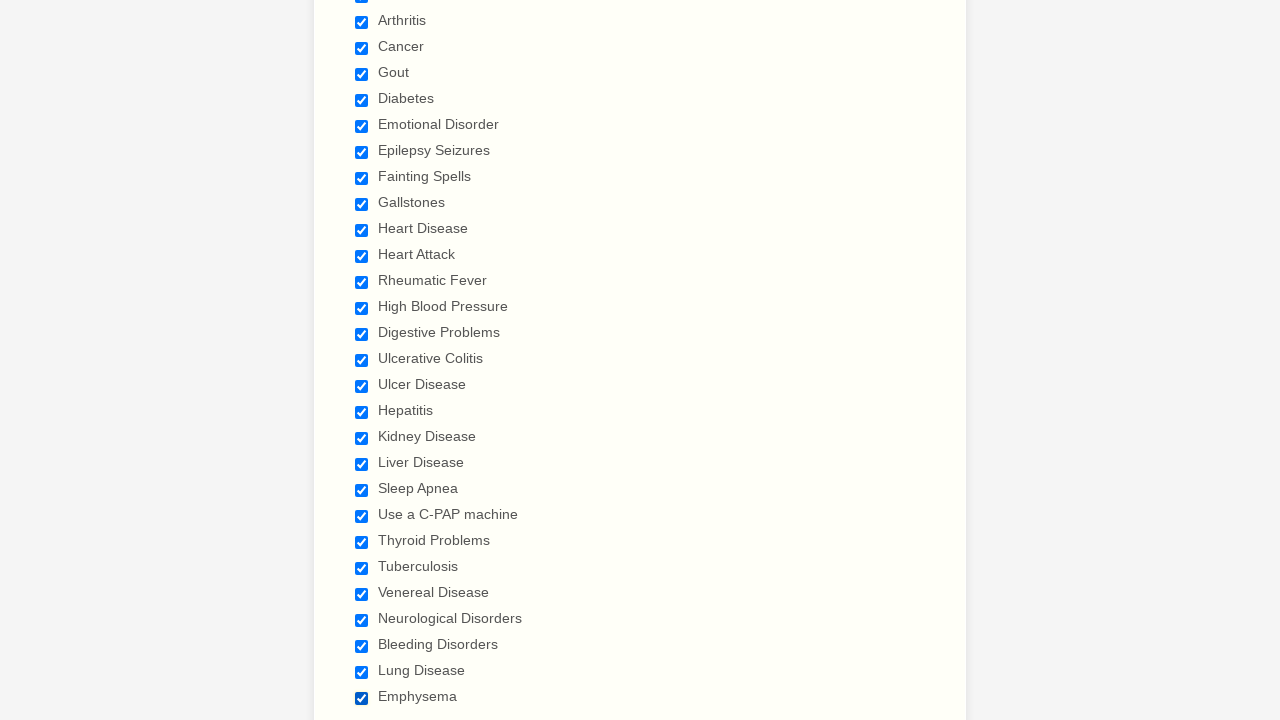

Waited 500ms after checkbox selection
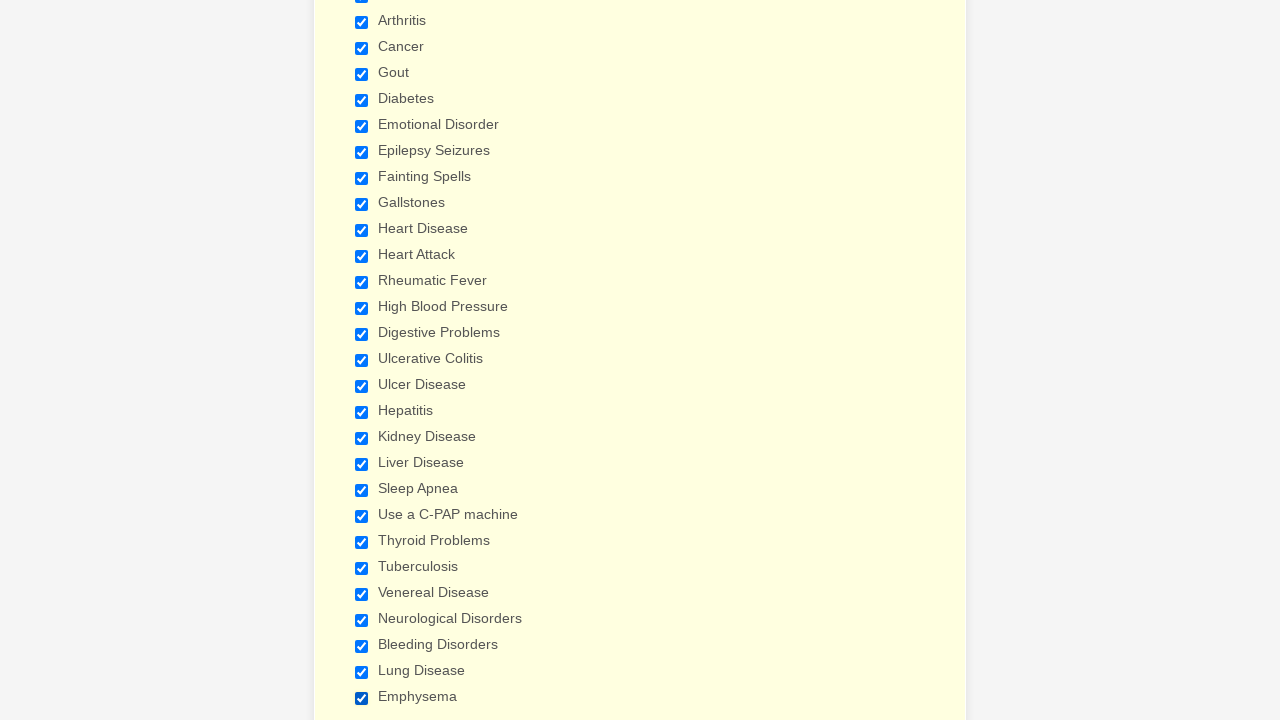

Clicked a checkbox to deselect it at (362, 360) on xpath=//input[@type='checkbox'] >> nth=0
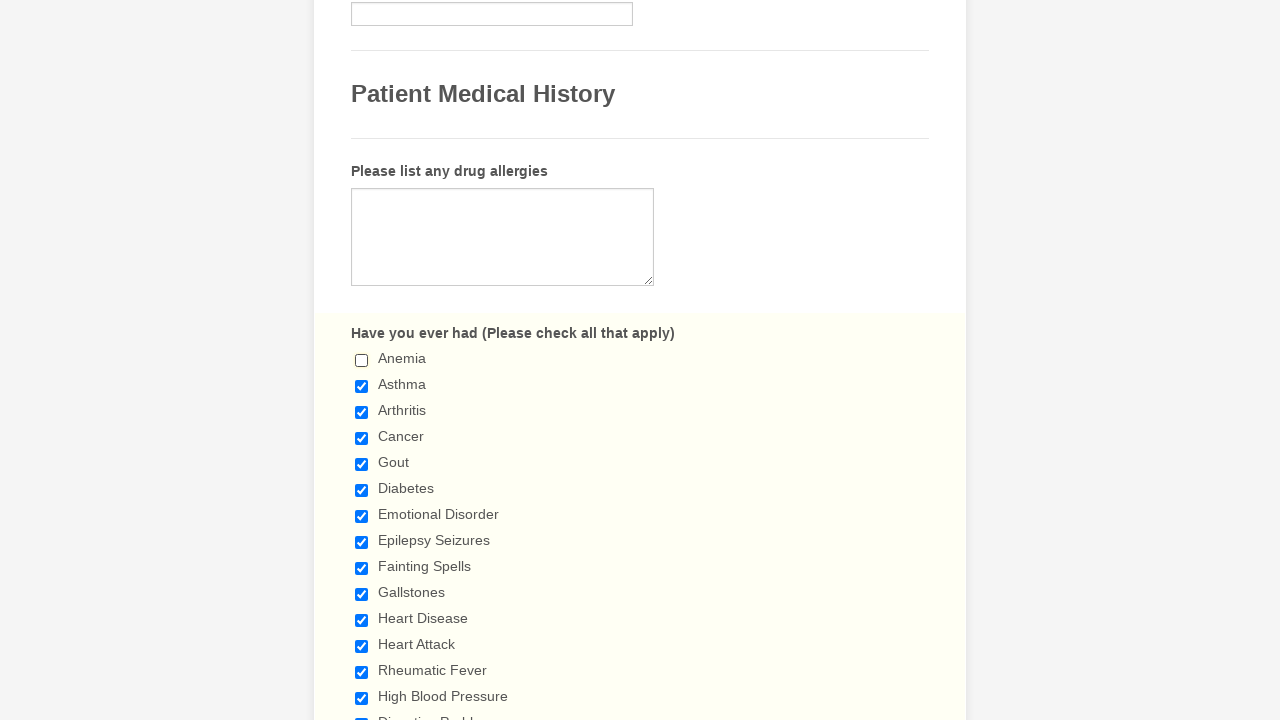

Clicked a checkbox to deselect it at (362, 386) on xpath=//input[@type='checkbox'] >> nth=1
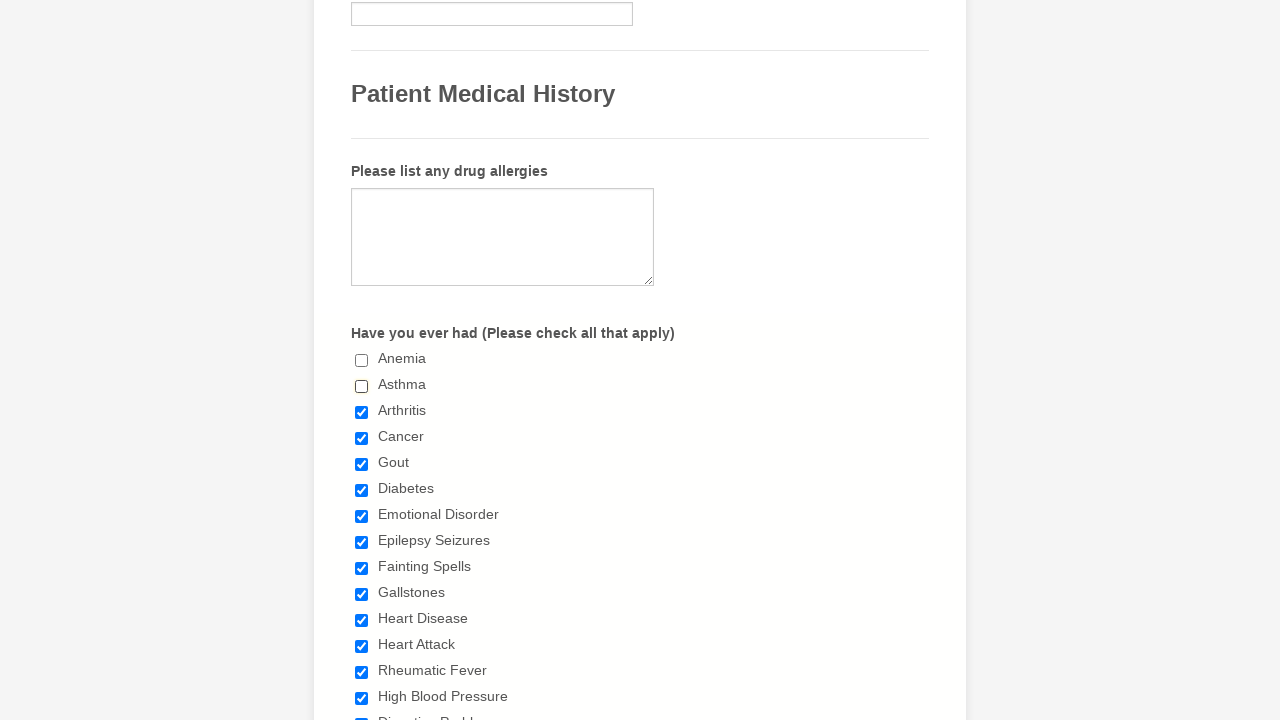

Clicked a checkbox to deselect it at (362, 412) on xpath=//input[@type='checkbox'] >> nth=2
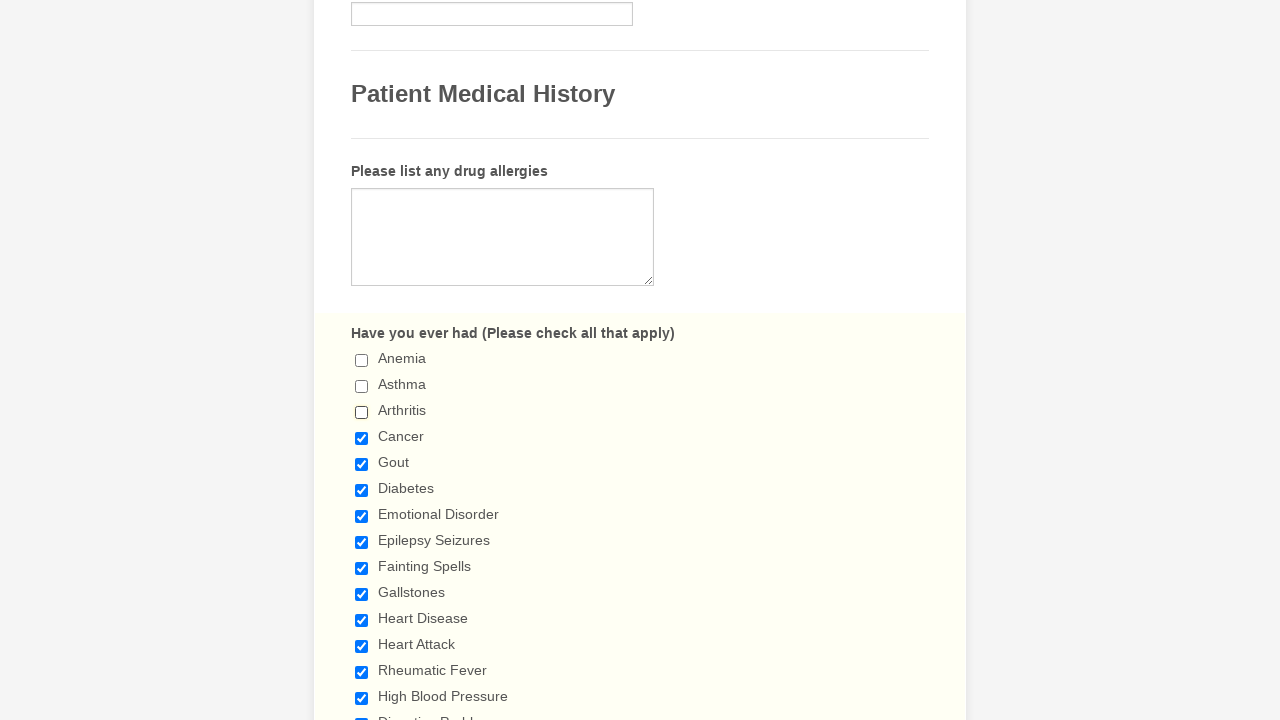

Clicked a checkbox to deselect it at (362, 438) on xpath=//input[@type='checkbox'] >> nth=3
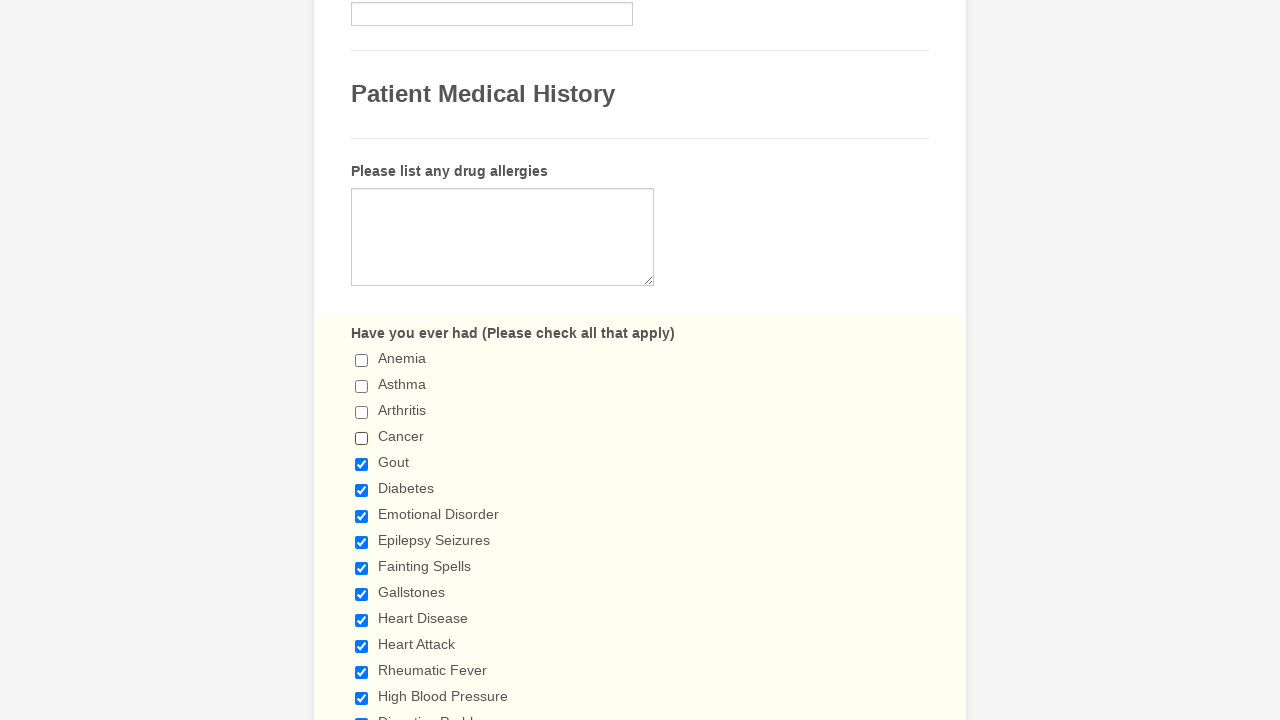

Clicked a checkbox to deselect it at (362, 464) on xpath=//input[@type='checkbox'] >> nth=4
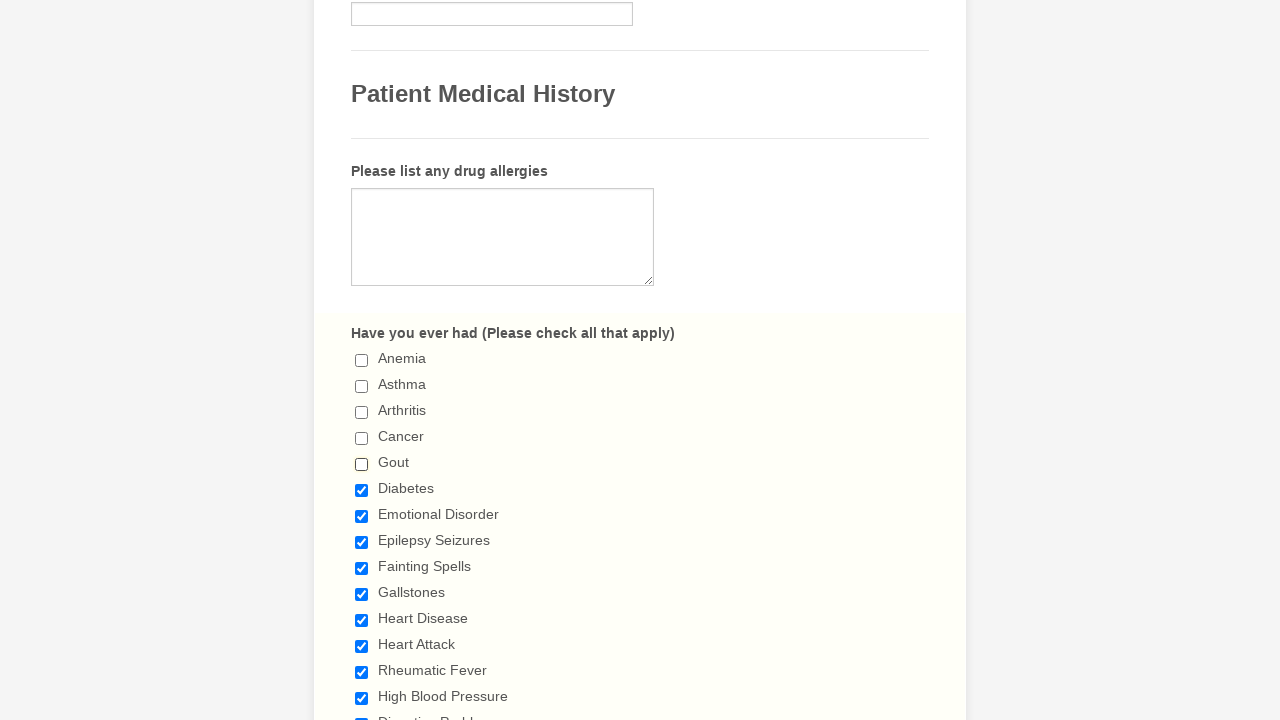

Clicked a checkbox to deselect it at (362, 490) on xpath=//input[@type='checkbox'] >> nth=5
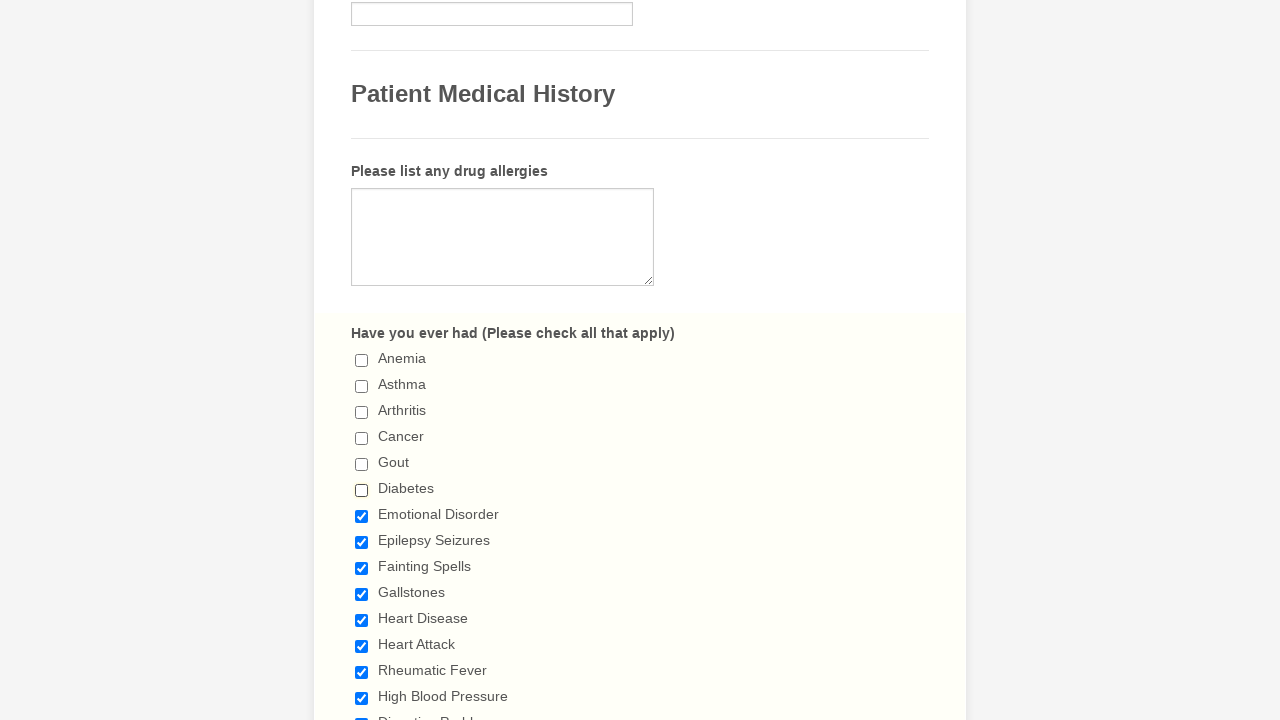

Clicked a checkbox to deselect it at (362, 516) on xpath=//input[@type='checkbox'] >> nth=6
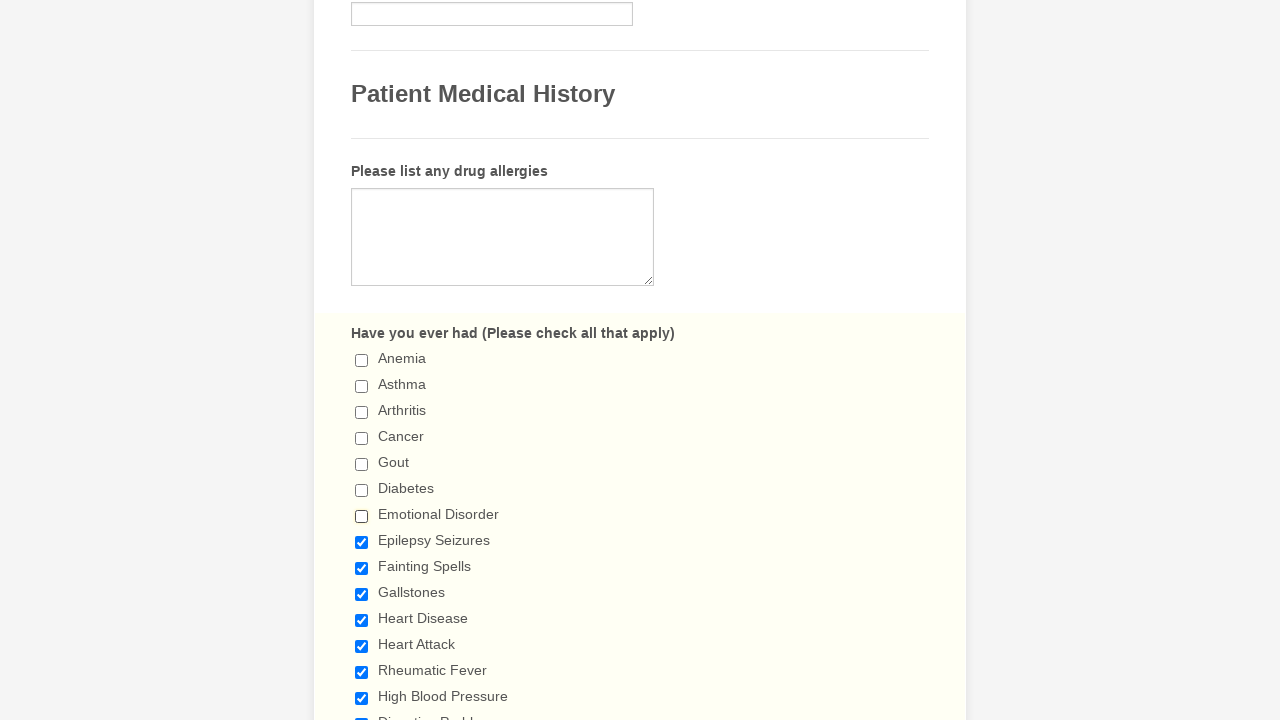

Clicked a checkbox to deselect it at (362, 542) on xpath=//input[@type='checkbox'] >> nth=7
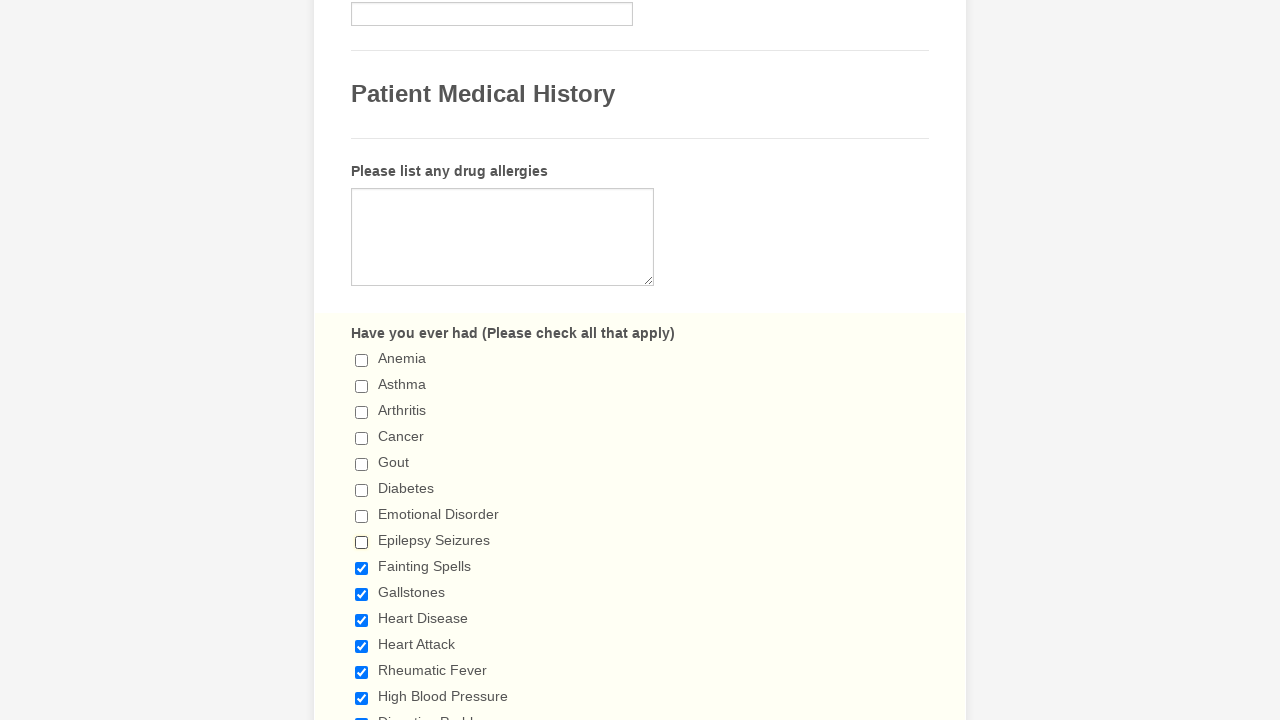

Clicked a checkbox to deselect it at (362, 568) on xpath=//input[@type='checkbox'] >> nth=8
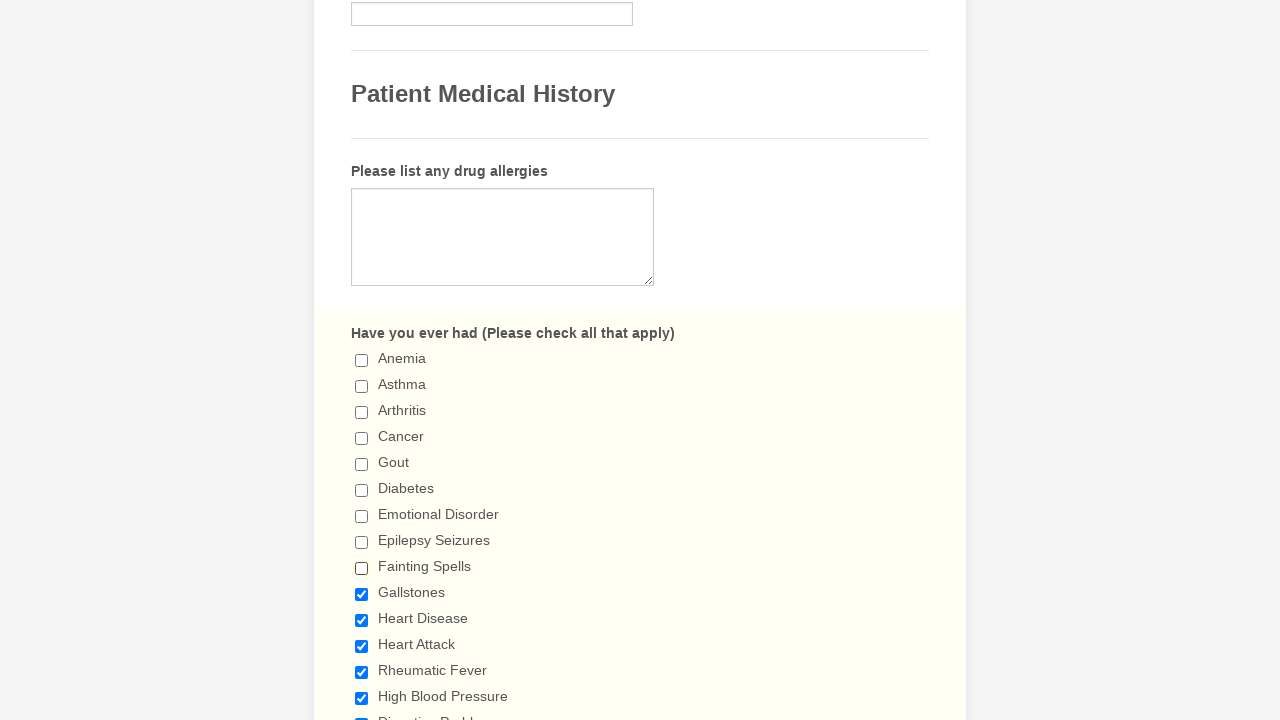

Clicked a checkbox to deselect it at (362, 594) on xpath=//input[@type='checkbox'] >> nth=9
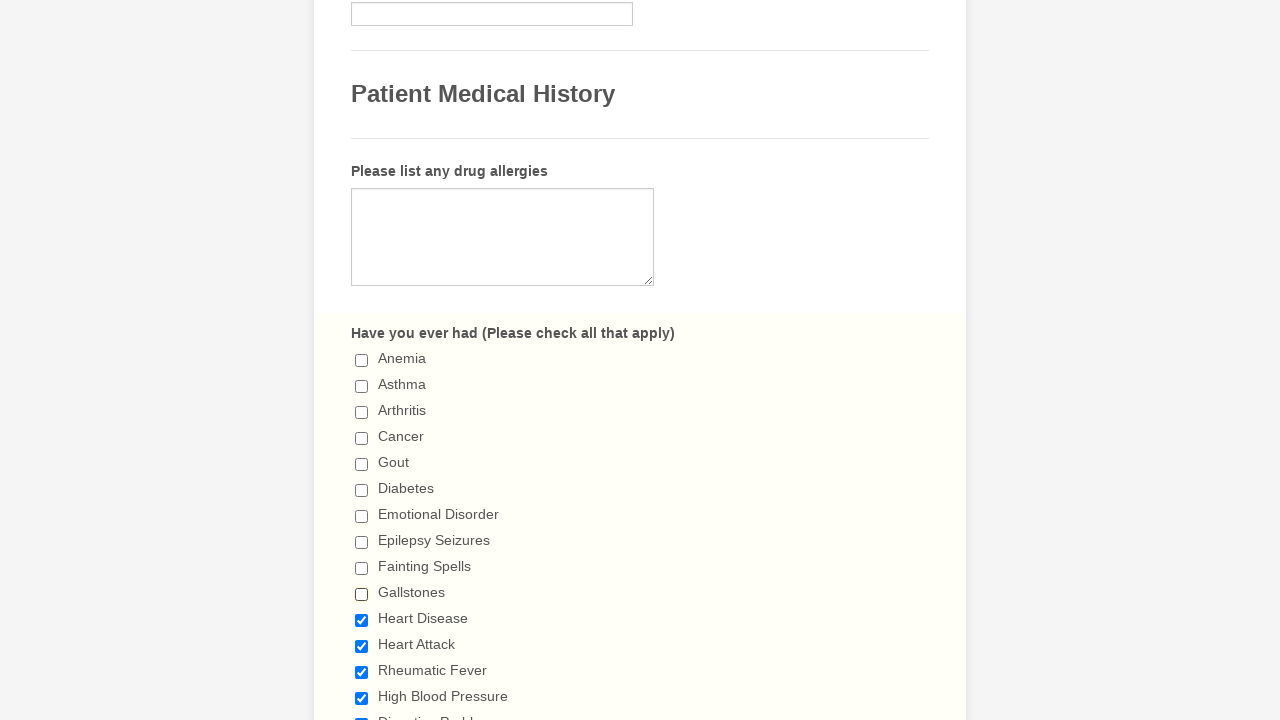

Clicked a checkbox to deselect it at (362, 620) on xpath=//input[@type='checkbox'] >> nth=10
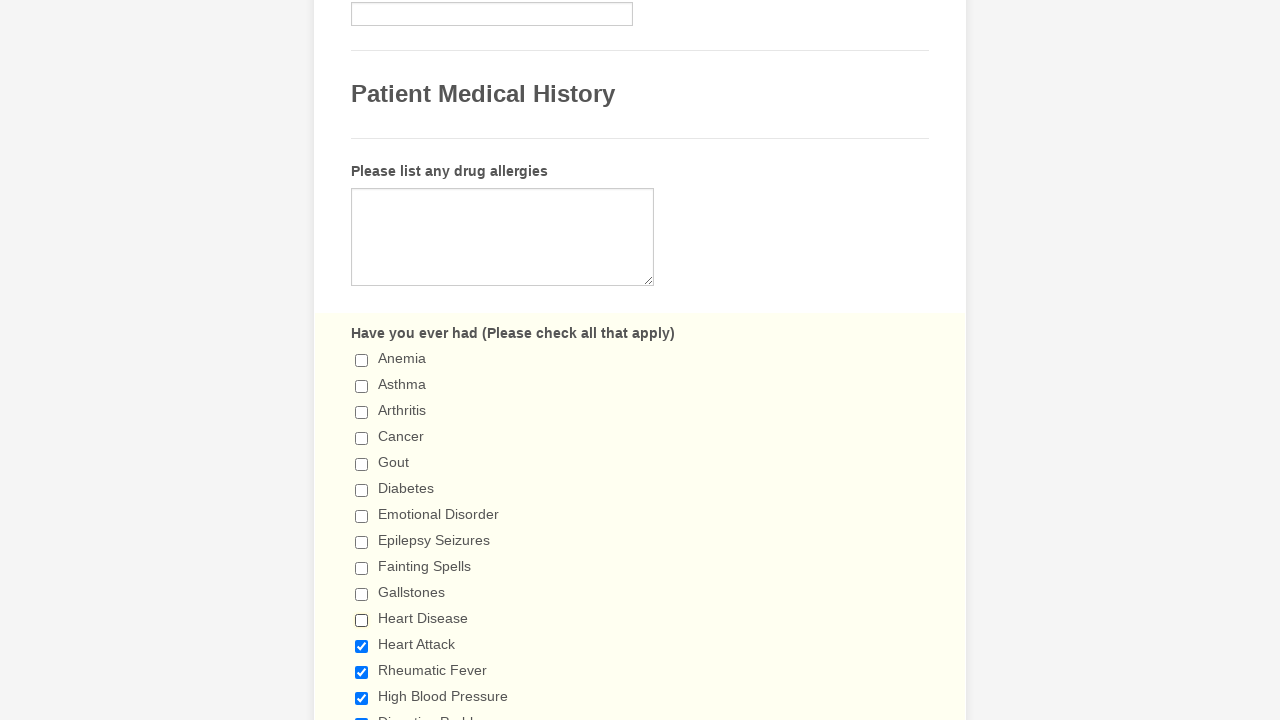

Clicked a checkbox to deselect it at (362, 646) on xpath=//input[@type='checkbox'] >> nth=11
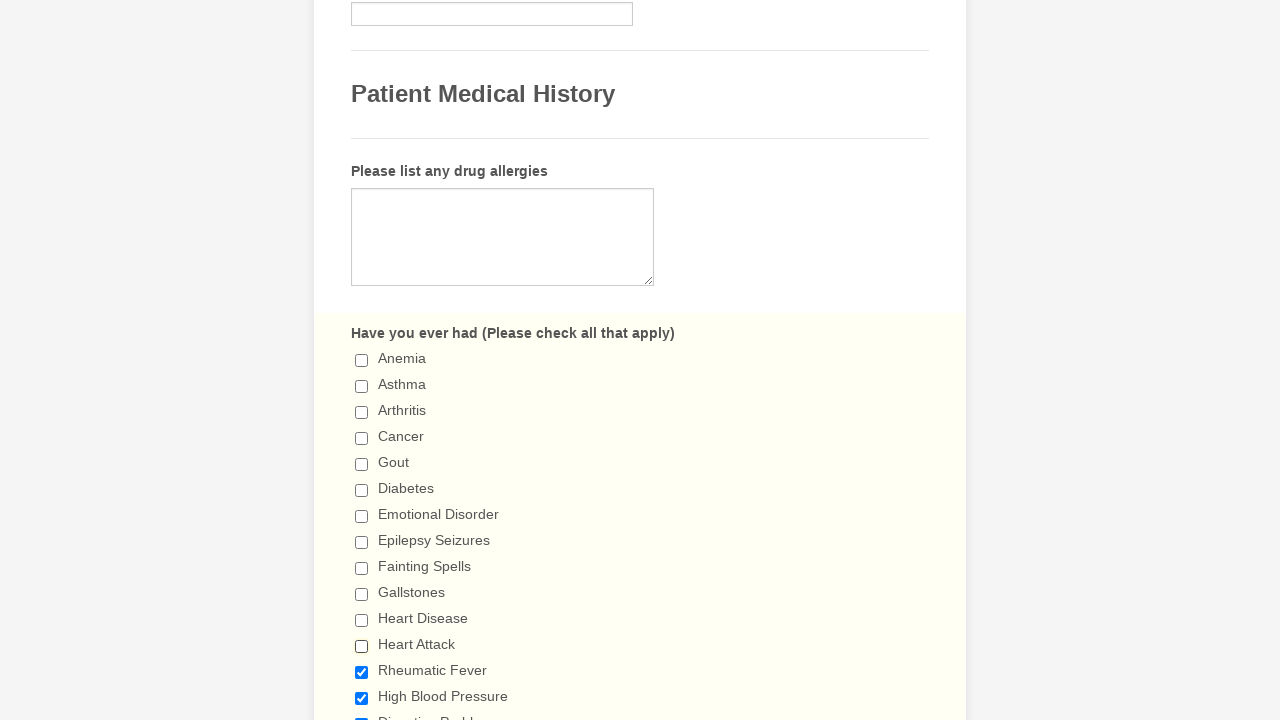

Clicked a checkbox to deselect it at (362, 672) on xpath=//input[@type='checkbox'] >> nth=12
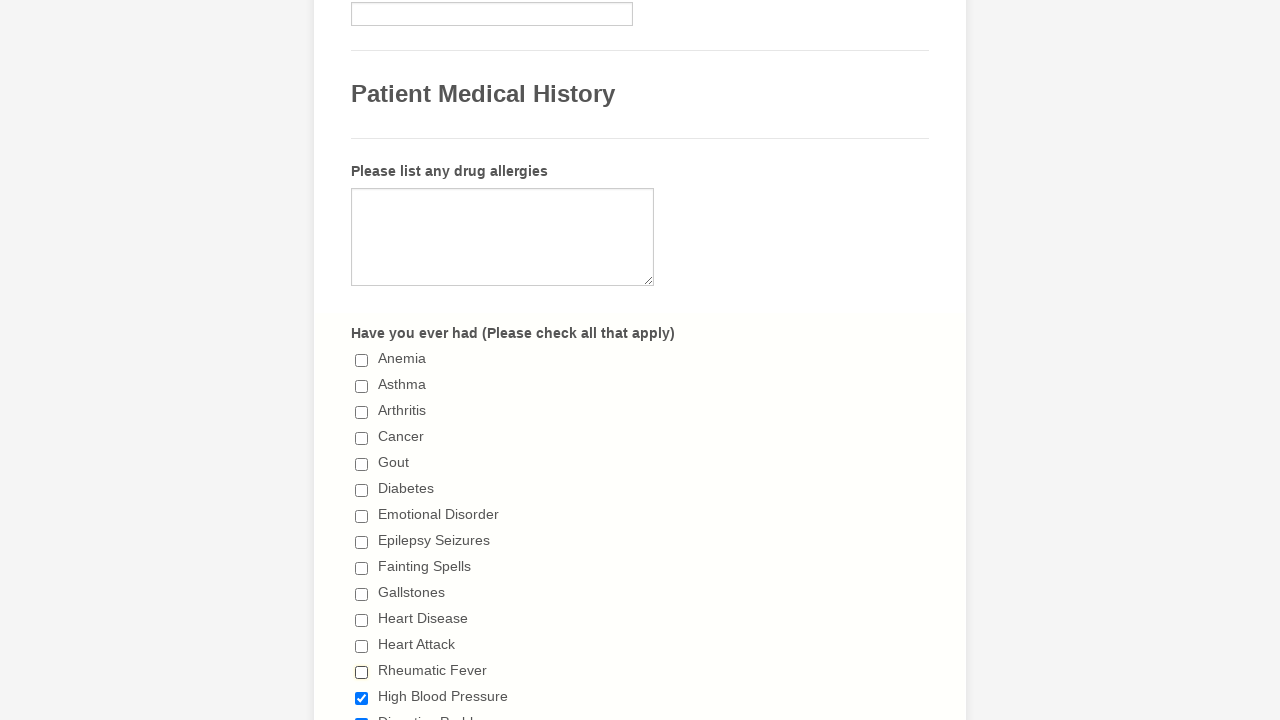

Clicked a checkbox to deselect it at (362, 698) on xpath=//input[@type='checkbox'] >> nth=13
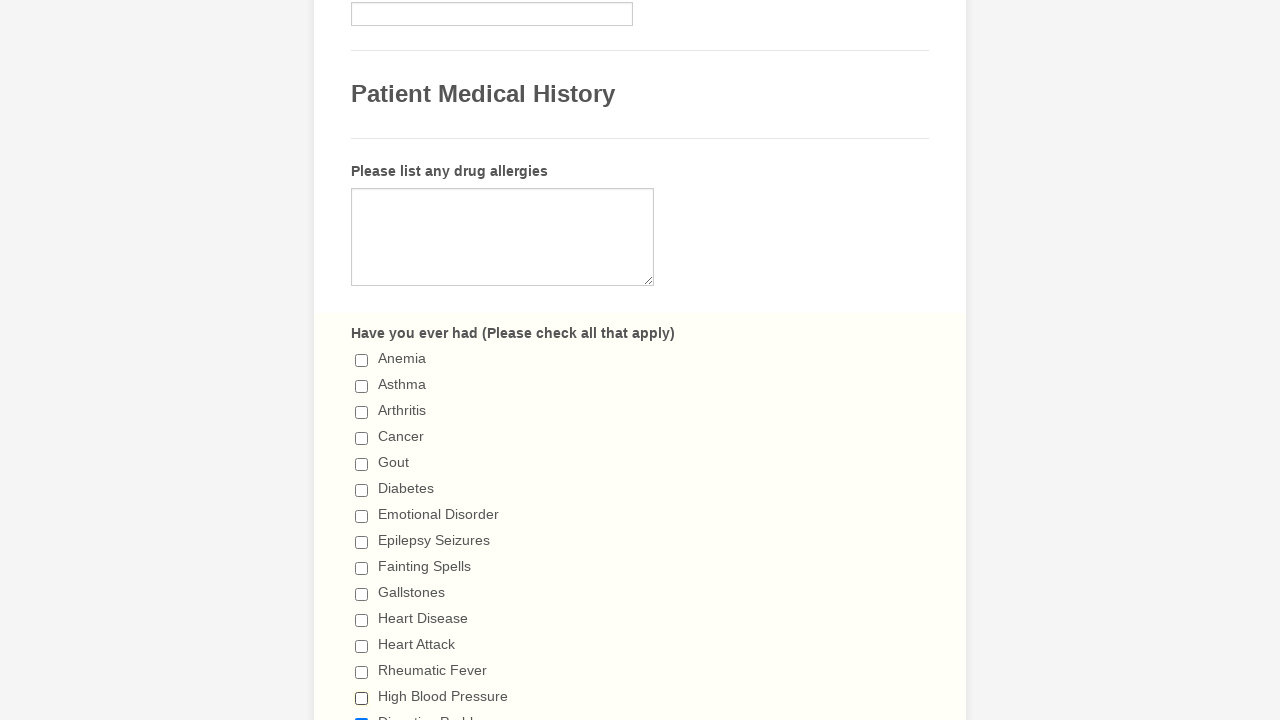

Clicked a checkbox to deselect it at (362, 714) on xpath=//input[@type='checkbox'] >> nth=14
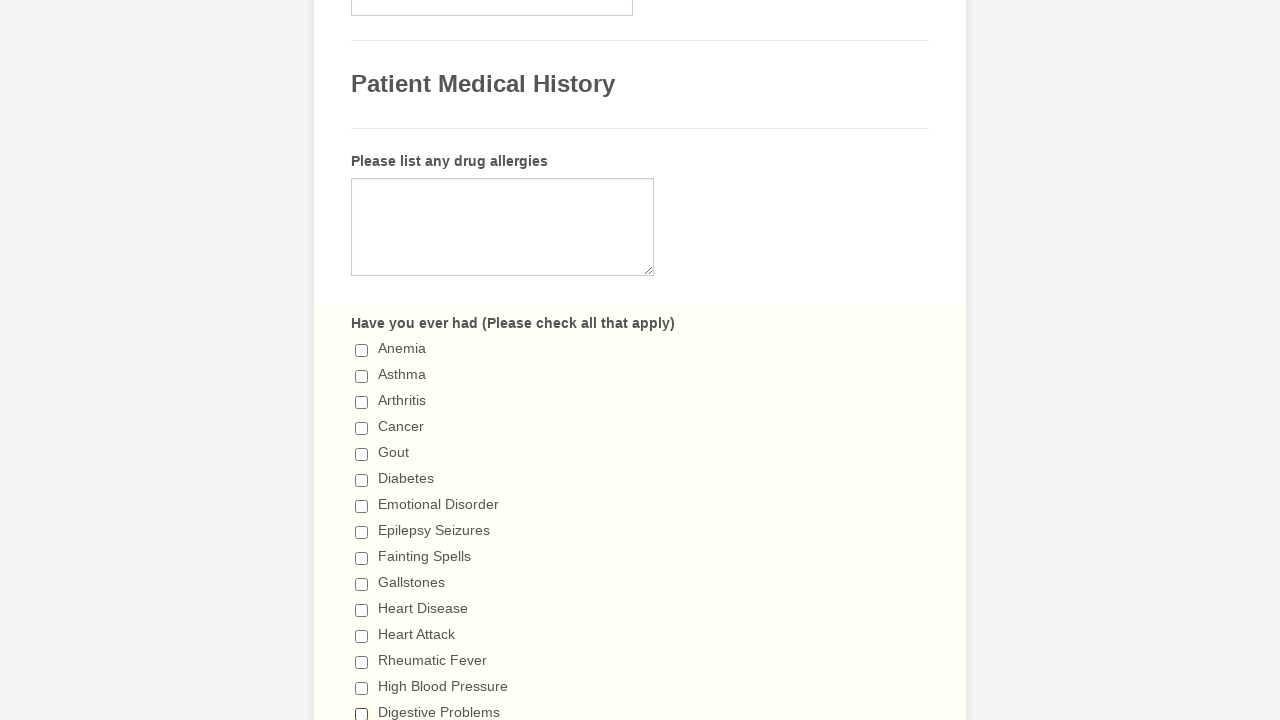

Clicked a checkbox to deselect it at (362, 360) on xpath=//input[@type='checkbox'] >> nth=15
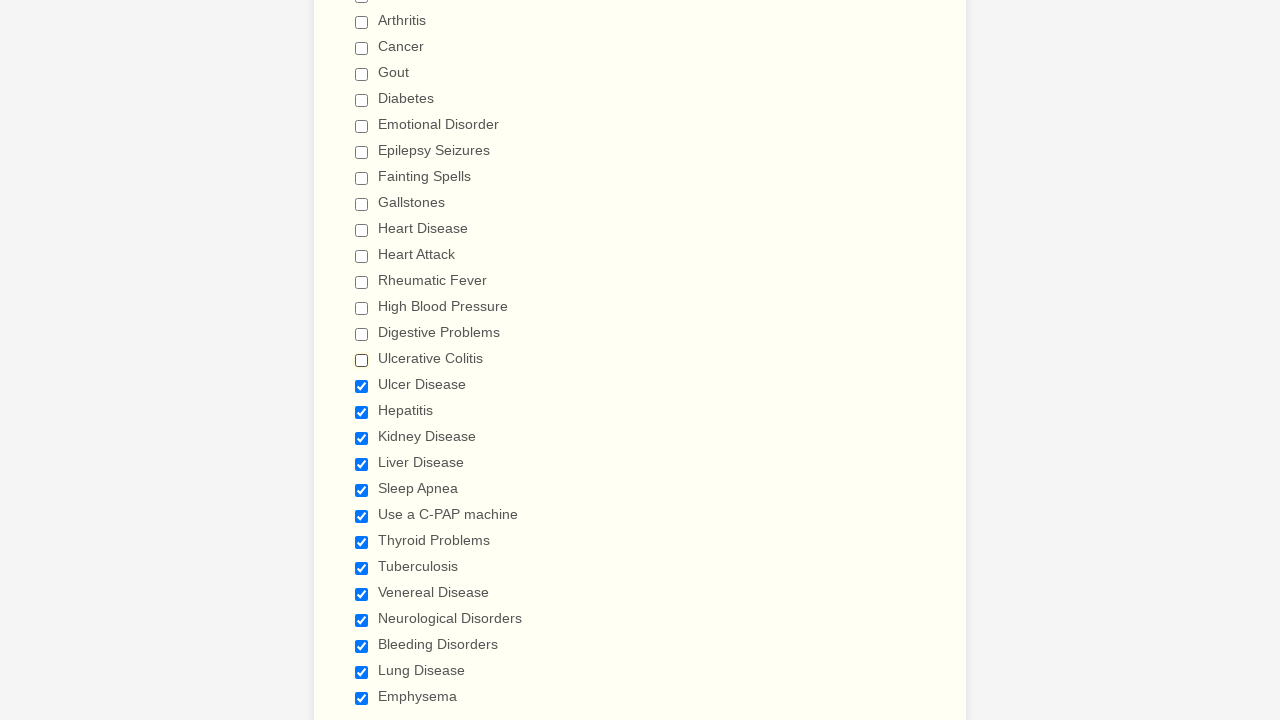

Clicked a checkbox to deselect it at (362, 386) on xpath=//input[@type='checkbox'] >> nth=16
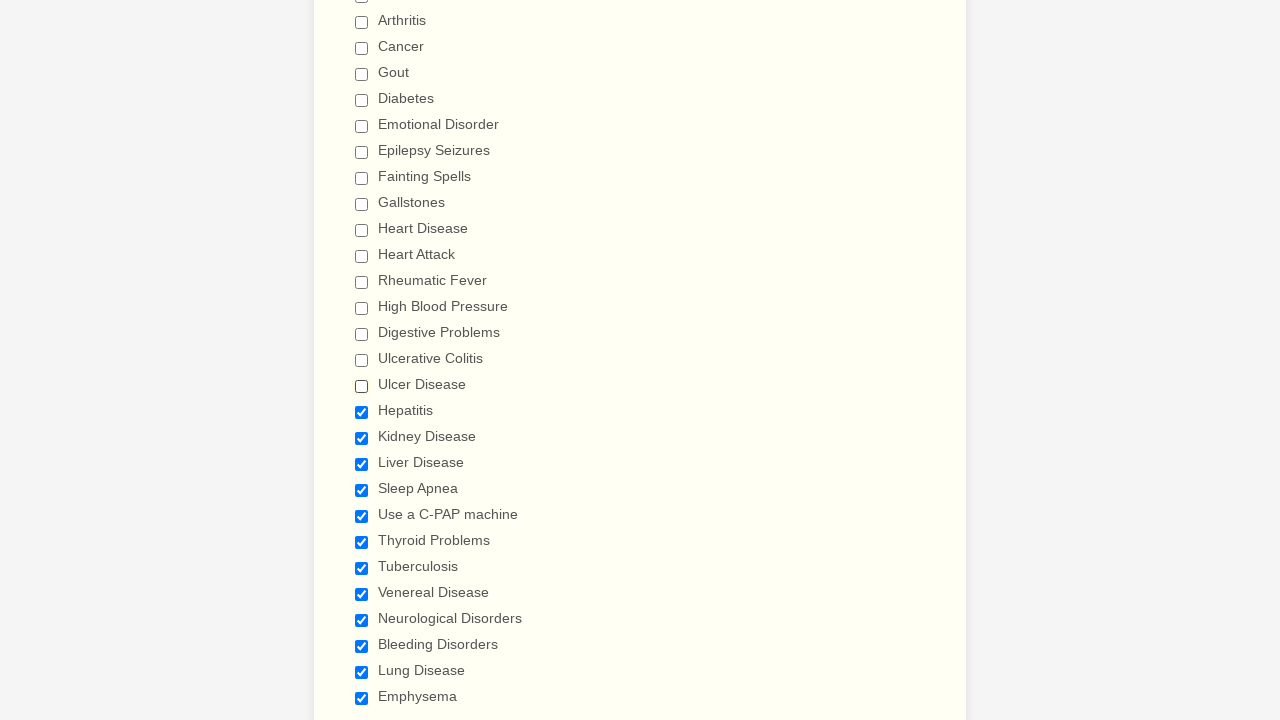

Clicked a checkbox to deselect it at (362, 412) on xpath=//input[@type='checkbox'] >> nth=17
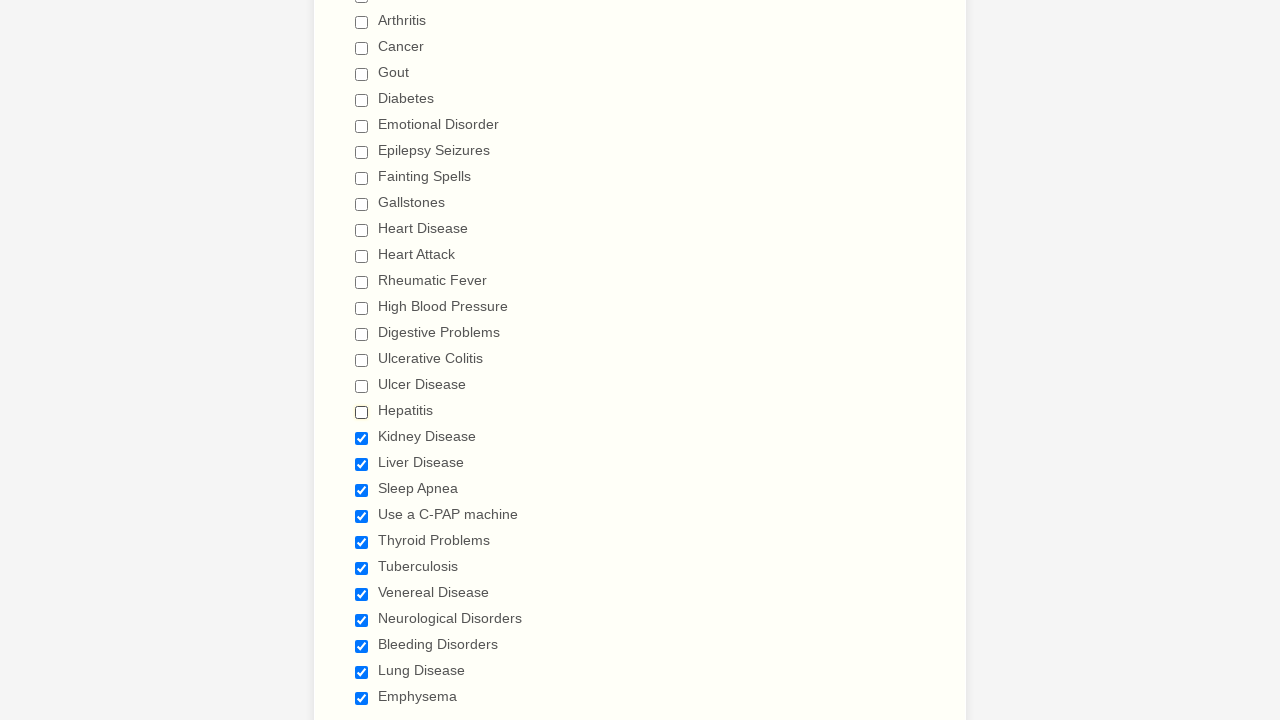

Clicked a checkbox to deselect it at (362, 438) on xpath=//input[@type='checkbox'] >> nth=18
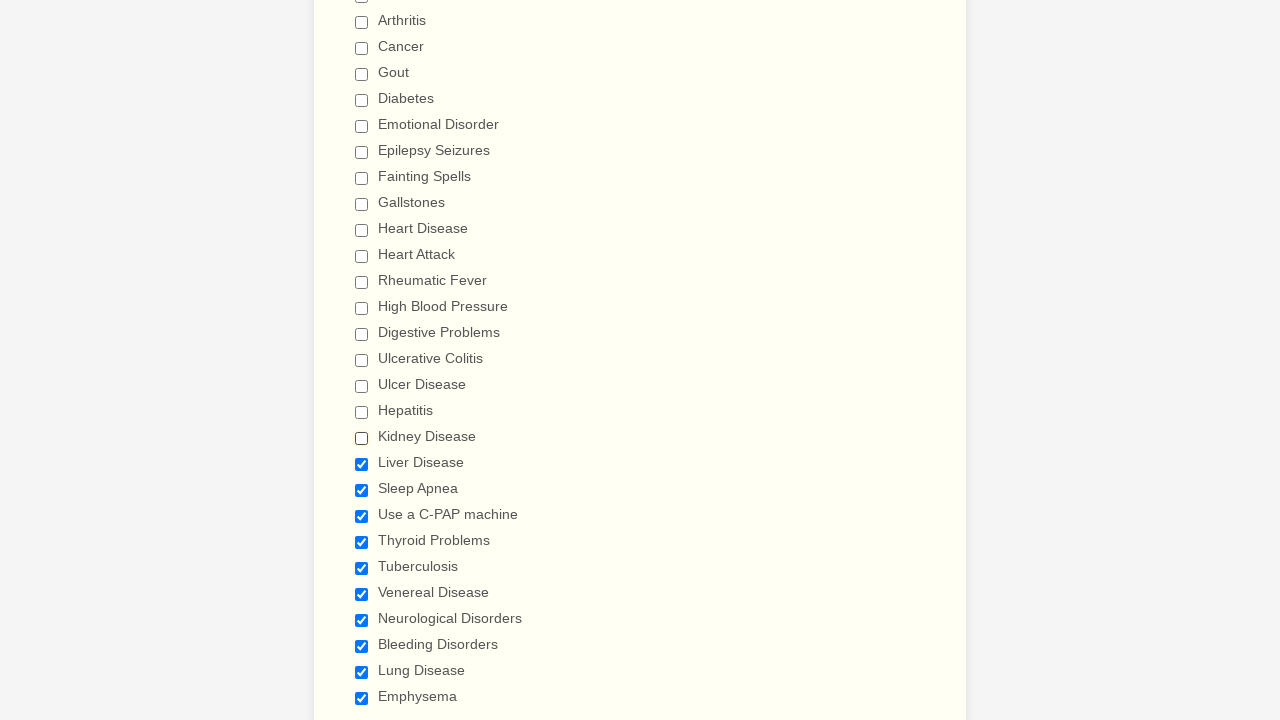

Clicked a checkbox to deselect it at (362, 464) on xpath=//input[@type='checkbox'] >> nth=19
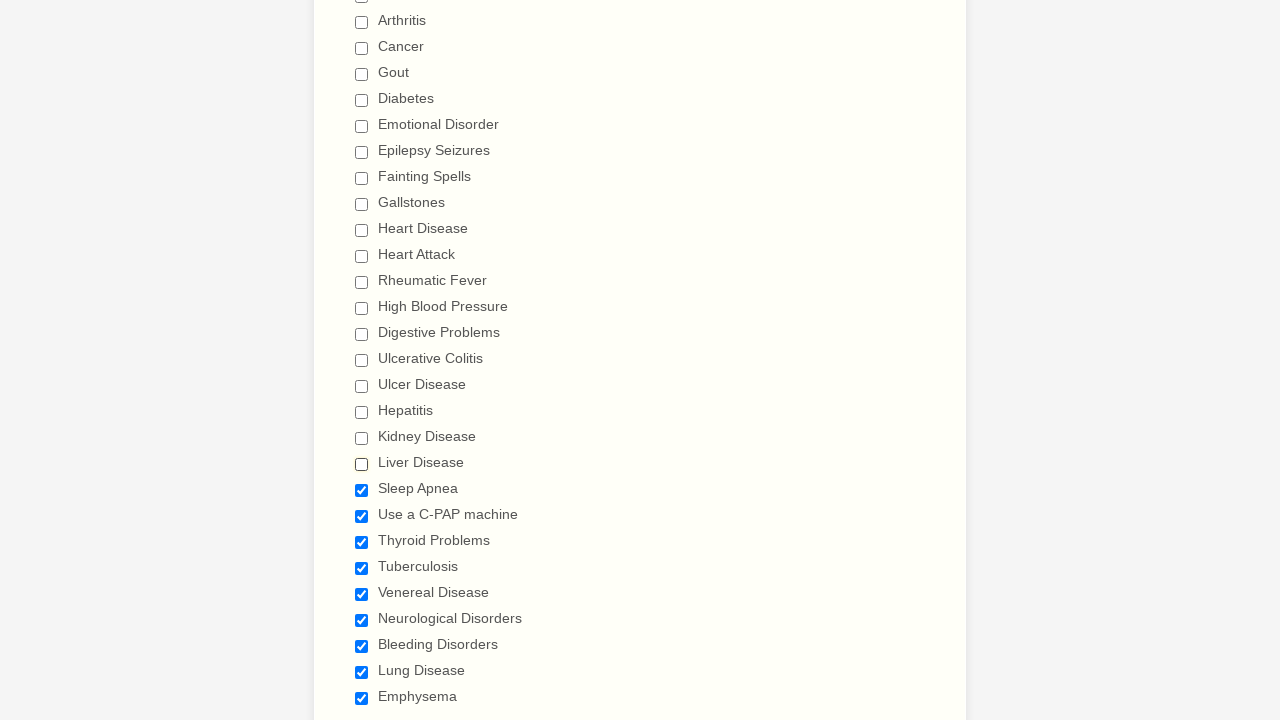

Clicked a checkbox to deselect it at (362, 490) on xpath=//input[@type='checkbox'] >> nth=20
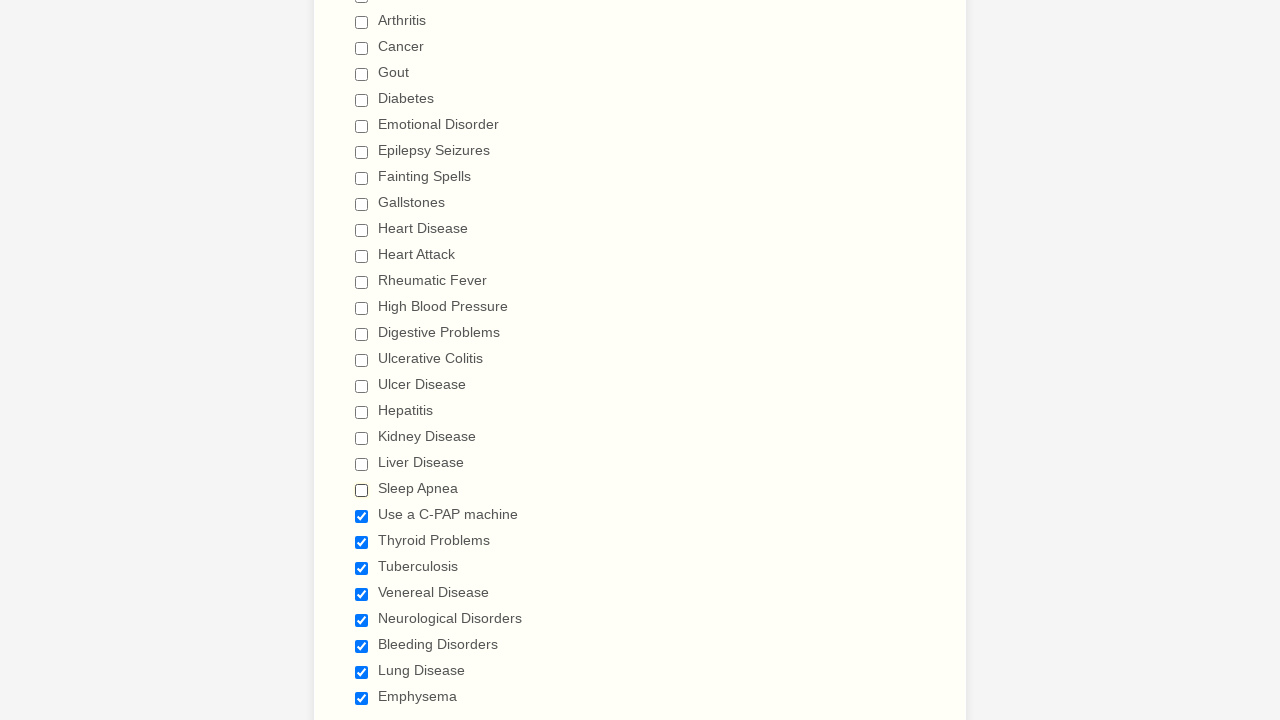

Clicked a checkbox to deselect it at (362, 516) on xpath=//input[@type='checkbox'] >> nth=21
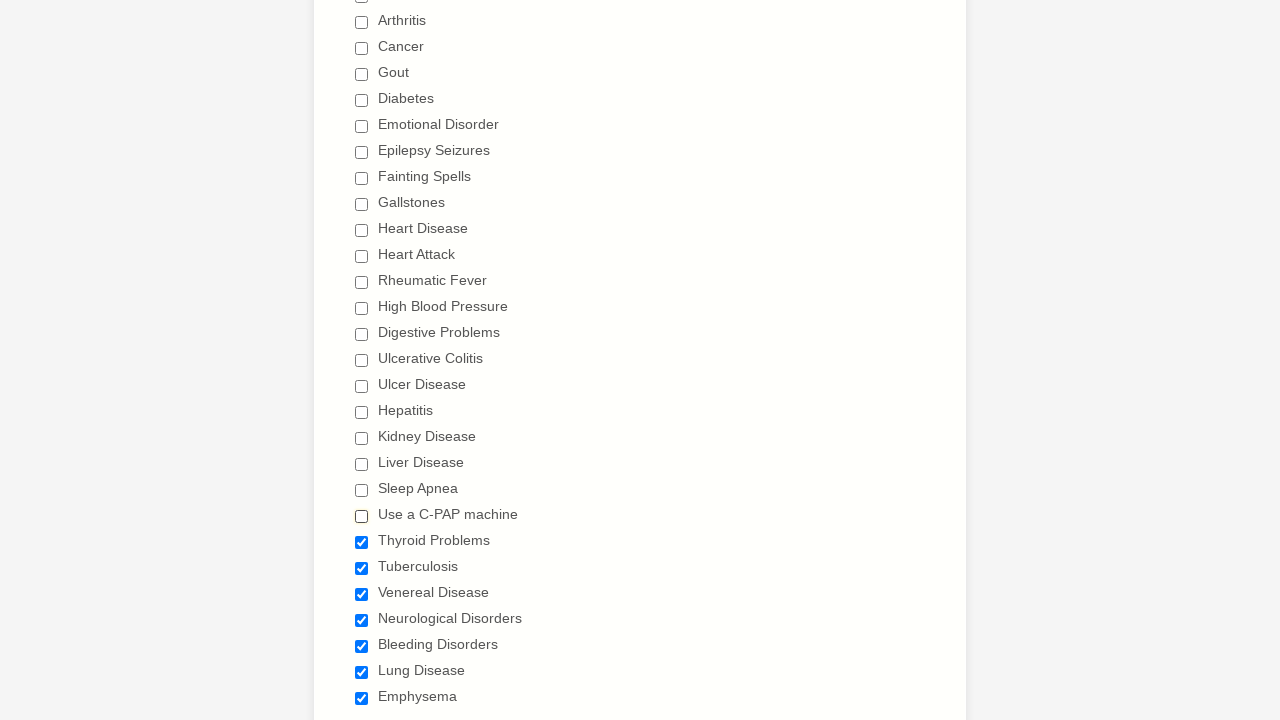

Clicked a checkbox to deselect it at (362, 542) on xpath=//input[@type='checkbox'] >> nth=22
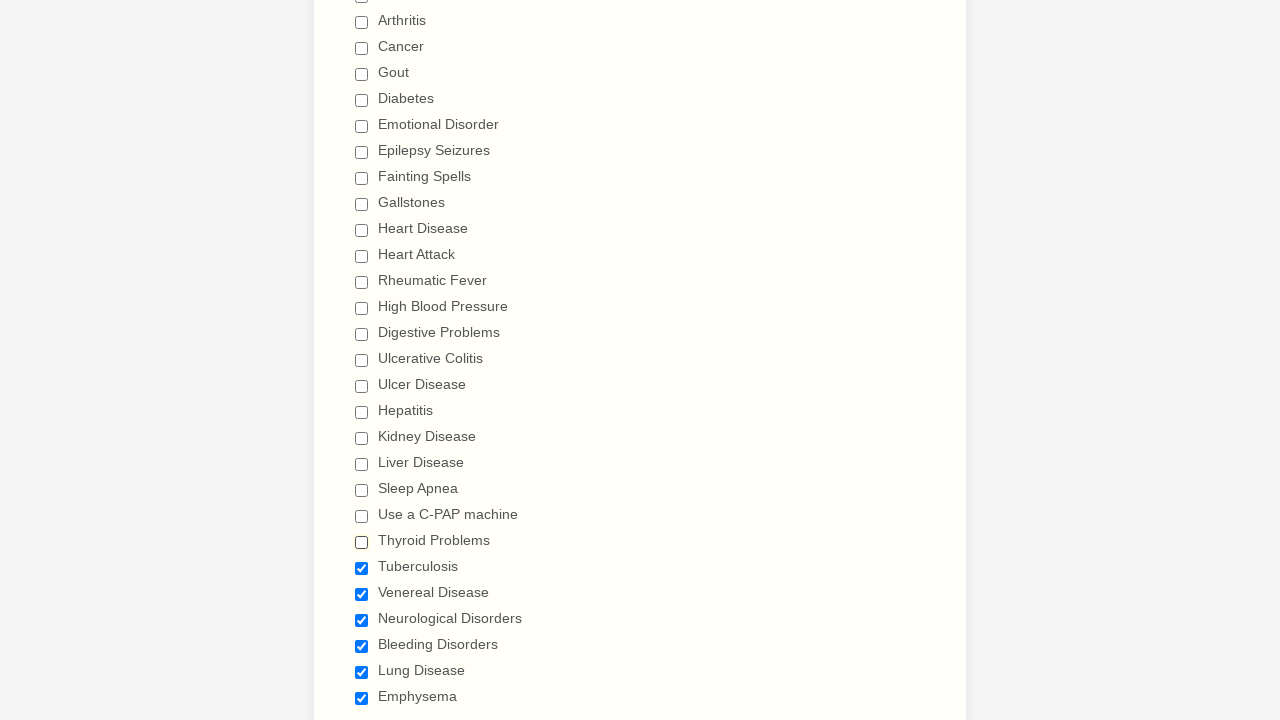

Clicked a checkbox to deselect it at (362, 568) on xpath=//input[@type='checkbox'] >> nth=23
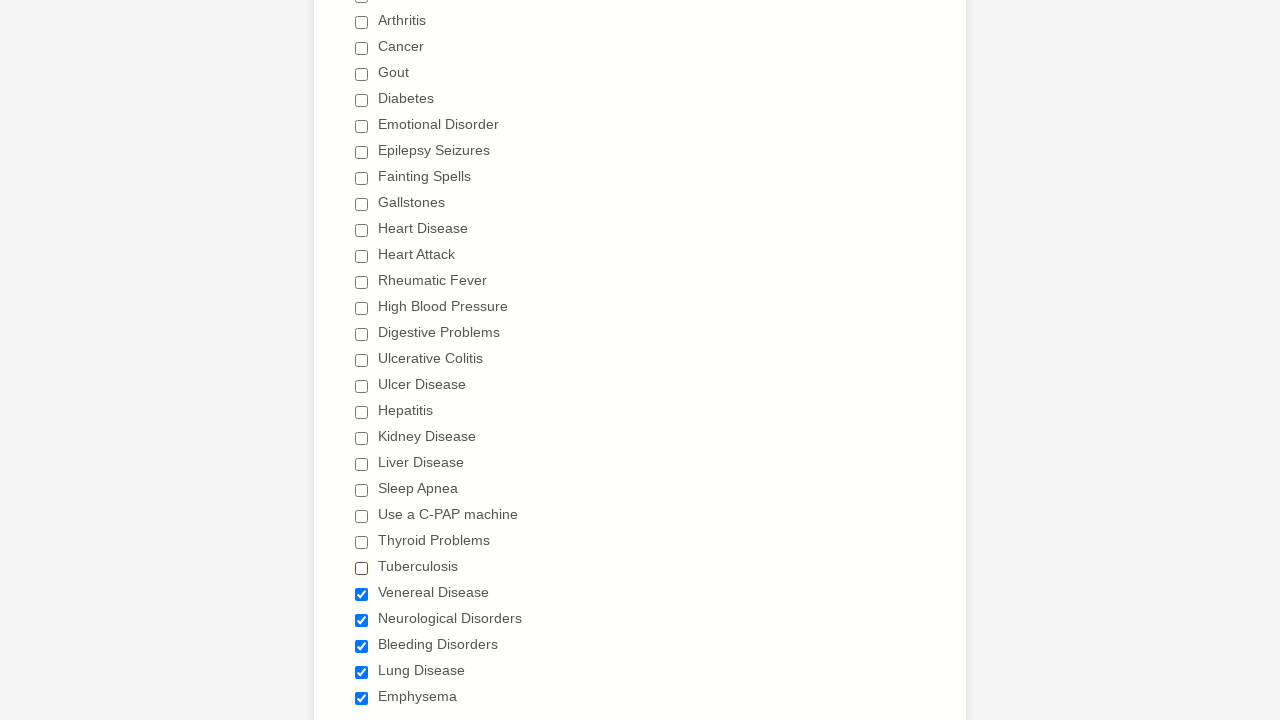

Clicked a checkbox to deselect it at (362, 594) on xpath=//input[@type='checkbox'] >> nth=24
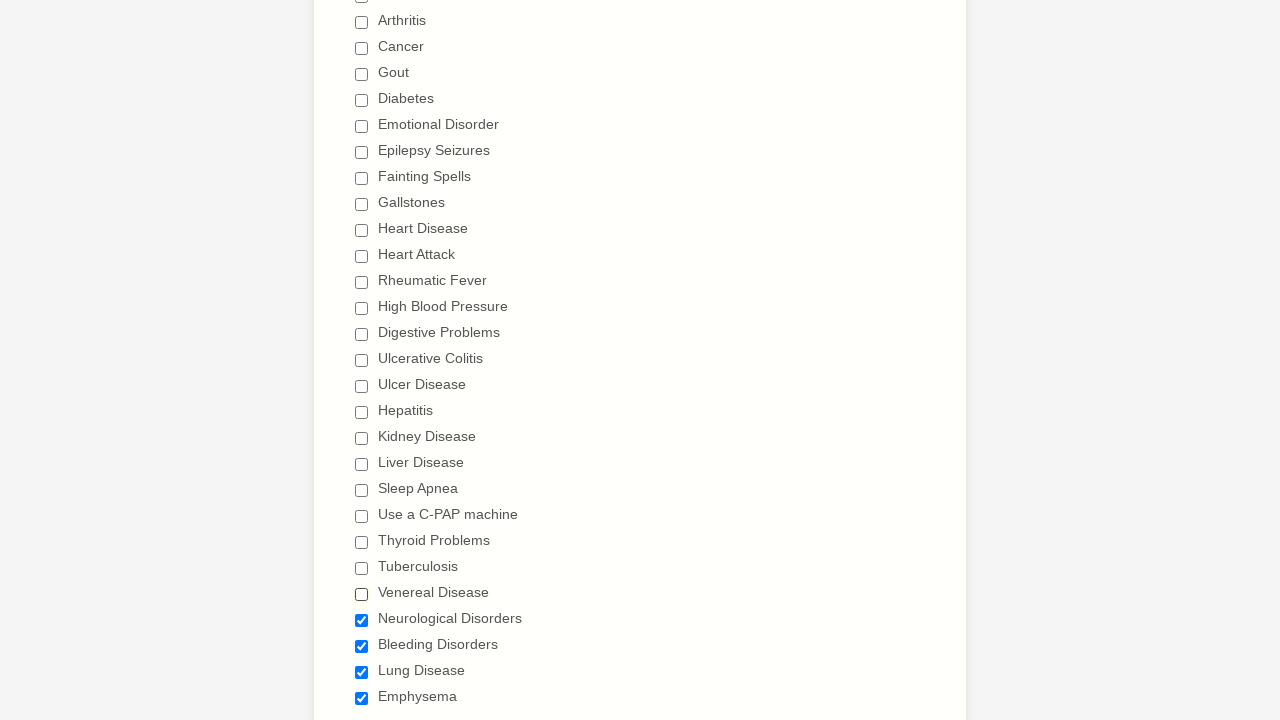

Clicked a checkbox to deselect it at (362, 620) on xpath=//input[@type='checkbox'] >> nth=25
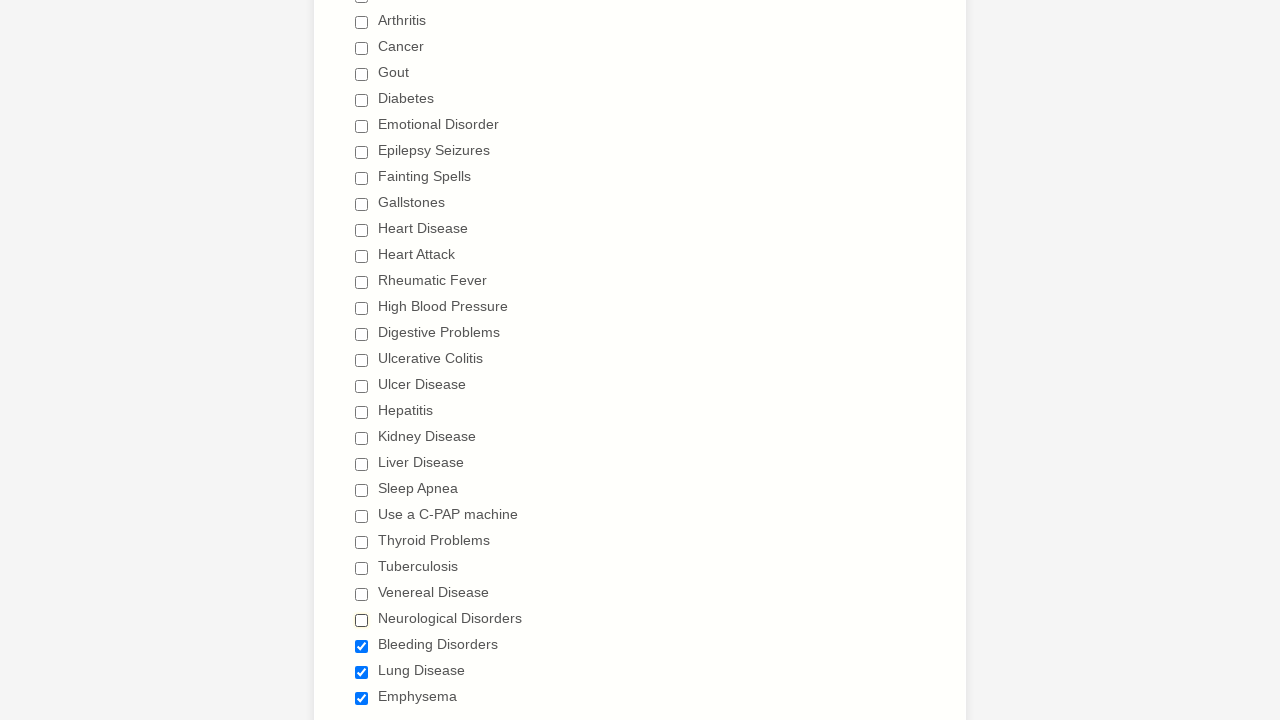

Clicked a checkbox to deselect it at (362, 646) on xpath=//input[@type='checkbox'] >> nth=26
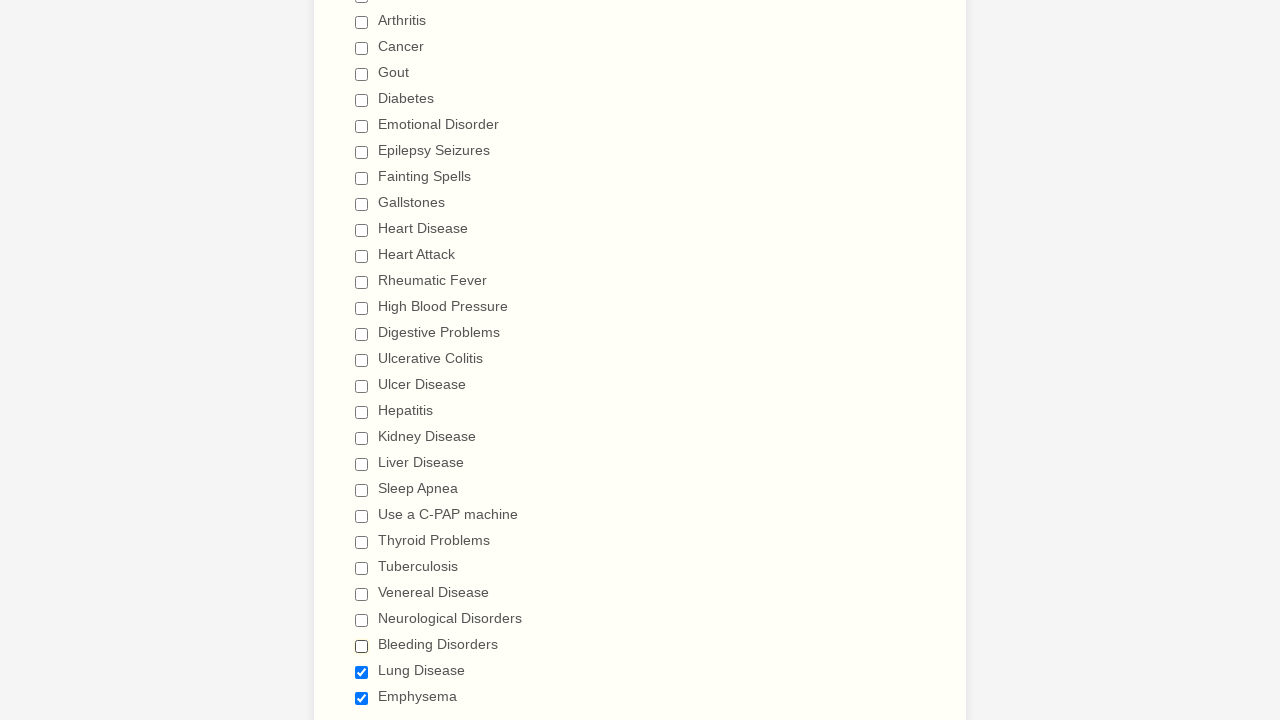

Clicked a checkbox to deselect it at (362, 672) on xpath=//input[@type='checkbox'] >> nth=27
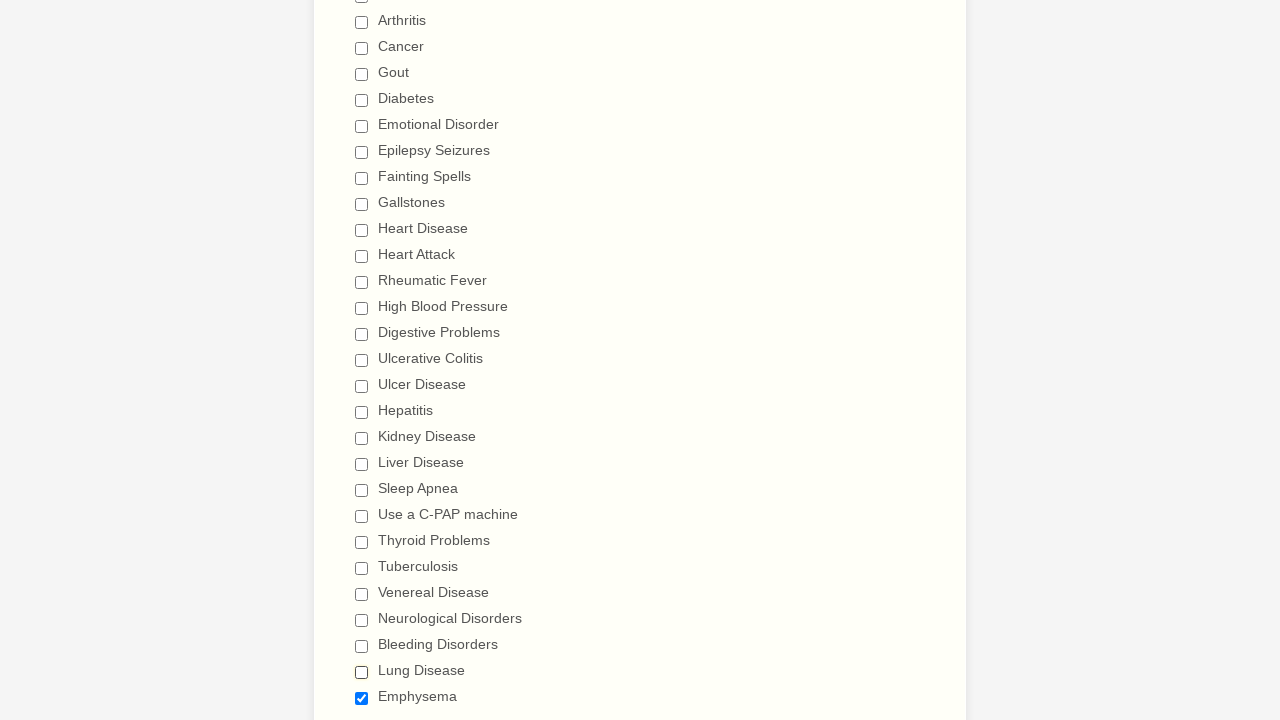

Clicked a checkbox to deselect it at (362, 698) on xpath=//input[@type='checkbox'] >> nth=28
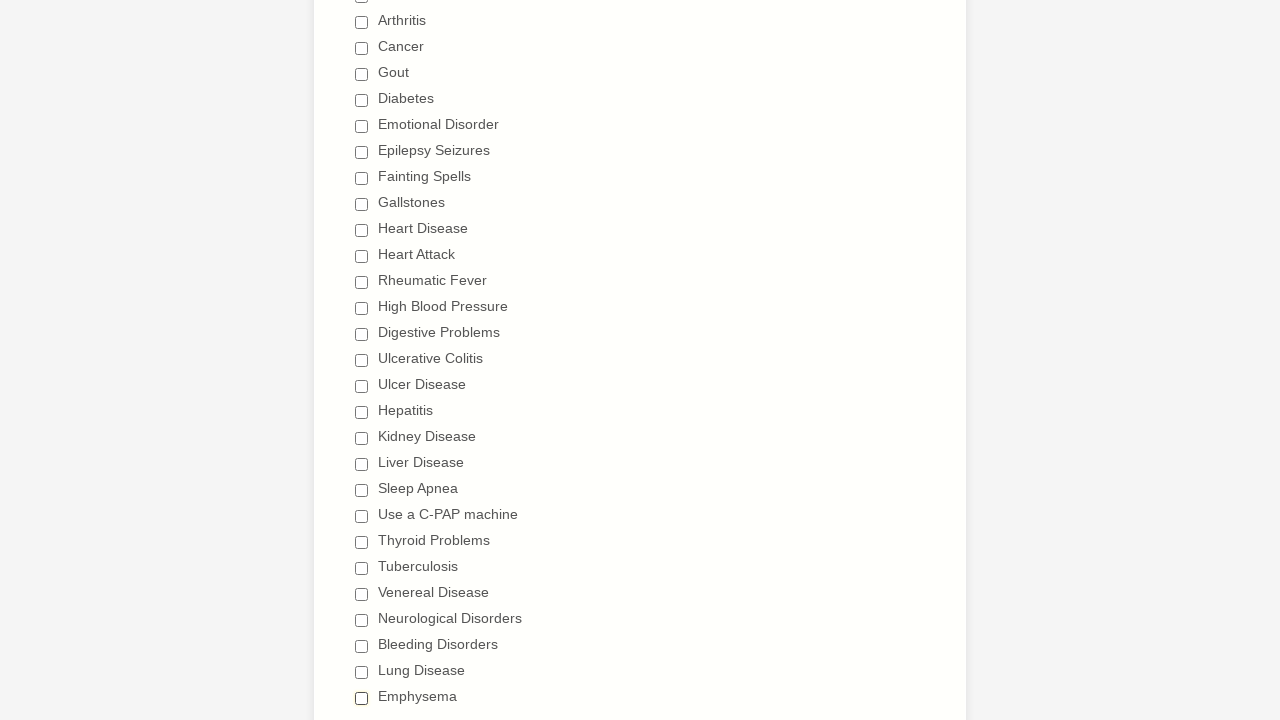

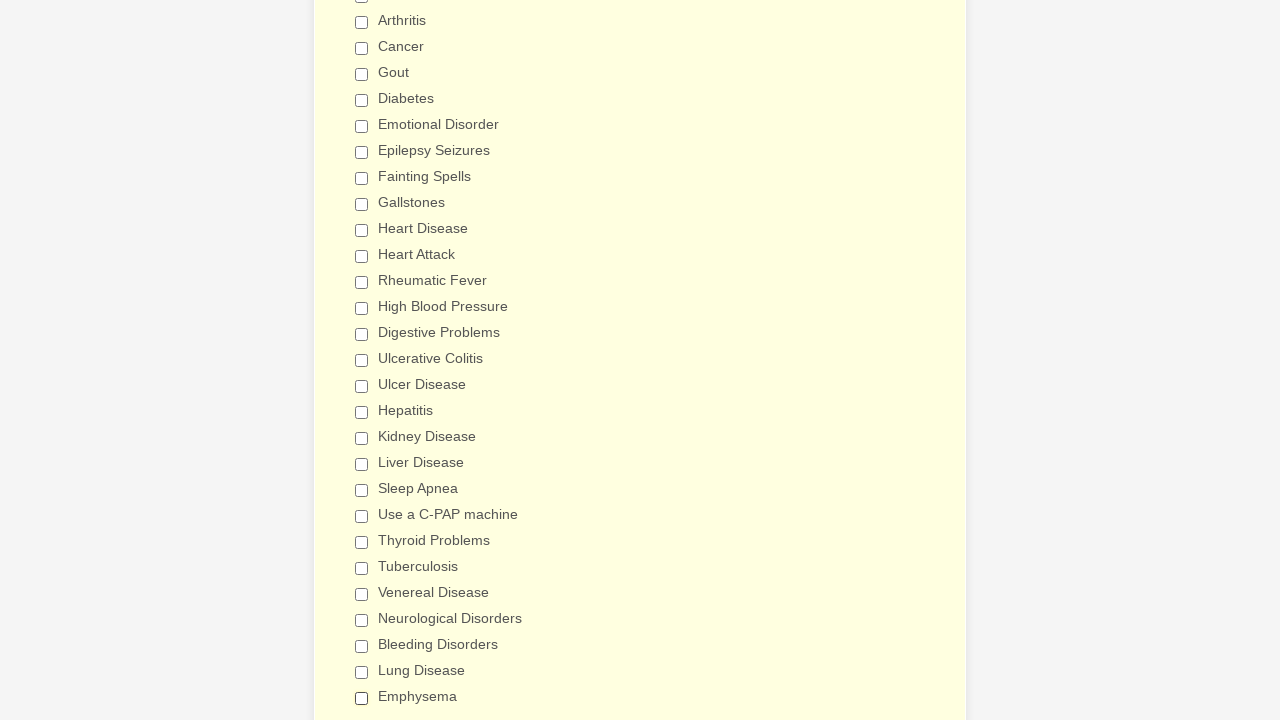